Tests filling a large form by entering text into all input fields and submitting the form

Starting URL: http://suninjuly.github.io/huge_form.html

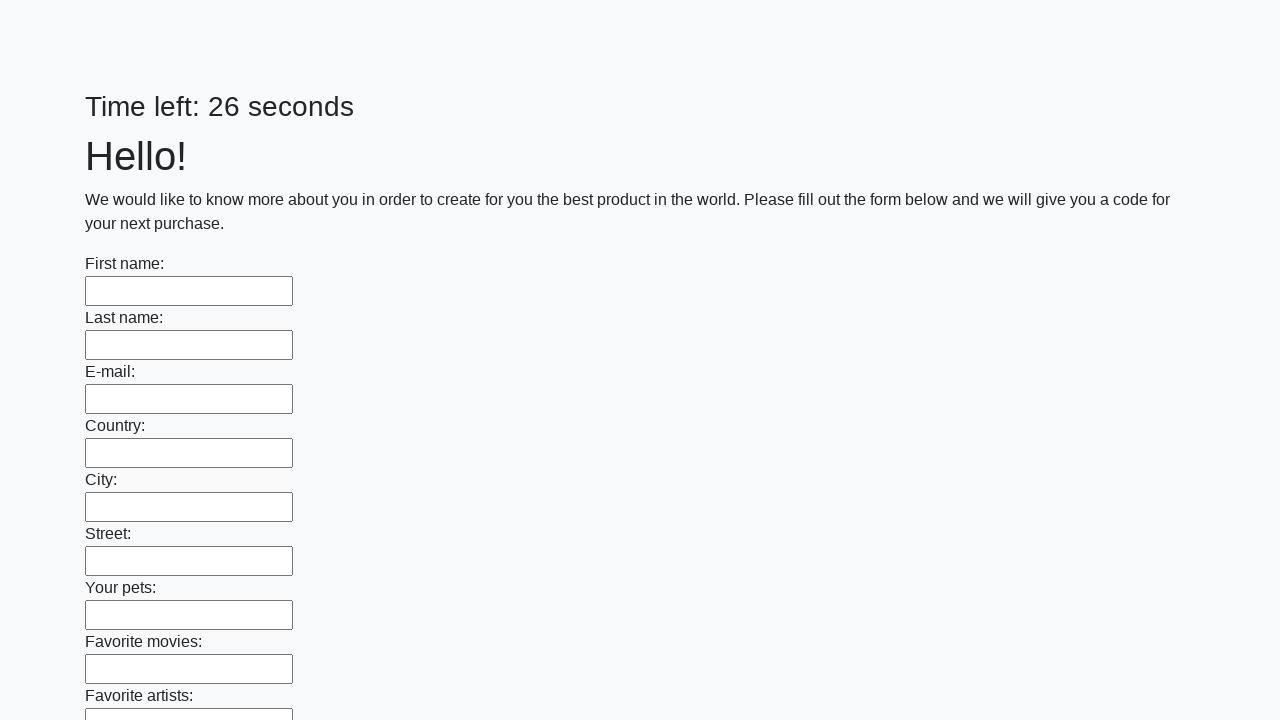

Located all input fields on the huge form
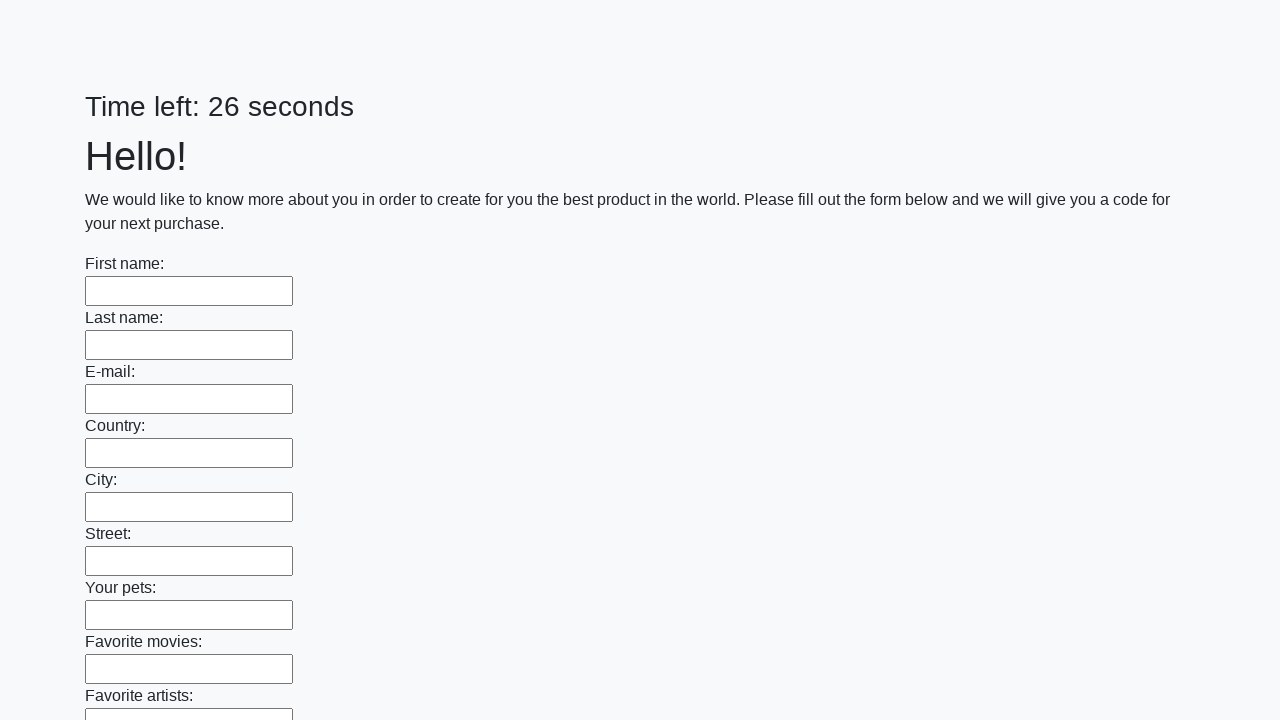

Filled an input field with 'Ответ' on input >> nth=0
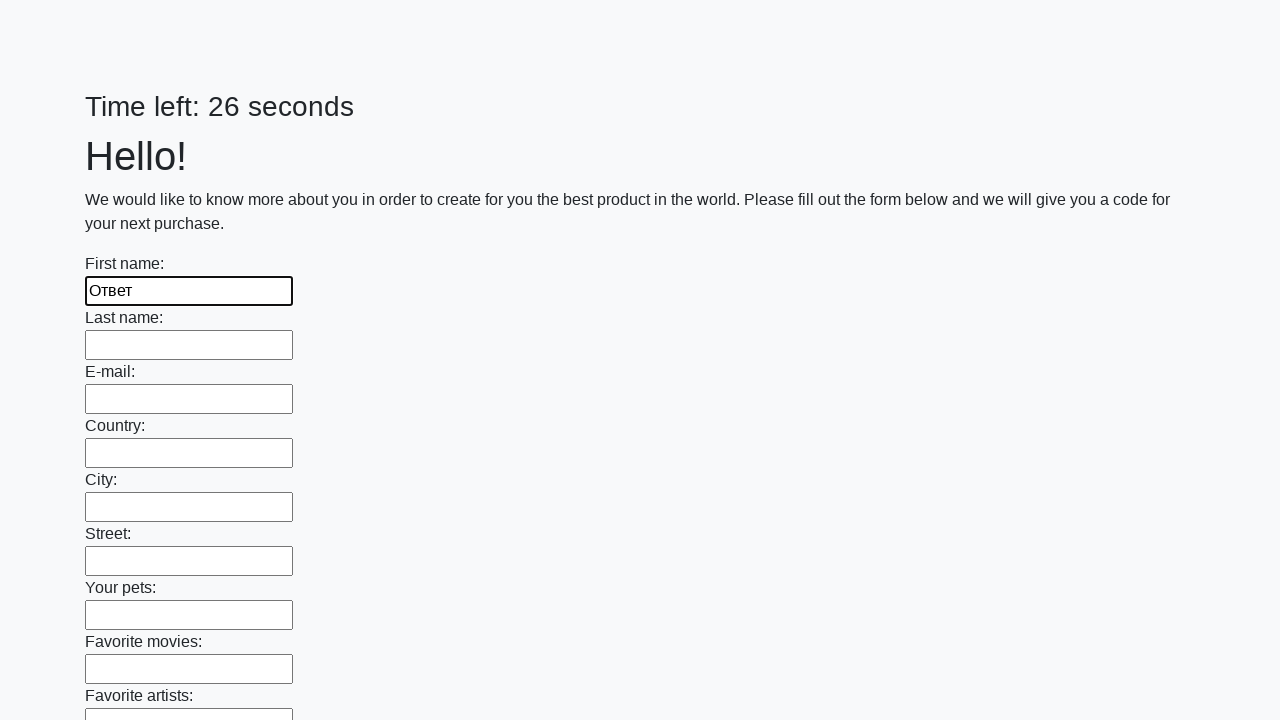

Filled an input field with 'Ответ' on input >> nth=1
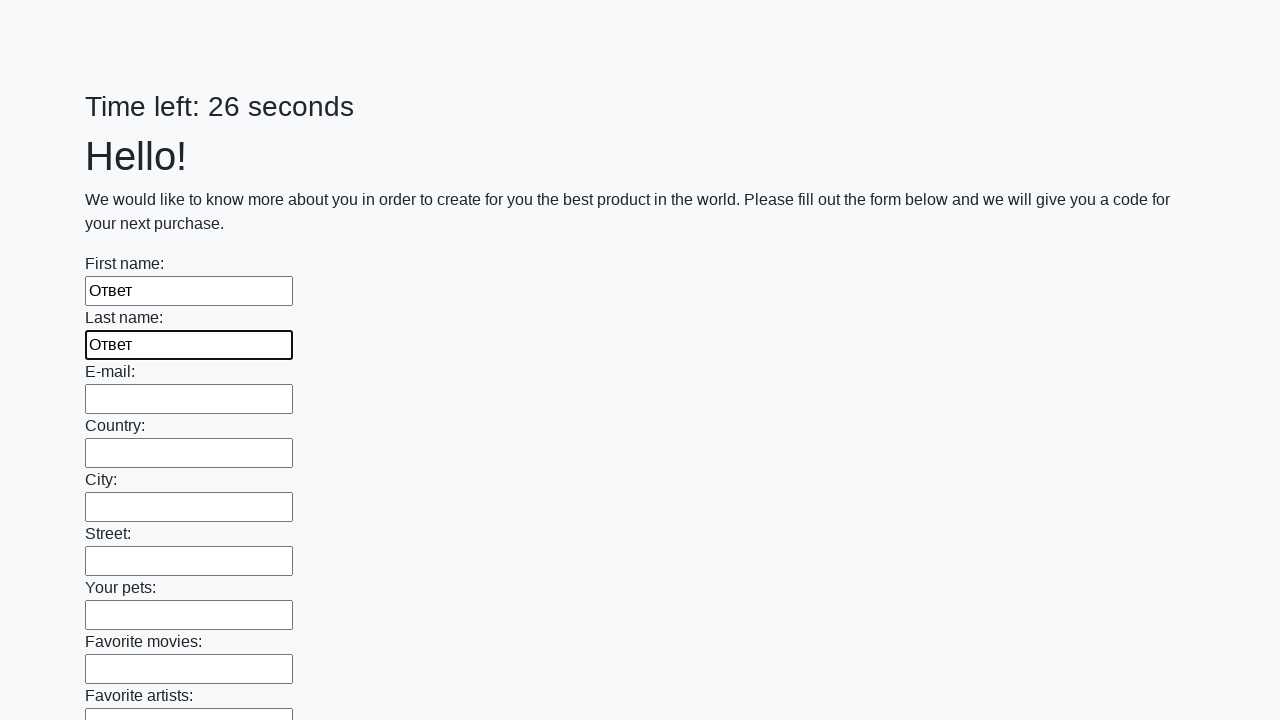

Filled an input field with 'Ответ' on input >> nth=2
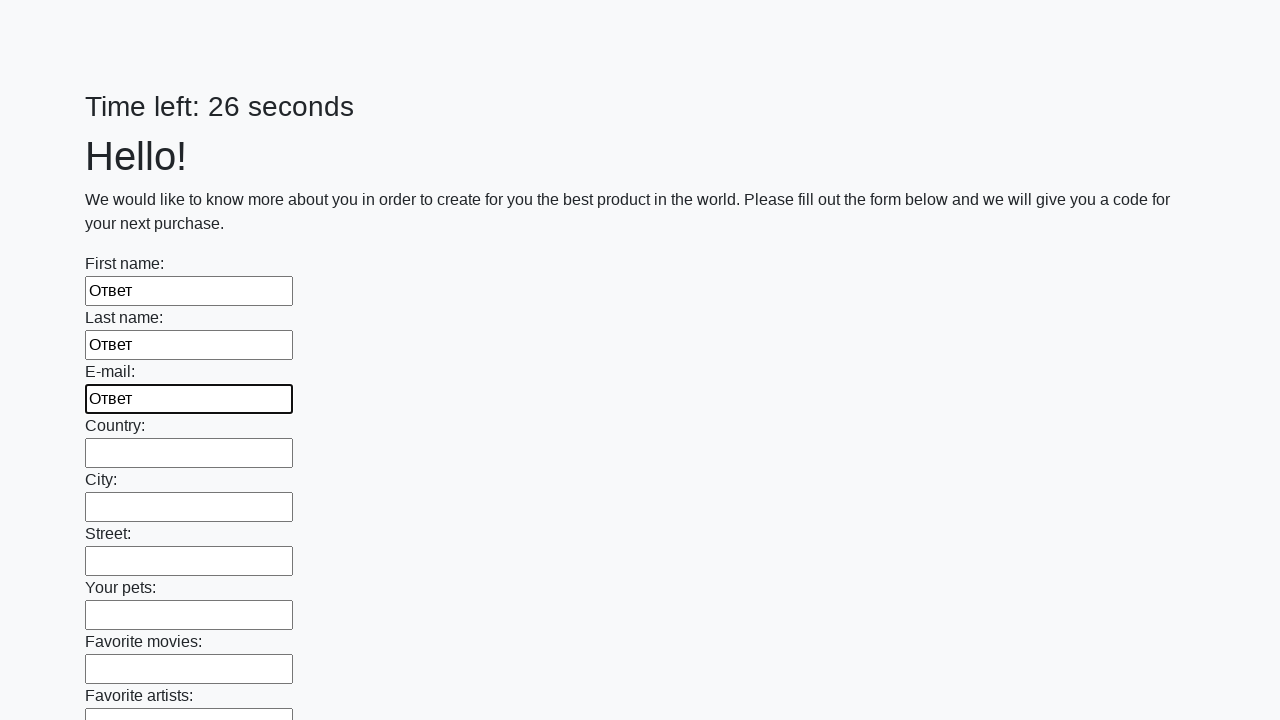

Filled an input field with 'Ответ' on input >> nth=3
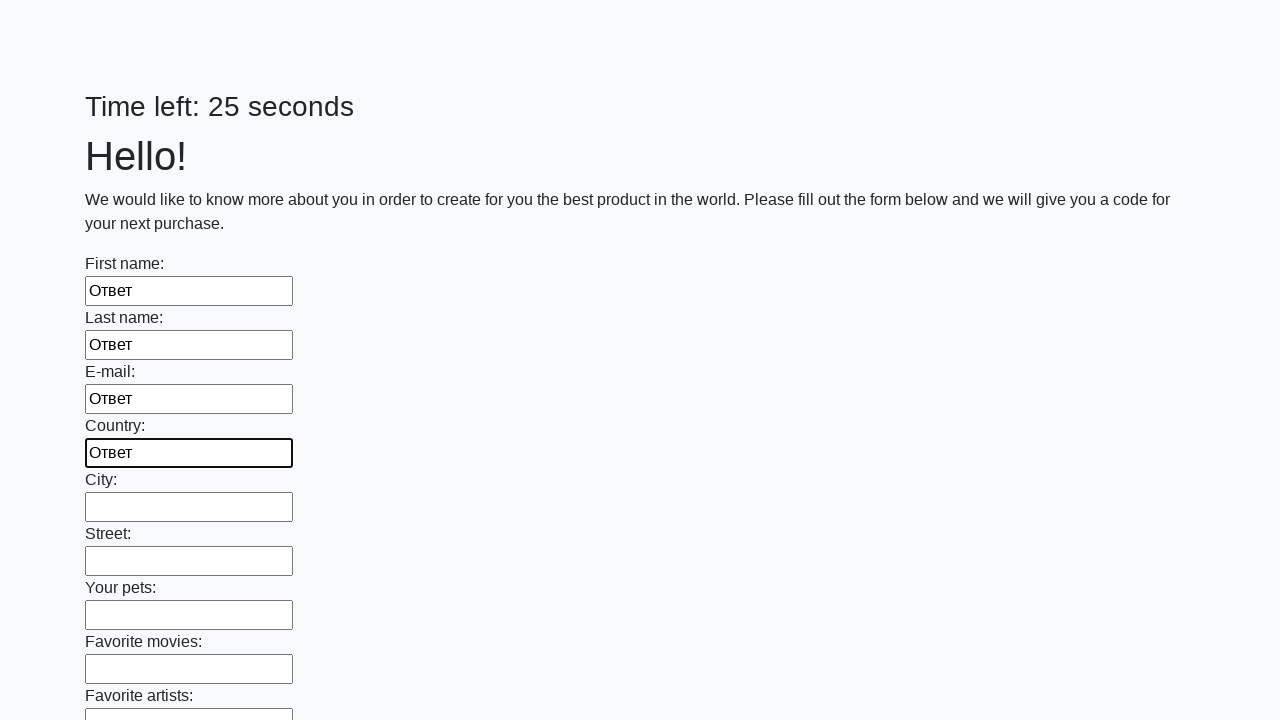

Filled an input field with 'Ответ' on input >> nth=4
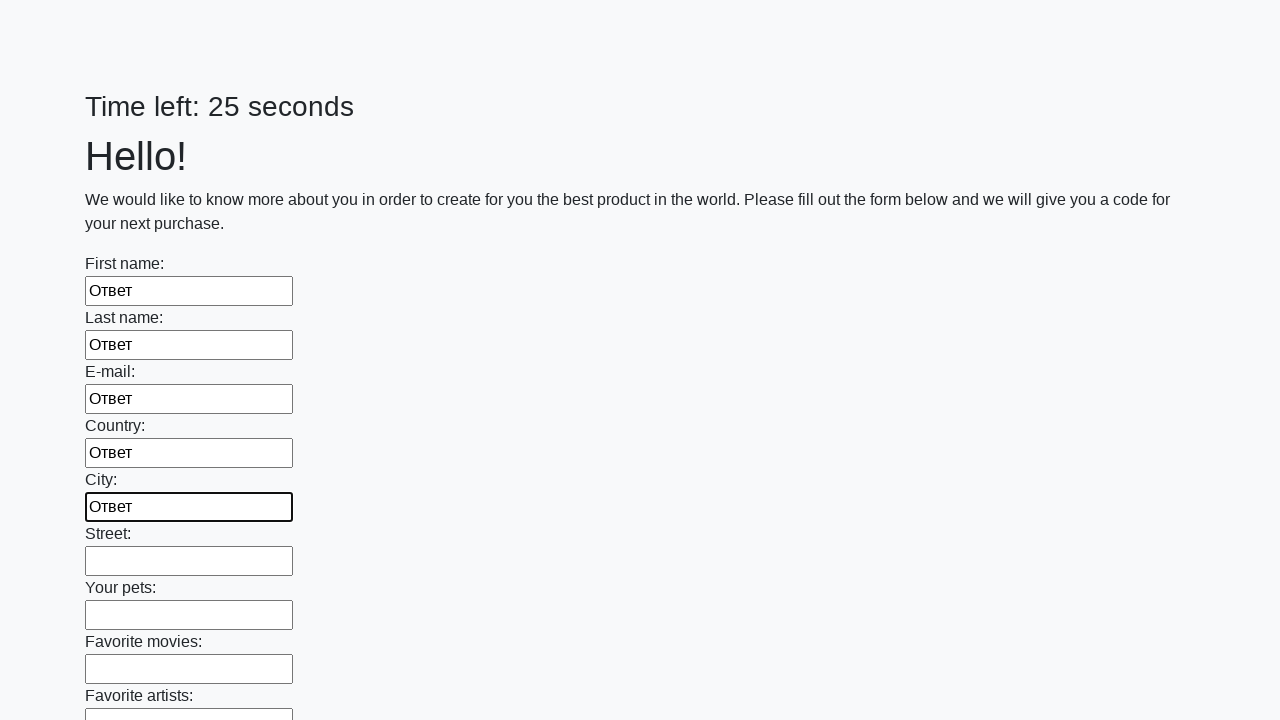

Filled an input field with 'Ответ' on input >> nth=5
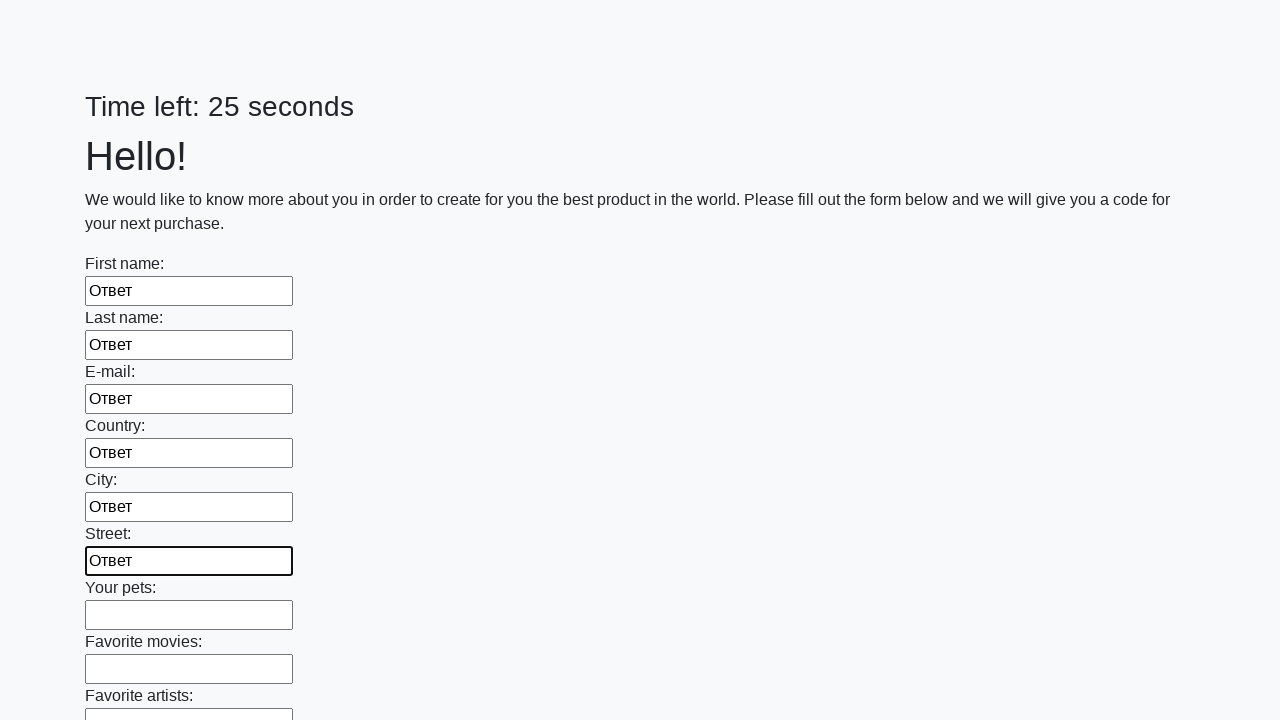

Filled an input field with 'Ответ' on input >> nth=6
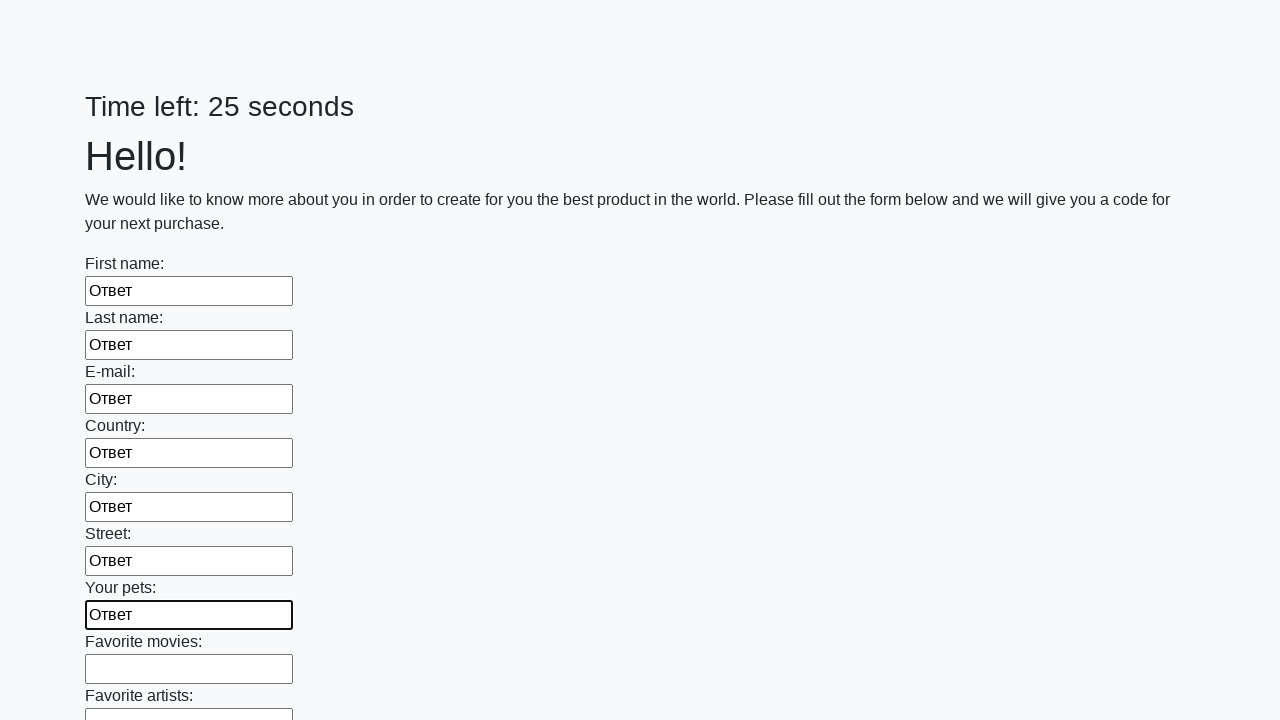

Filled an input field with 'Ответ' on input >> nth=7
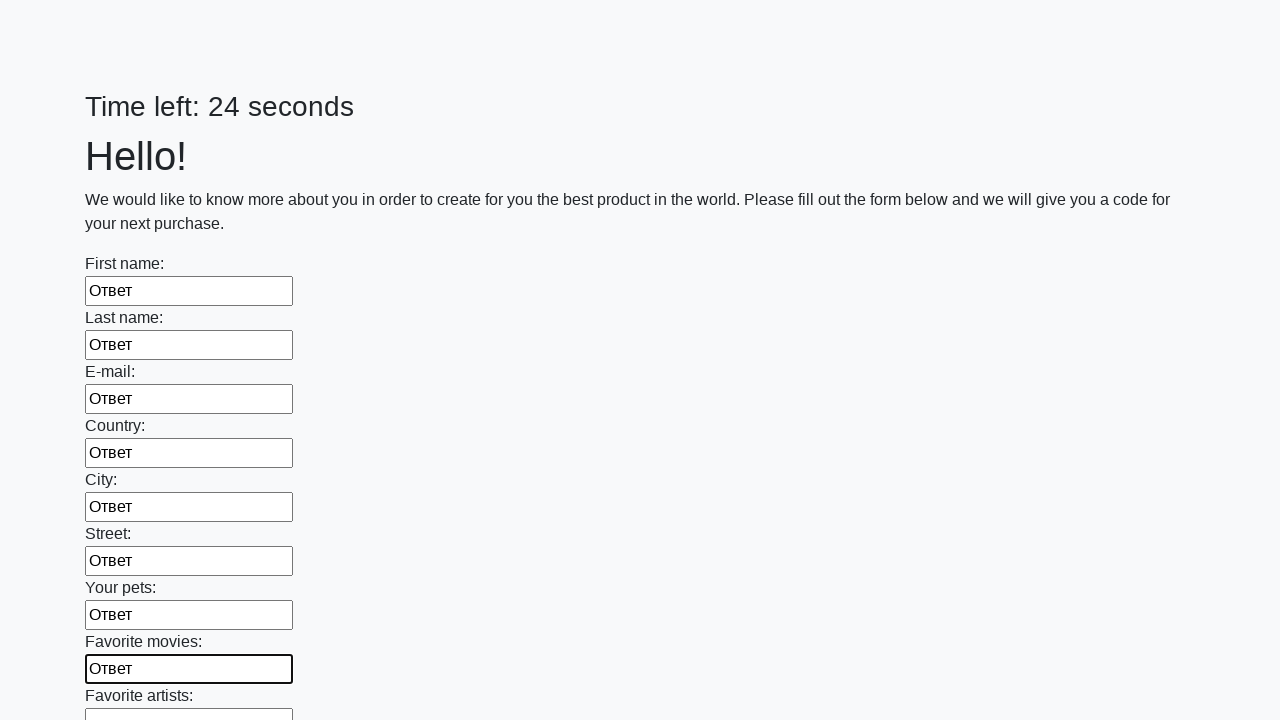

Filled an input field with 'Ответ' on input >> nth=8
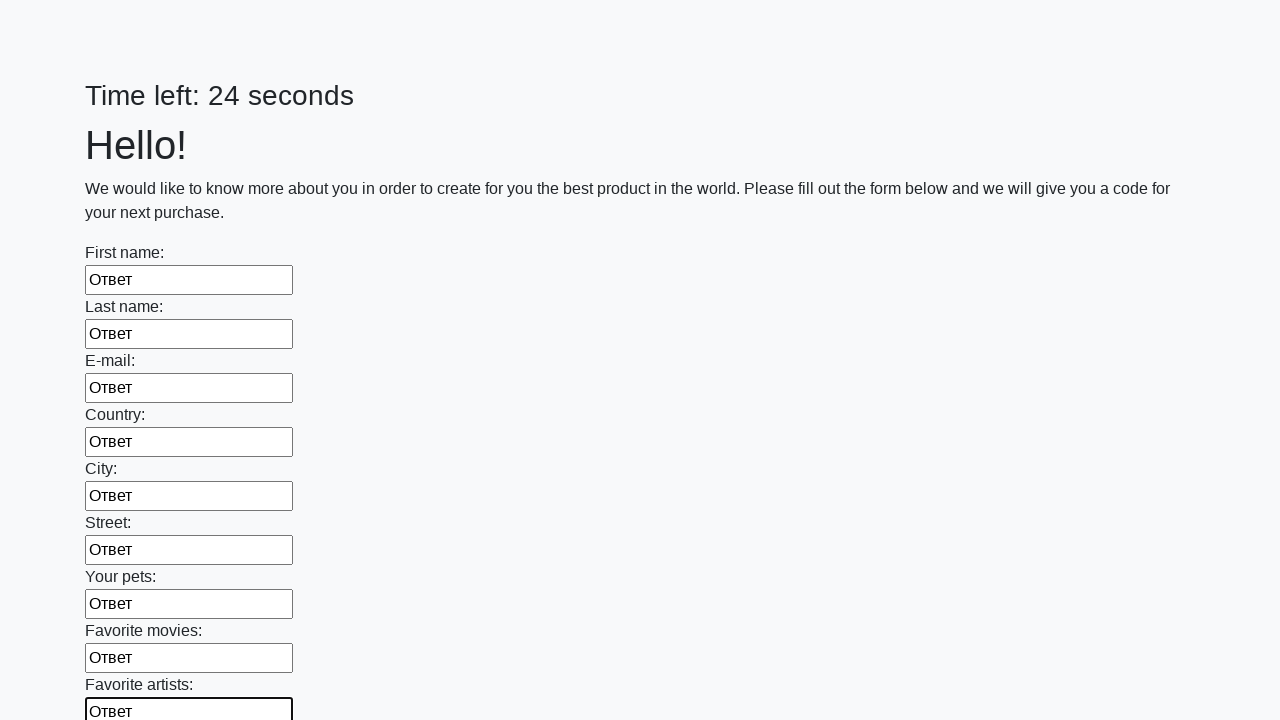

Filled an input field with 'Ответ' on input >> nth=9
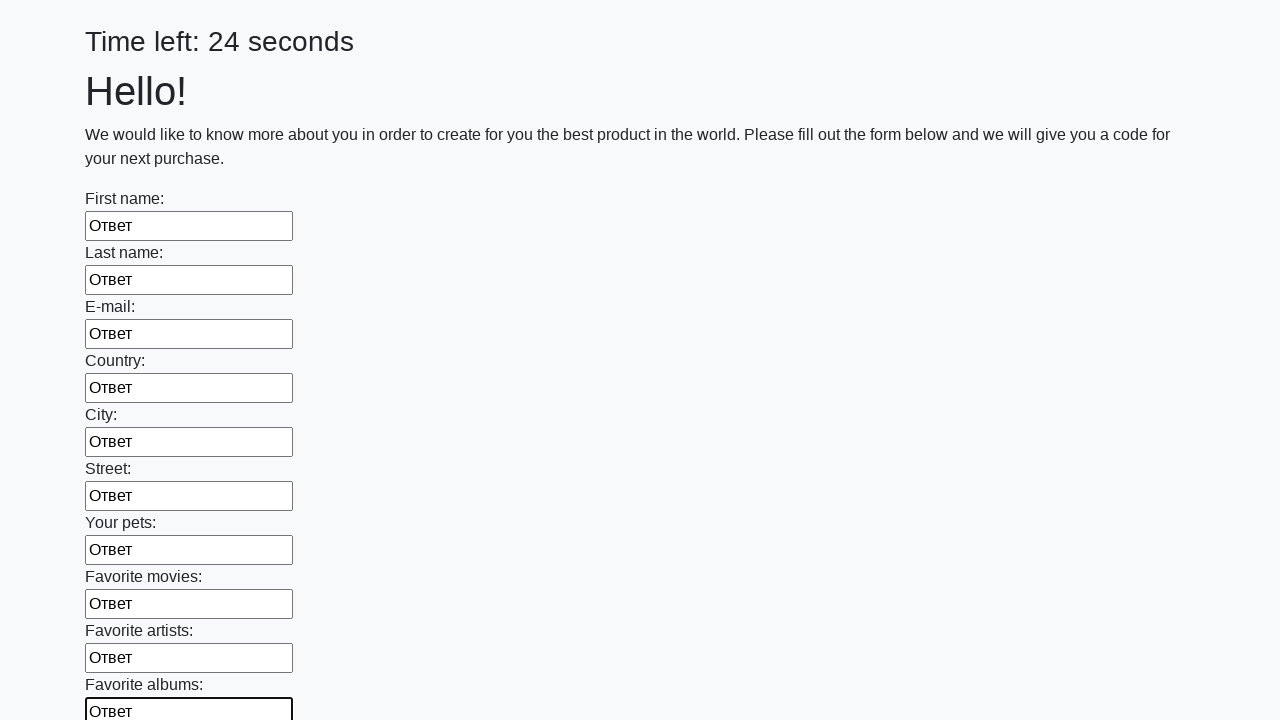

Filled an input field with 'Ответ' on input >> nth=10
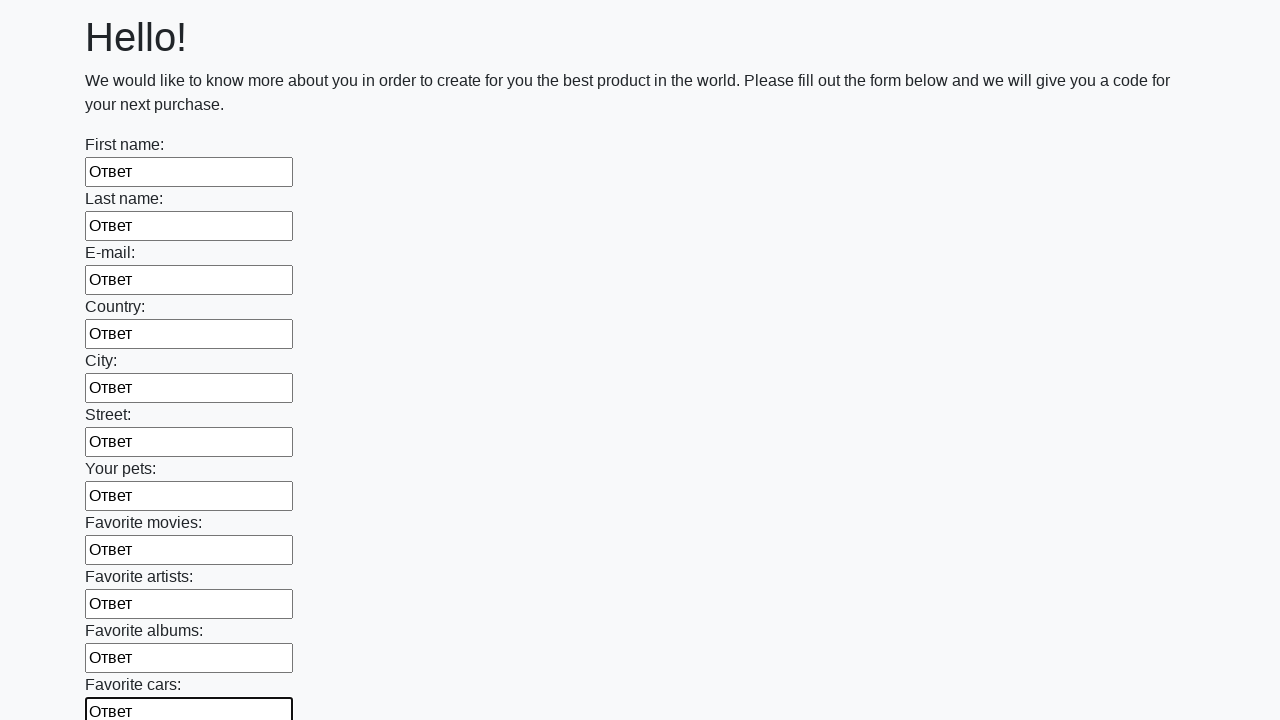

Filled an input field with 'Ответ' on input >> nth=11
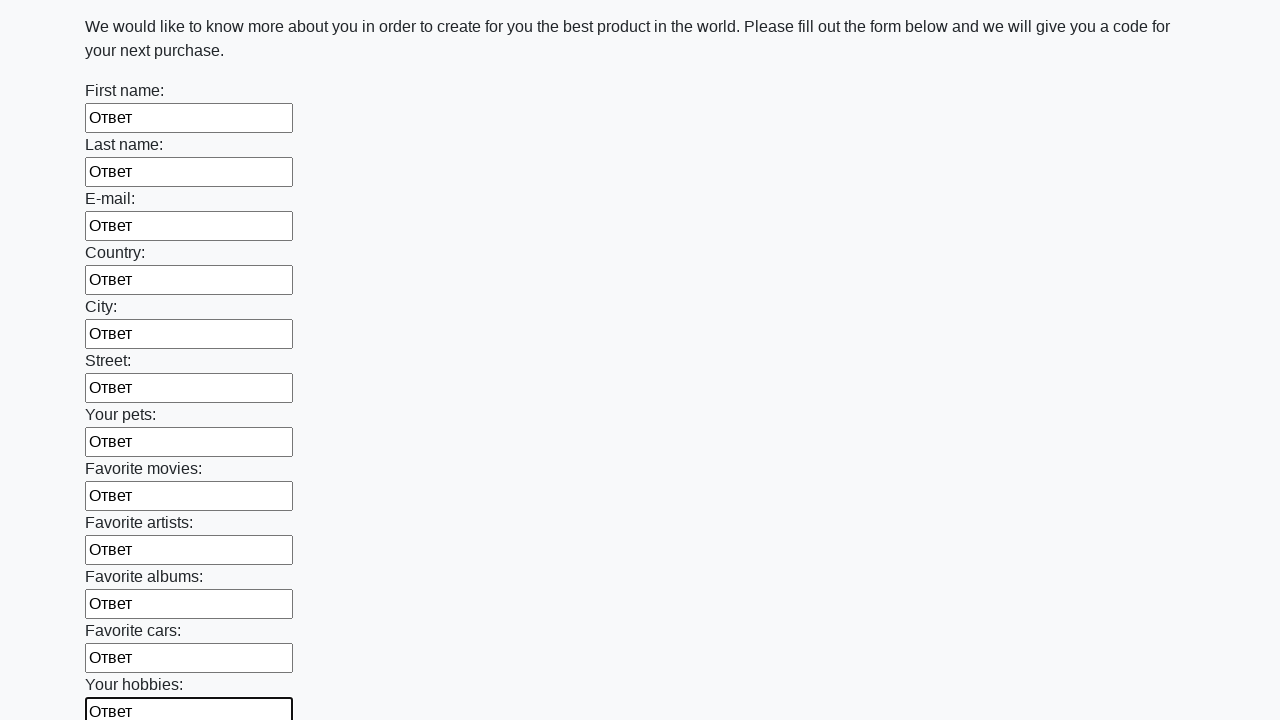

Filled an input field with 'Ответ' on input >> nth=12
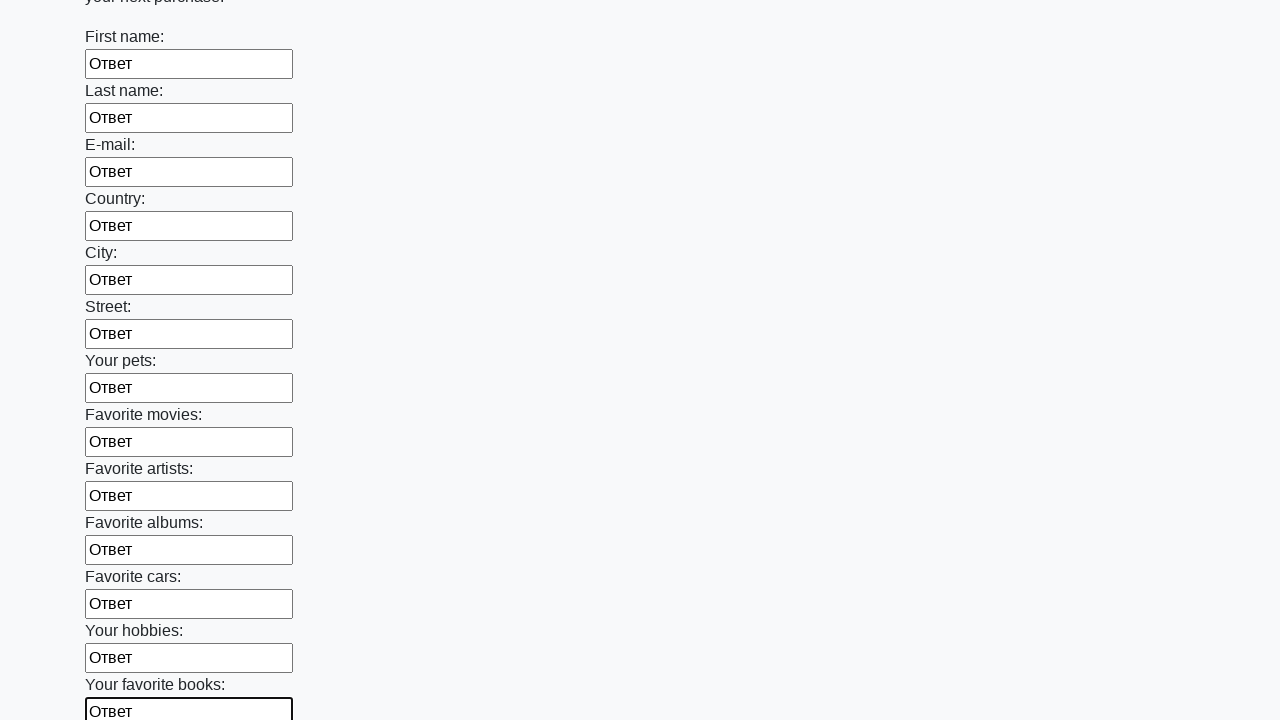

Filled an input field with 'Ответ' on input >> nth=13
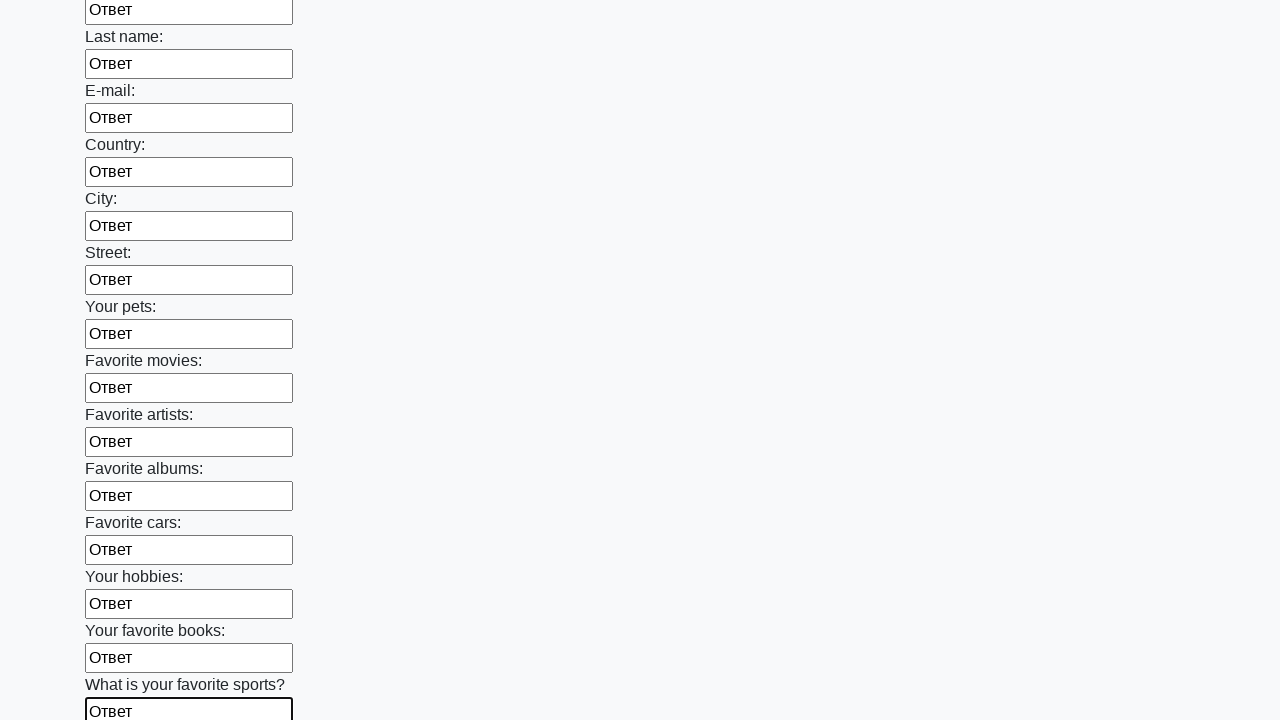

Filled an input field with 'Ответ' on input >> nth=14
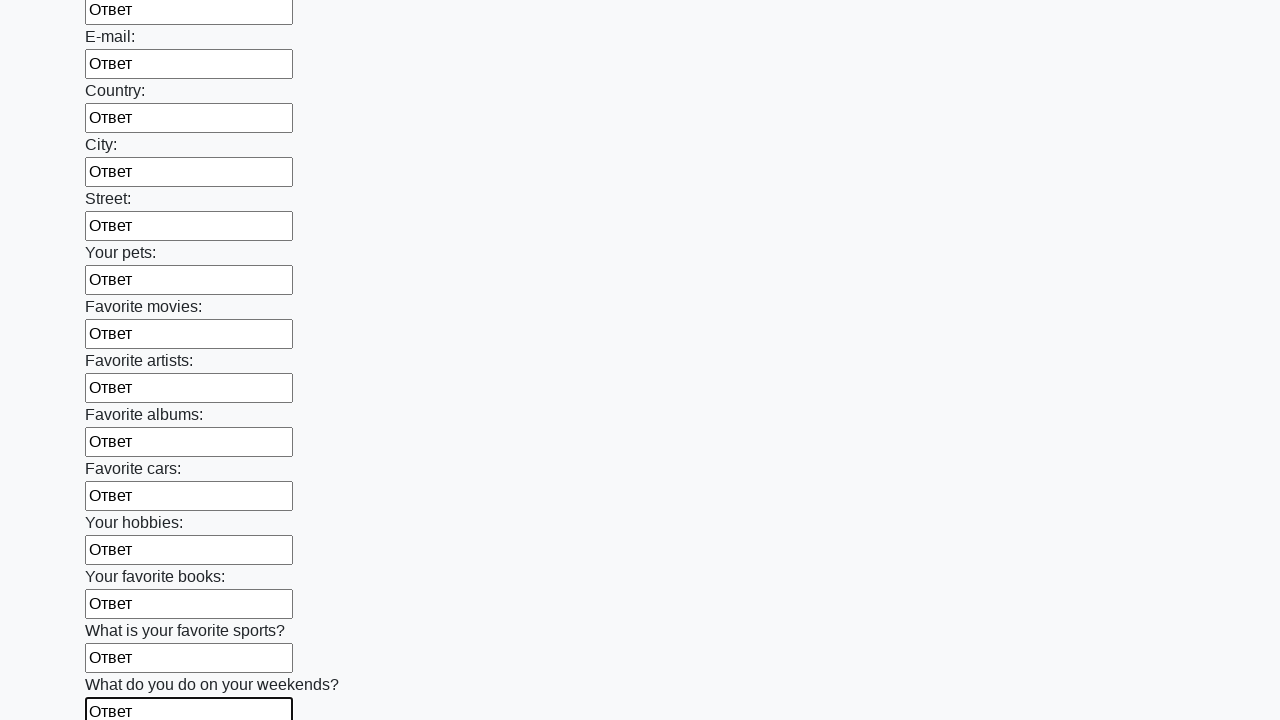

Filled an input field with 'Ответ' on input >> nth=15
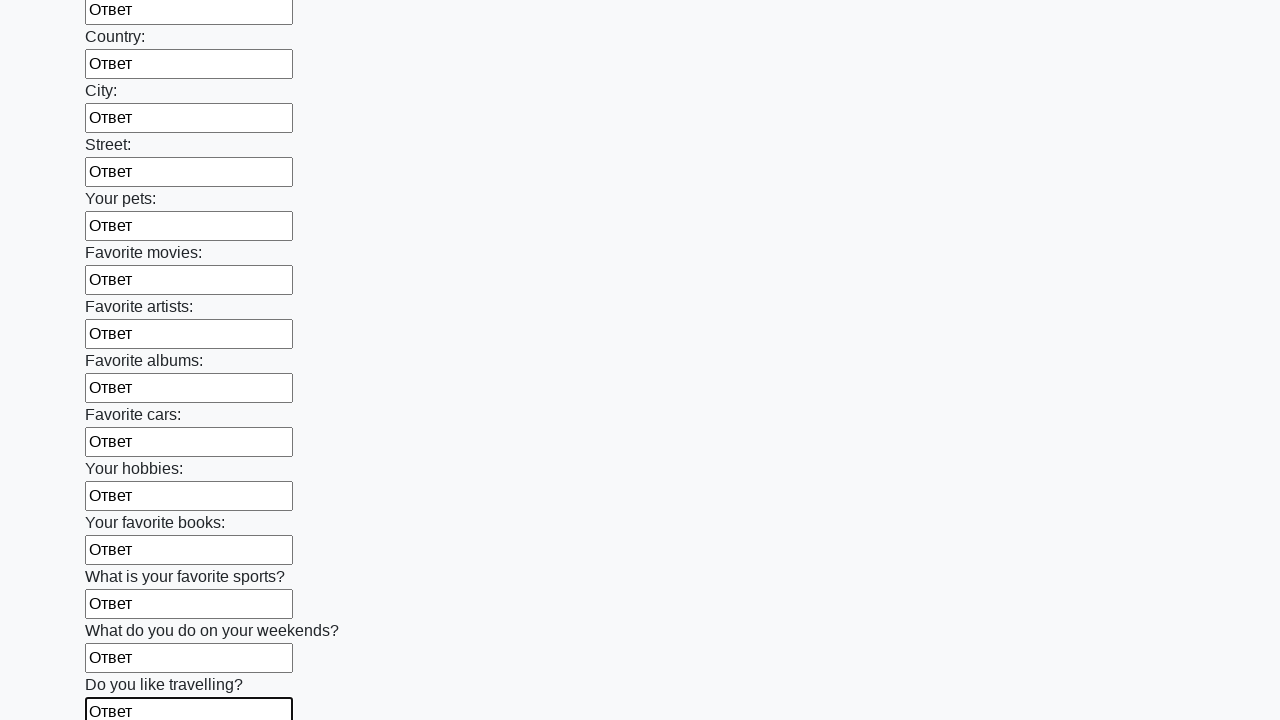

Filled an input field with 'Ответ' on input >> nth=16
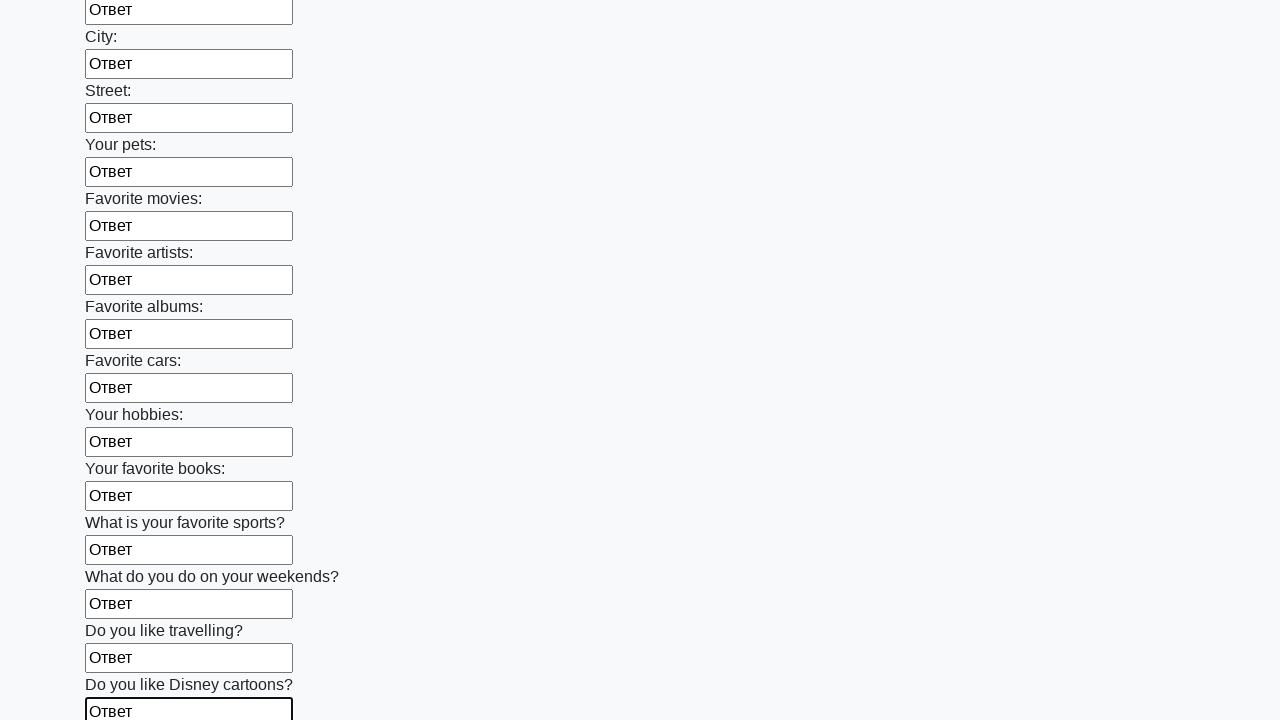

Filled an input field with 'Ответ' on input >> nth=17
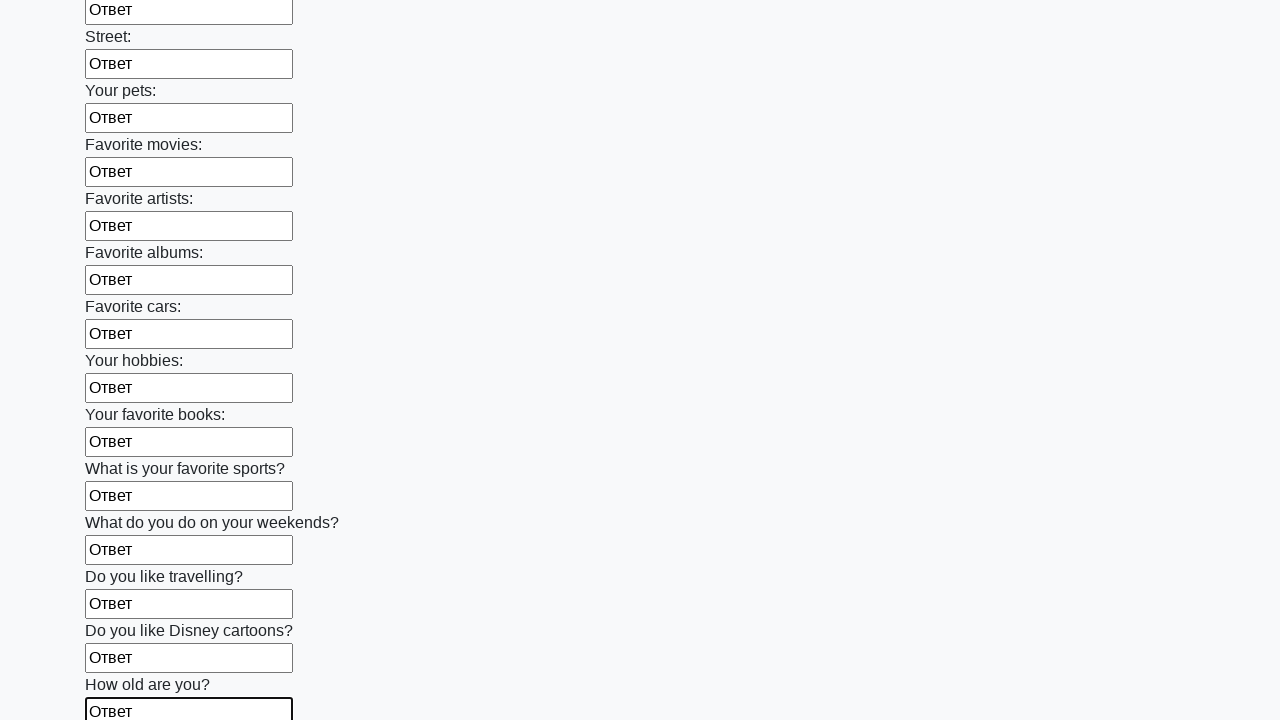

Filled an input field with 'Ответ' on input >> nth=18
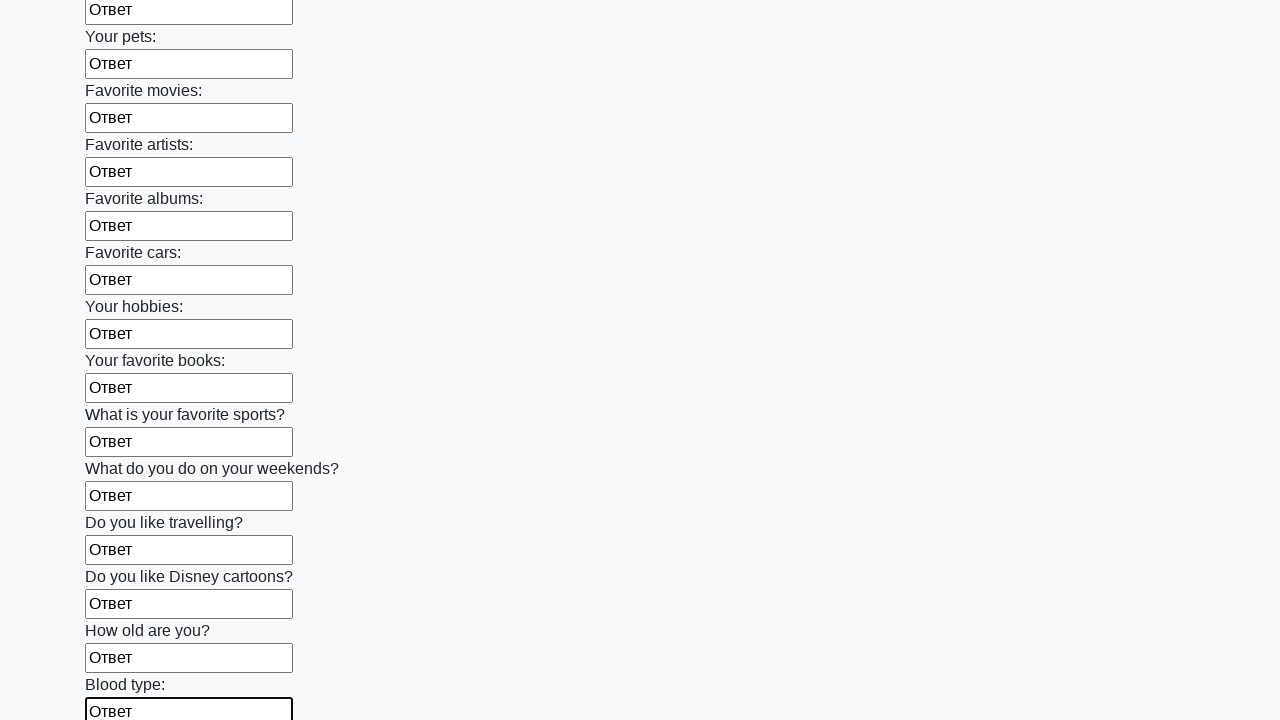

Filled an input field with 'Ответ' on input >> nth=19
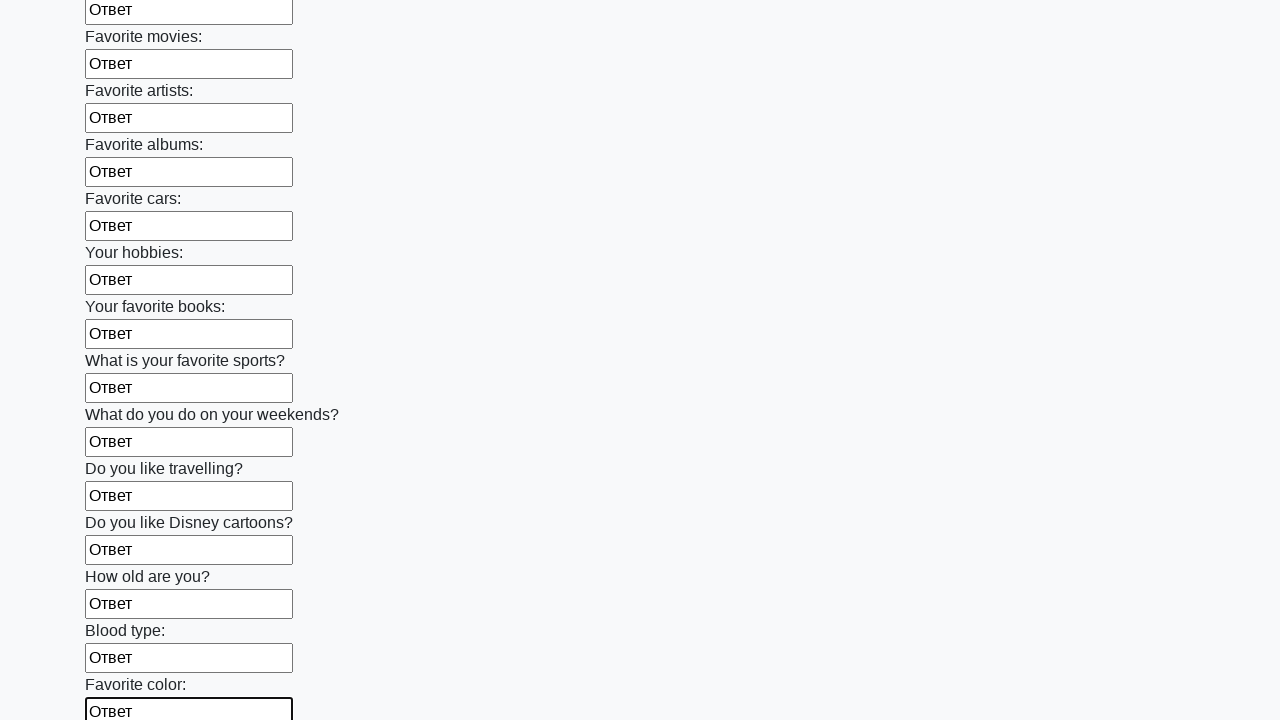

Filled an input field with 'Ответ' on input >> nth=20
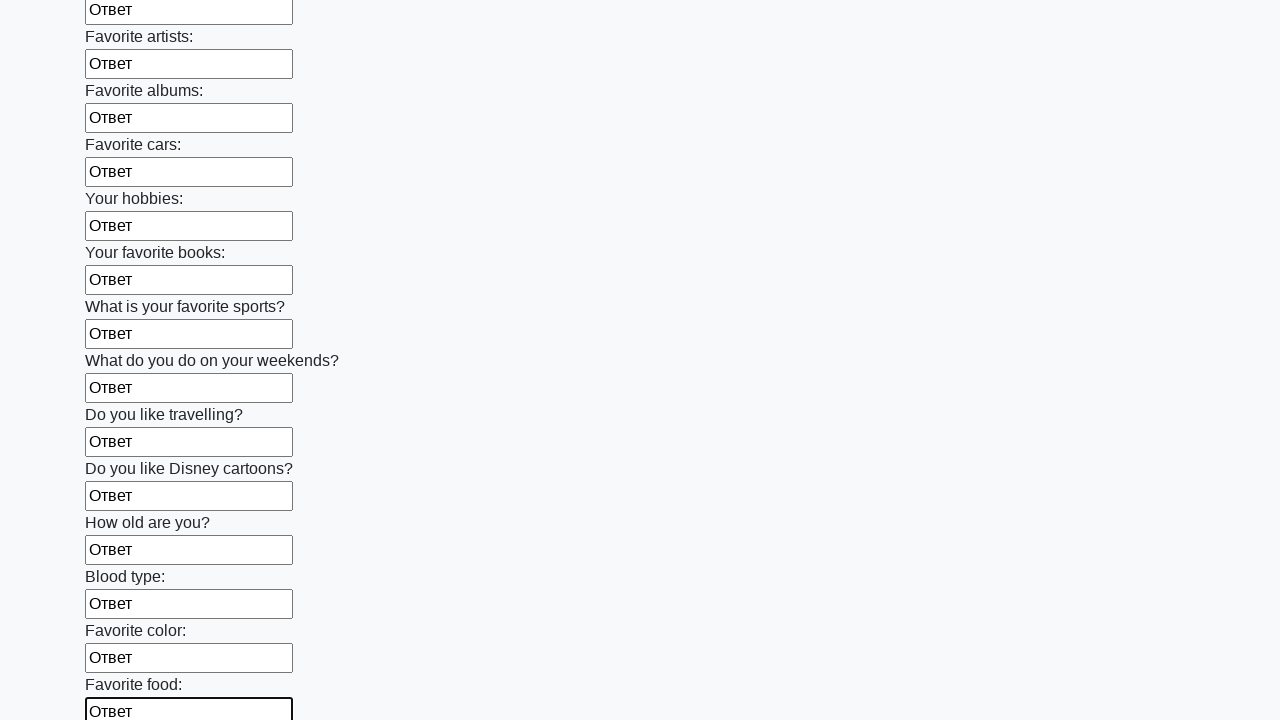

Filled an input field with 'Ответ' on input >> nth=21
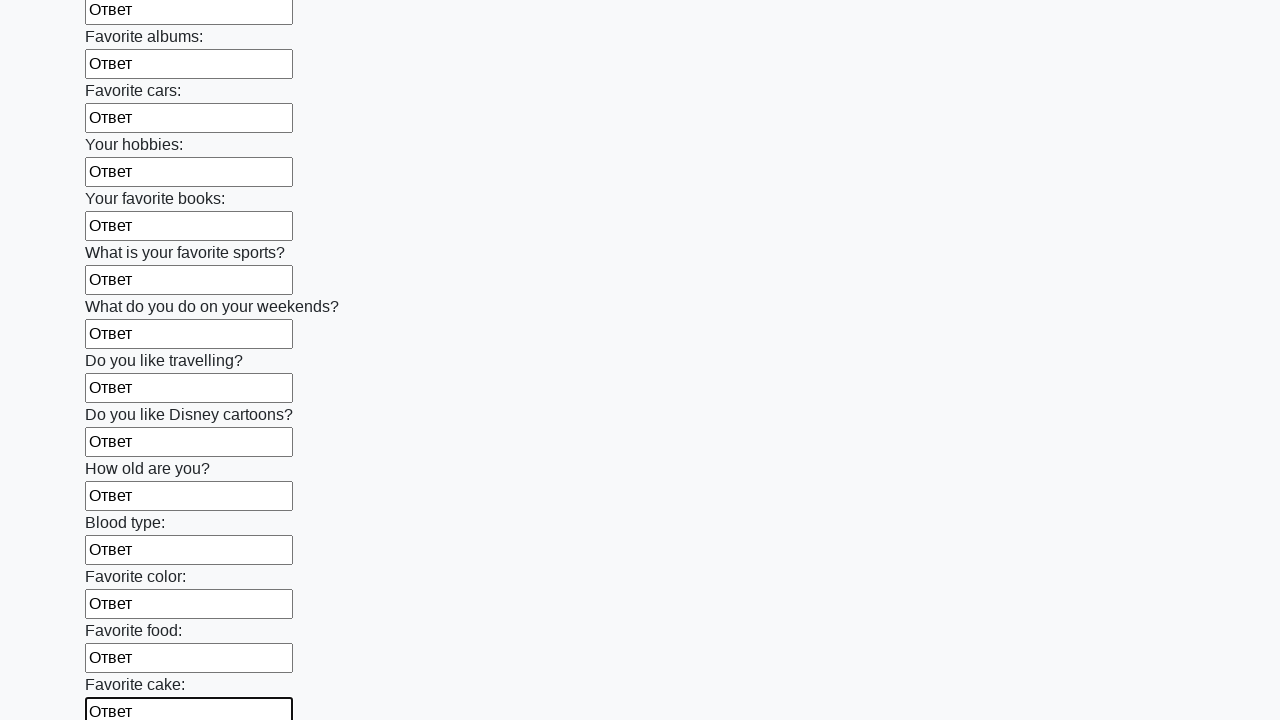

Filled an input field with 'Ответ' on input >> nth=22
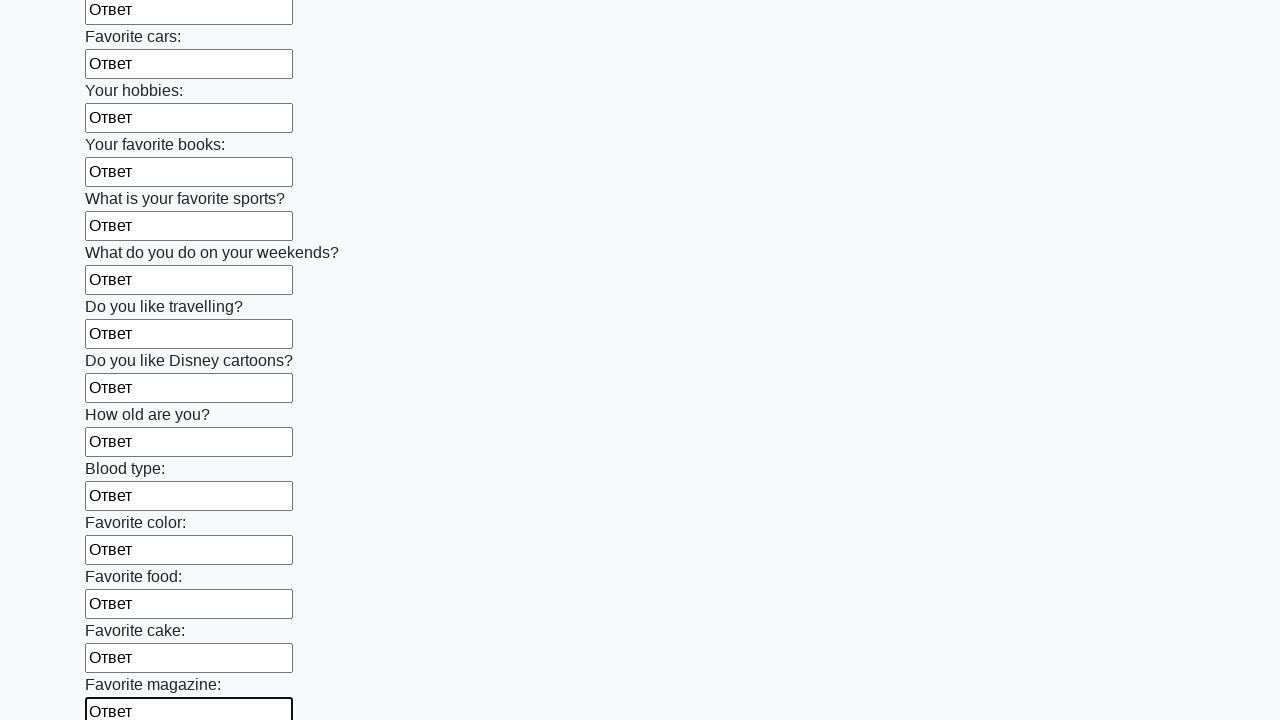

Filled an input field with 'Ответ' on input >> nth=23
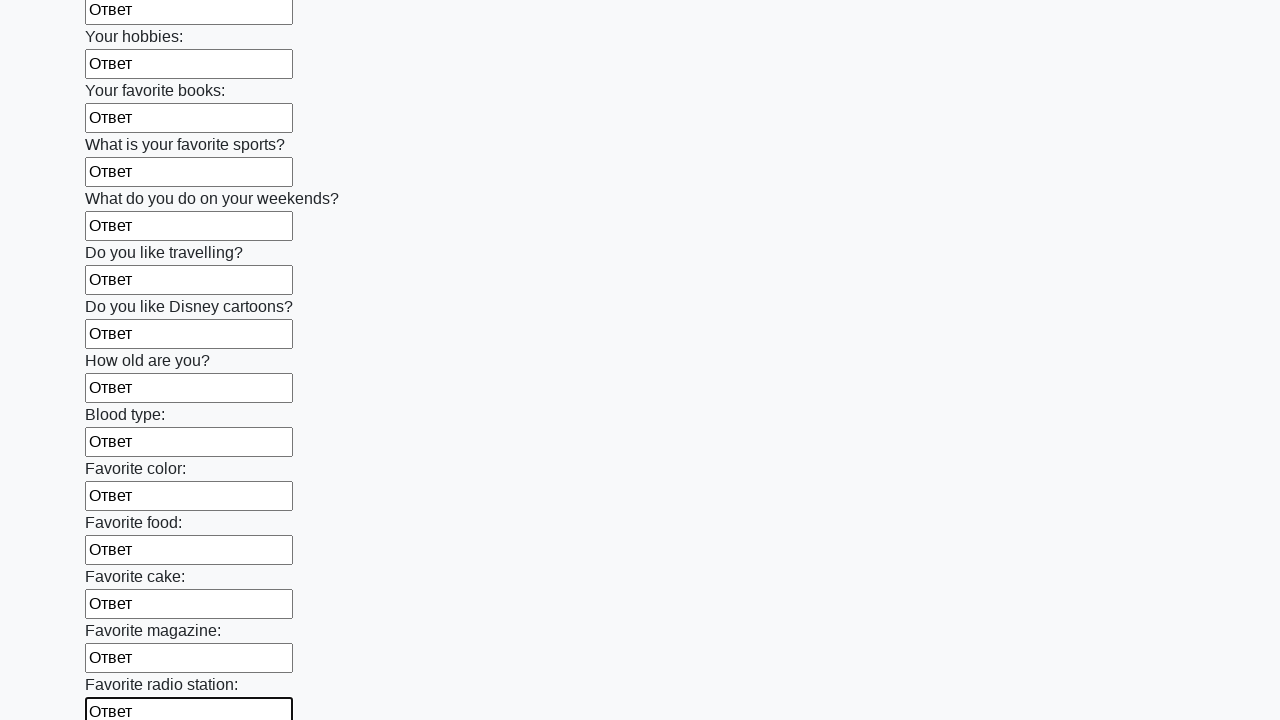

Filled an input field with 'Ответ' on input >> nth=24
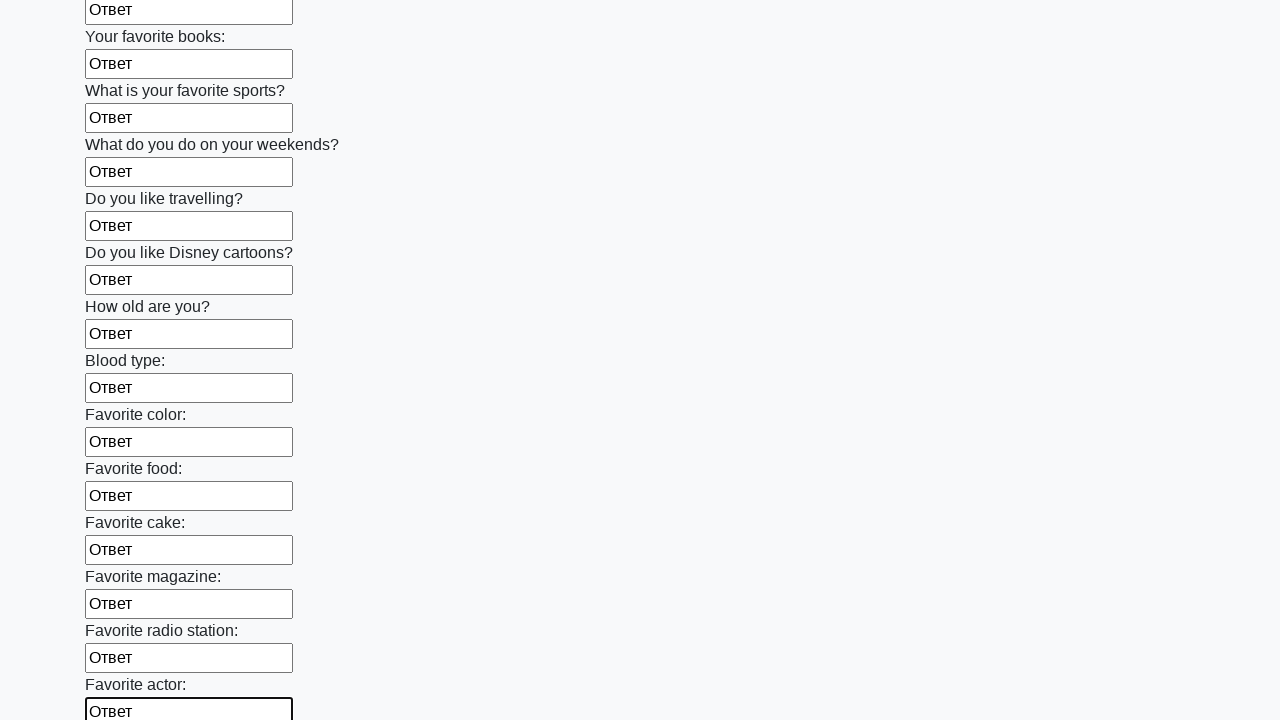

Filled an input field with 'Ответ' on input >> nth=25
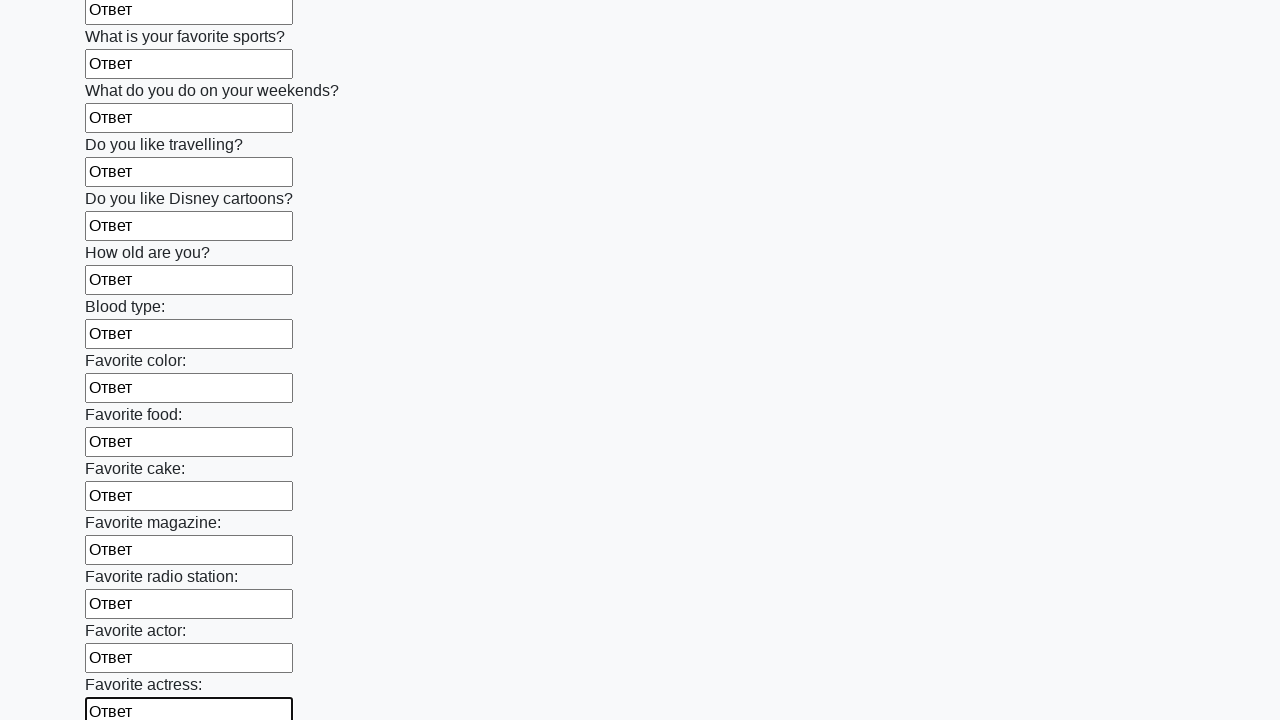

Filled an input field with 'Ответ' on input >> nth=26
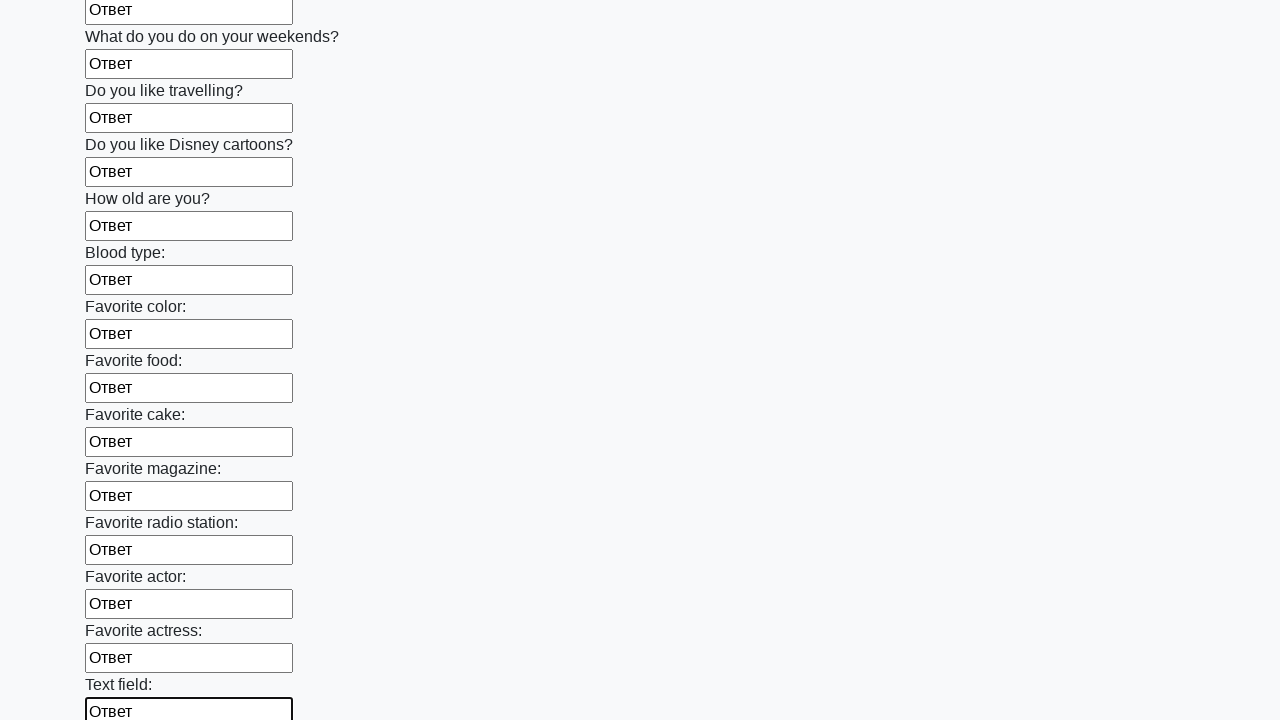

Filled an input field with 'Ответ' on input >> nth=27
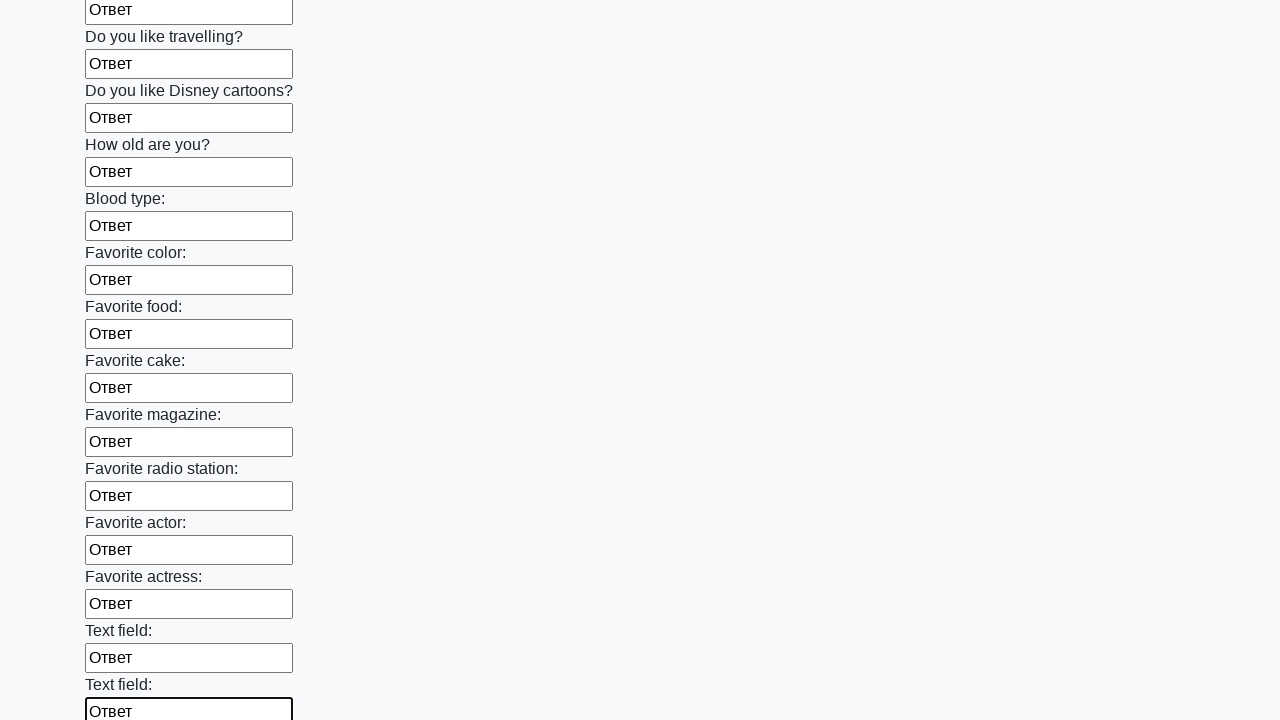

Filled an input field with 'Ответ' on input >> nth=28
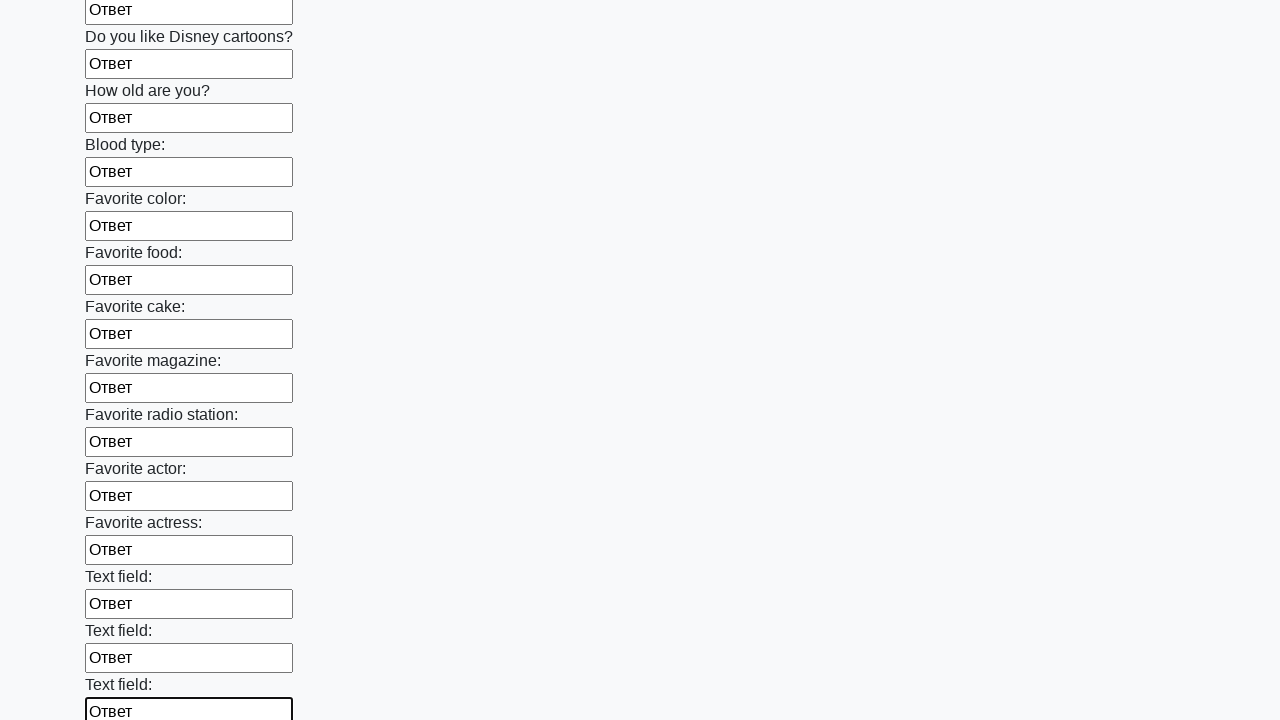

Filled an input field with 'Ответ' on input >> nth=29
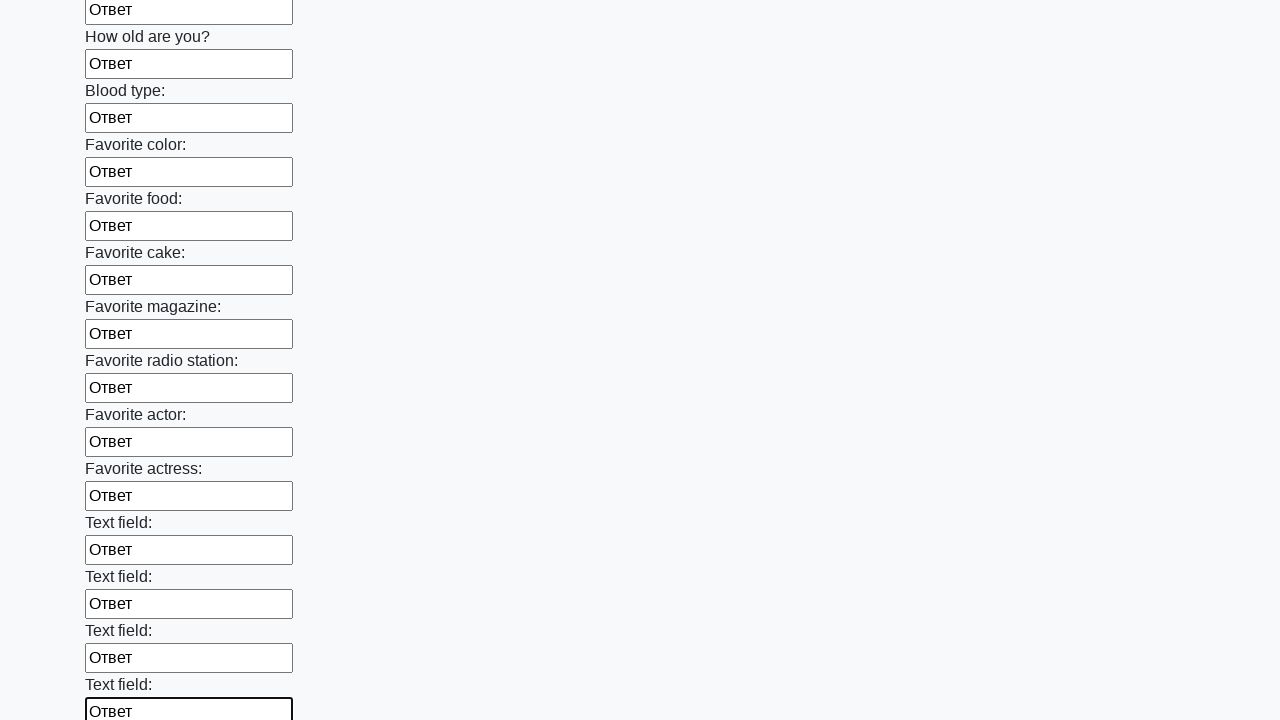

Filled an input field with 'Ответ' on input >> nth=30
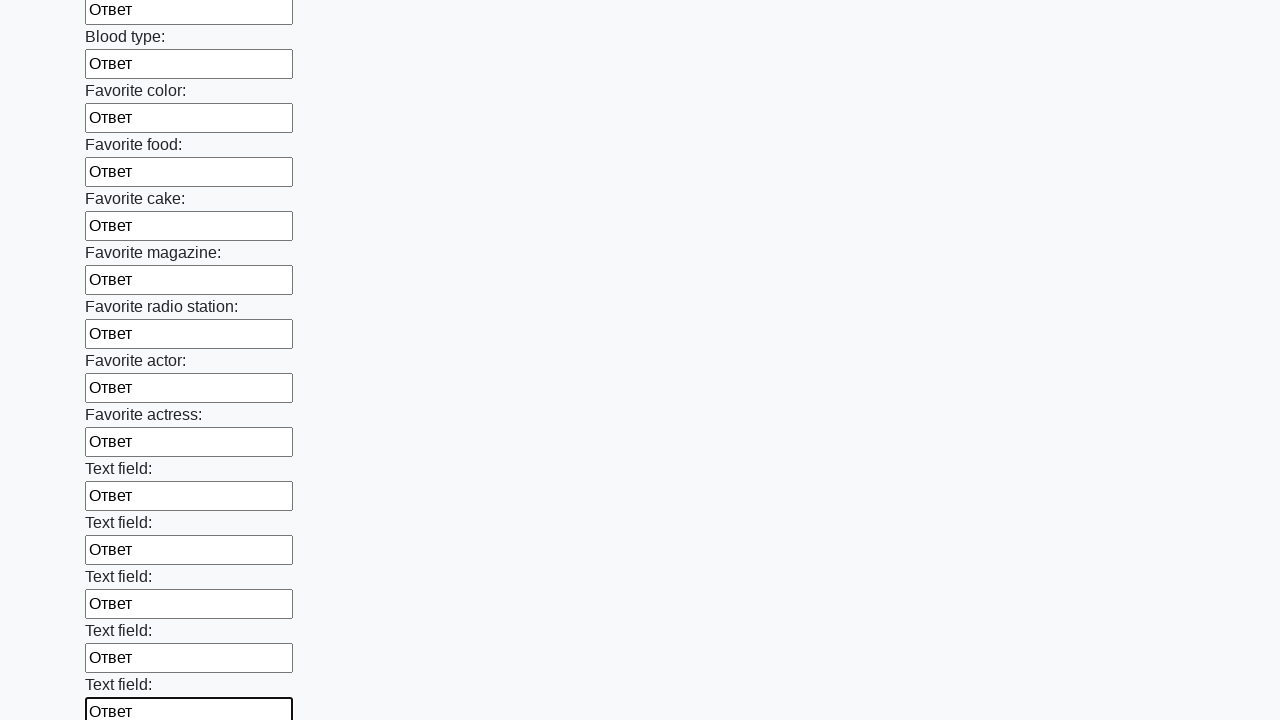

Filled an input field with 'Ответ' on input >> nth=31
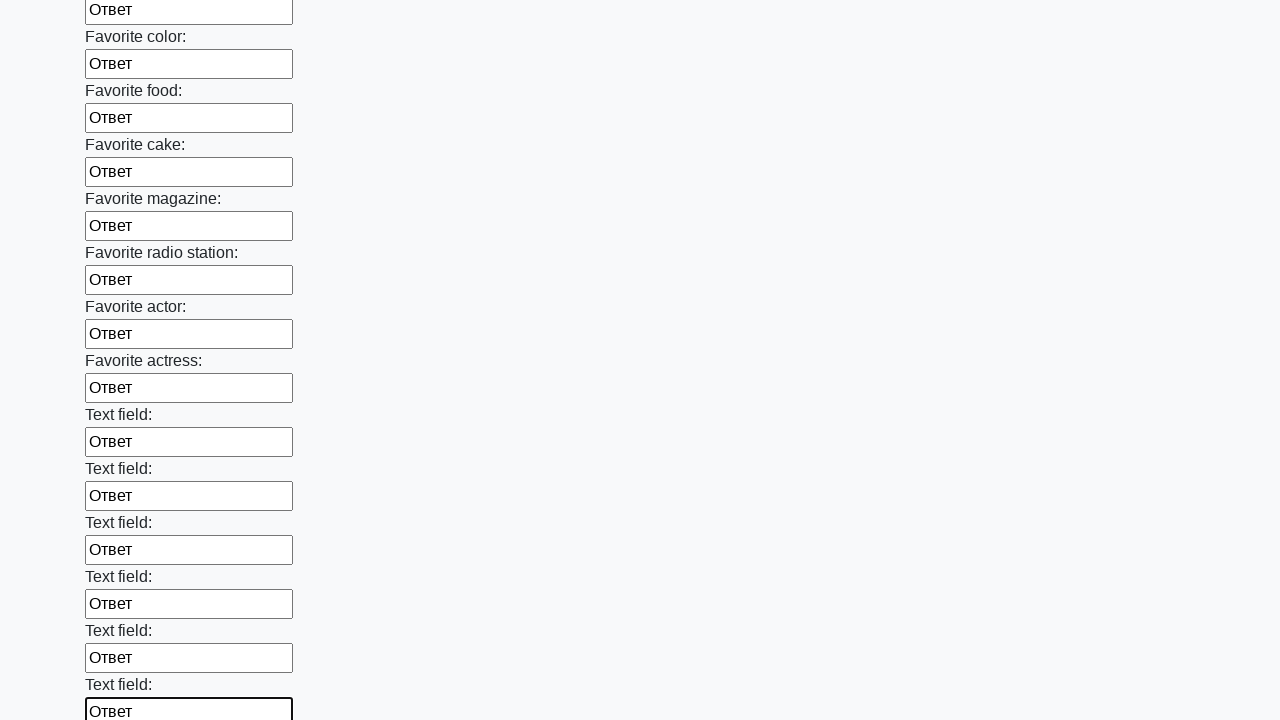

Filled an input field with 'Ответ' on input >> nth=32
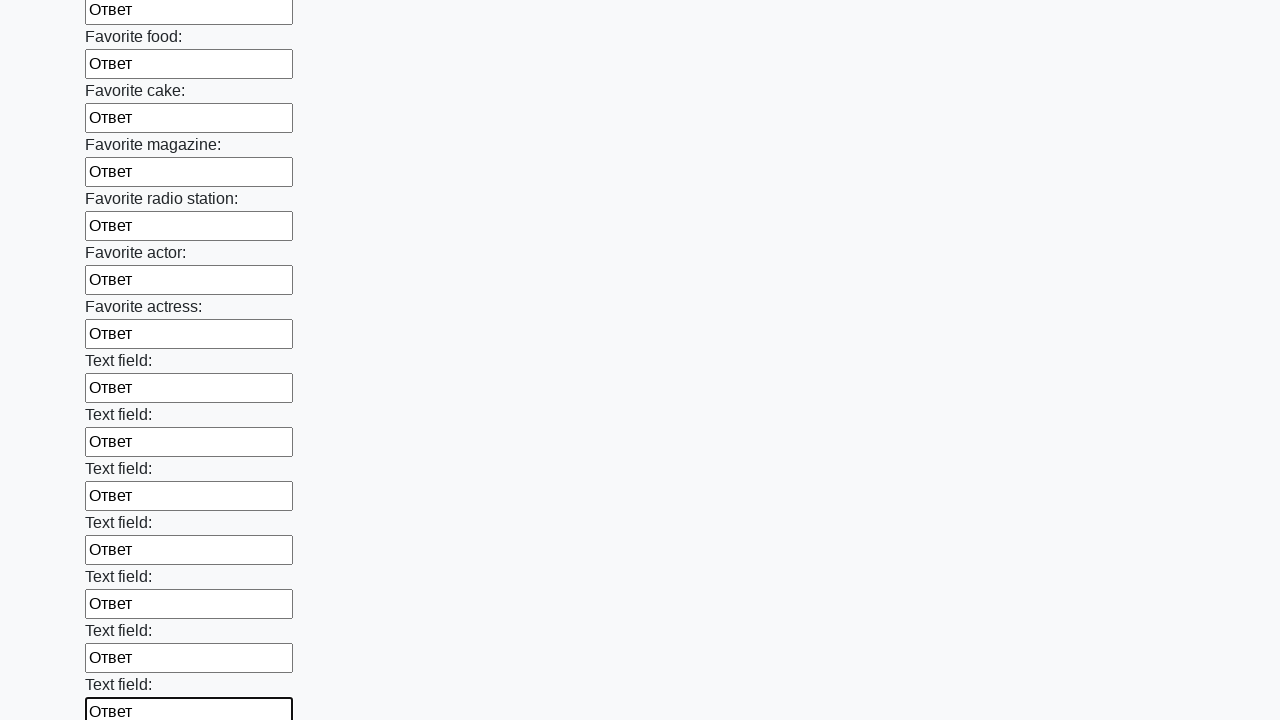

Filled an input field with 'Ответ' on input >> nth=33
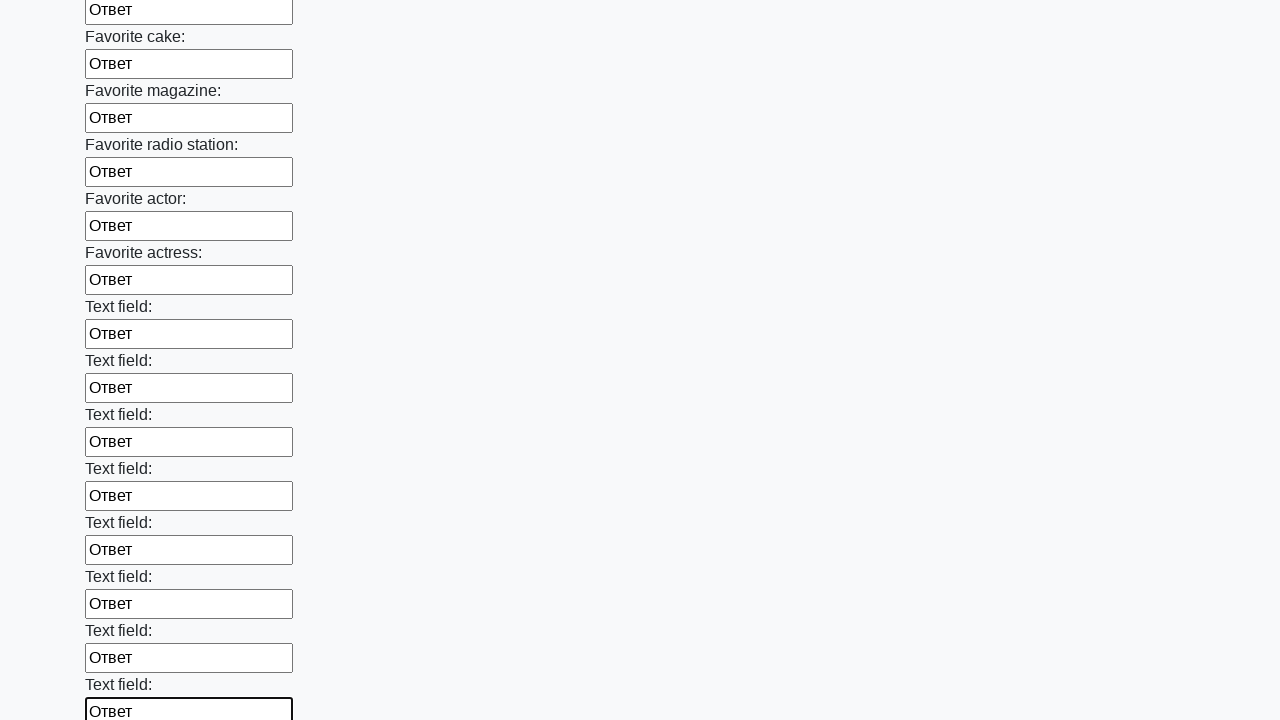

Filled an input field with 'Ответ' on input >> nth=34
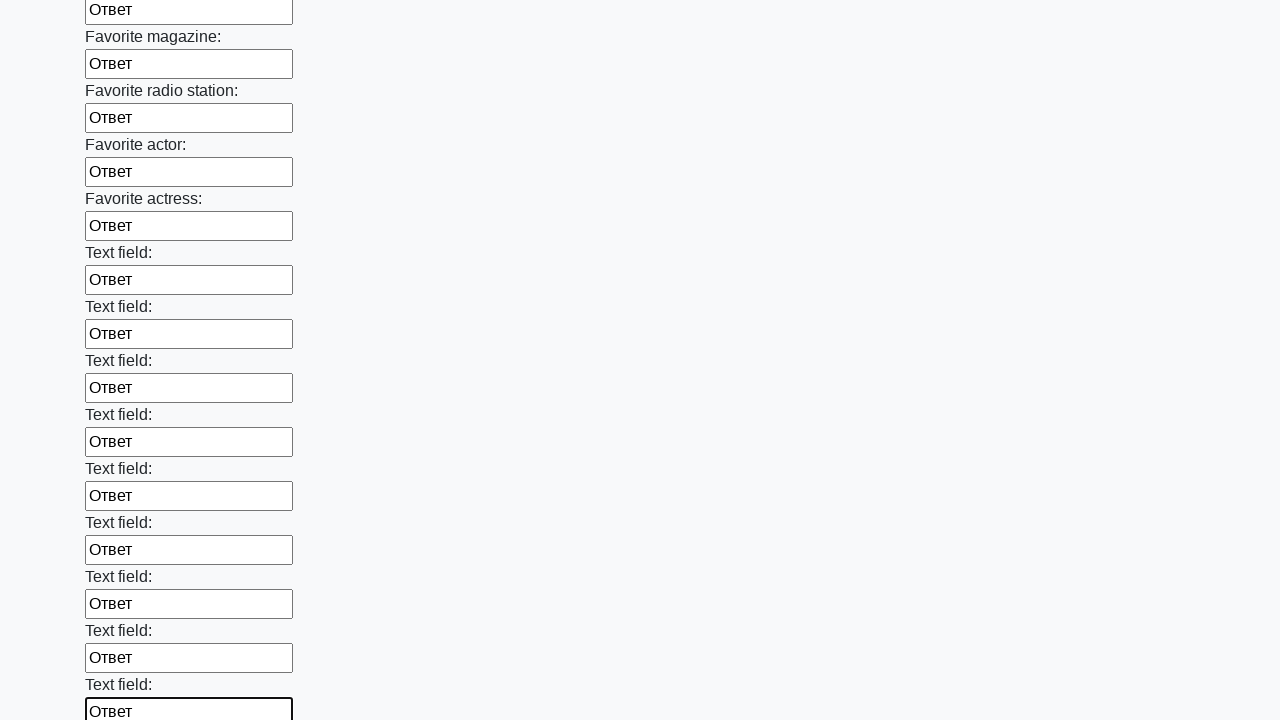

Filled an input field with 'Ответ' on input >> nth=35
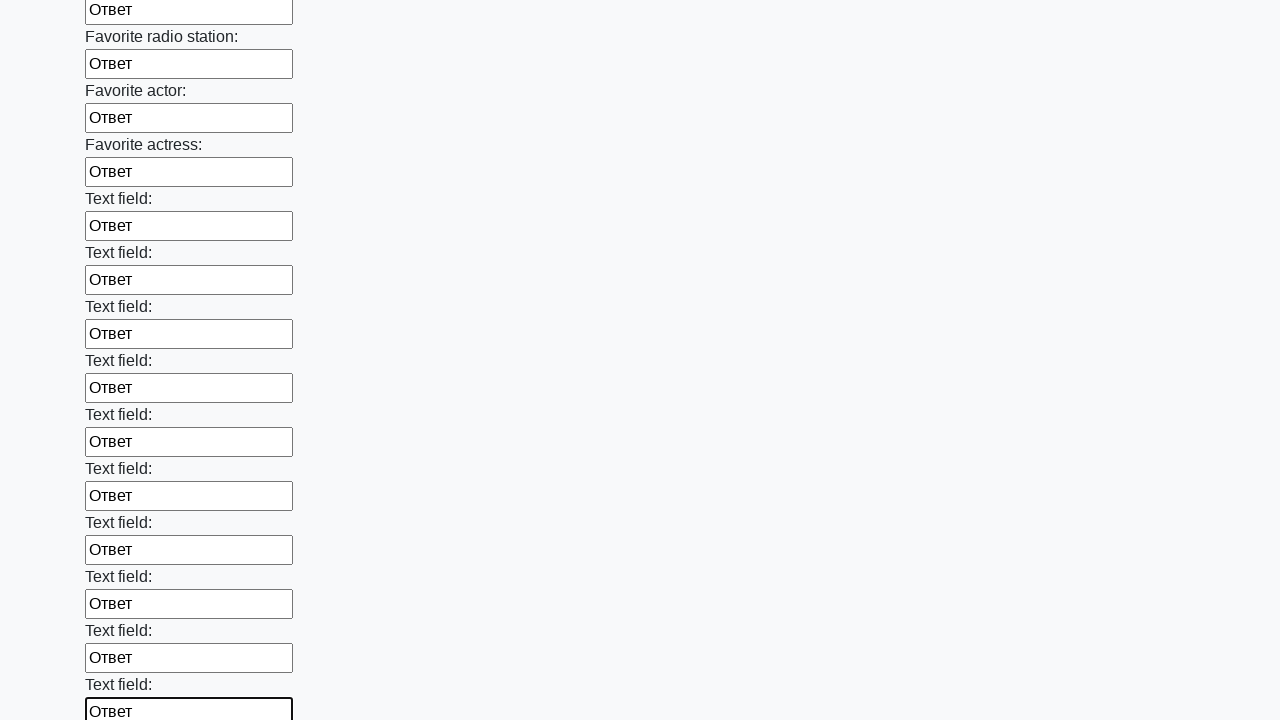

Filled an input field with 'Ответ' on input >> nth=36
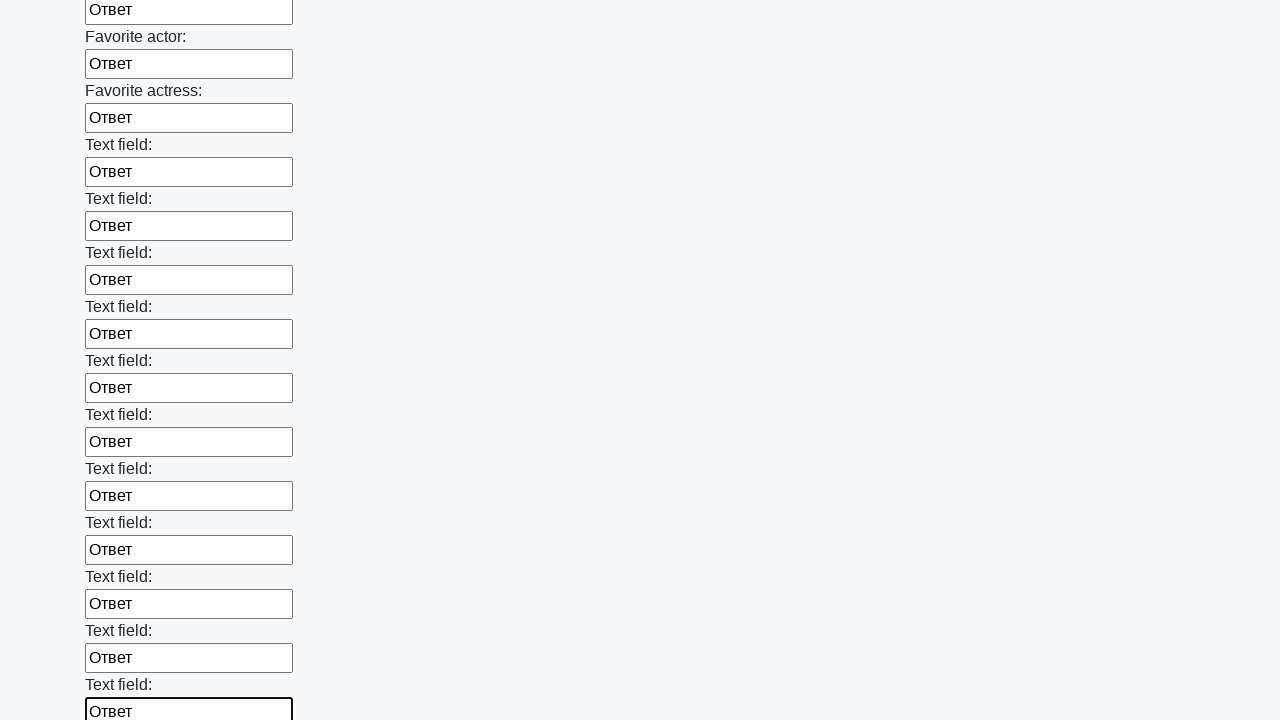

Filled an input field with 'Ответ' on input >> nth=37
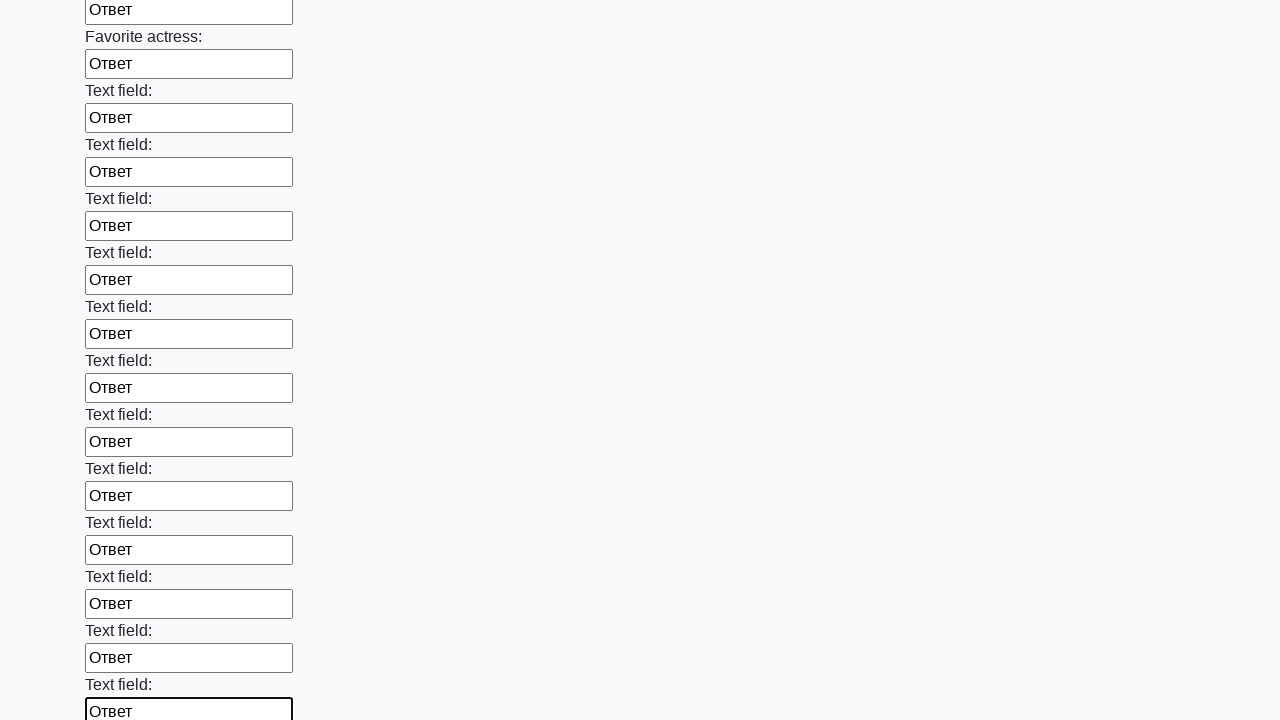

Filled an input field with 'Ответ' on input >> nth=38
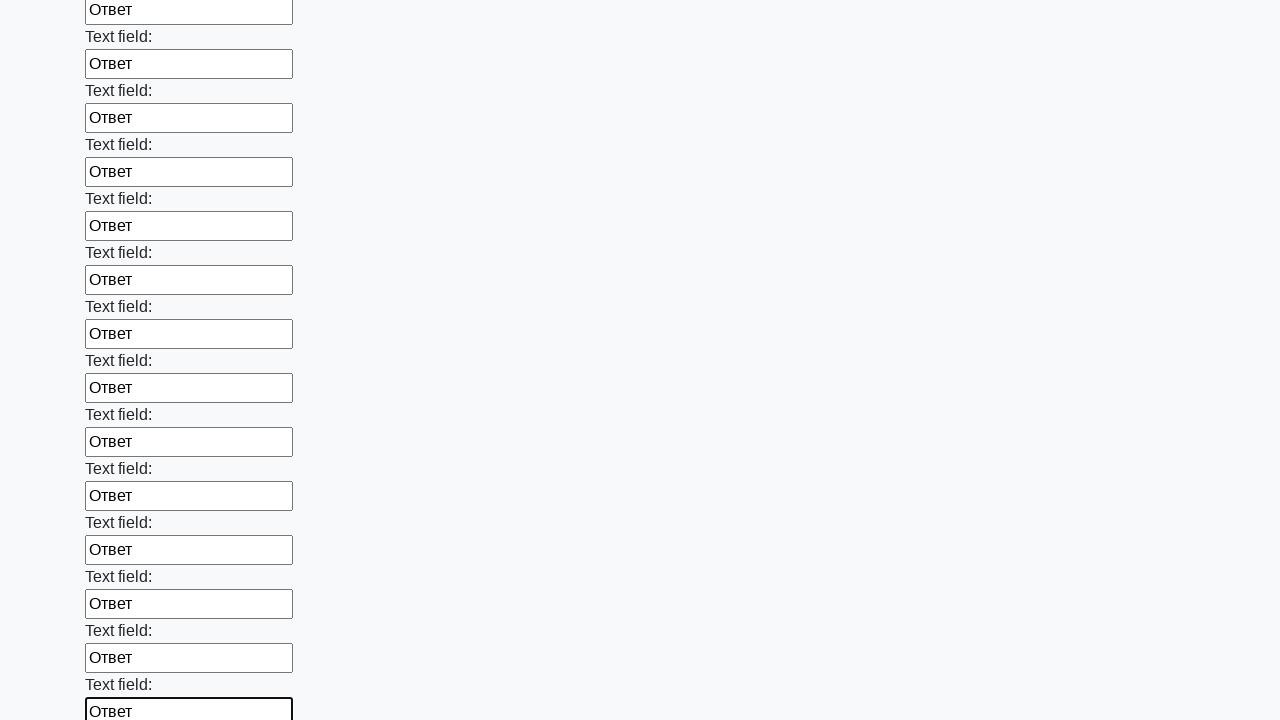

Filled an input field with 'Ответ' on input >> nth=39
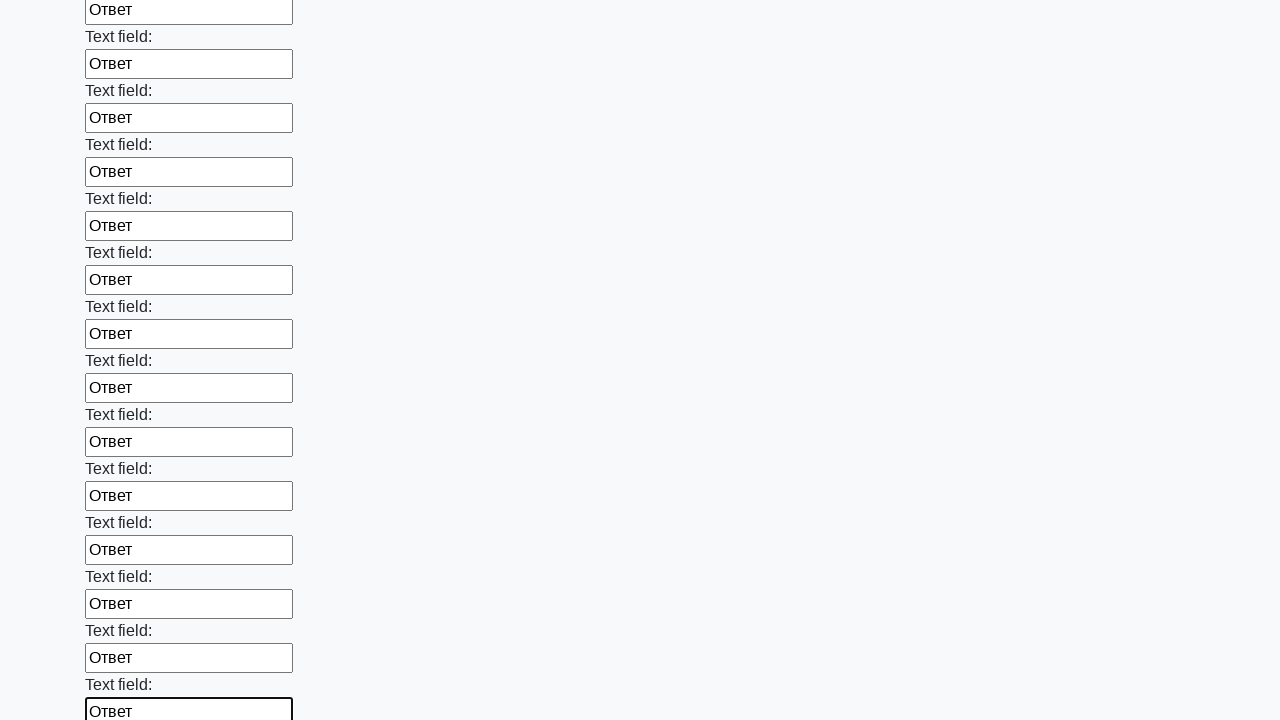

Filled an input field with 'Ответ' on input >> nth=40
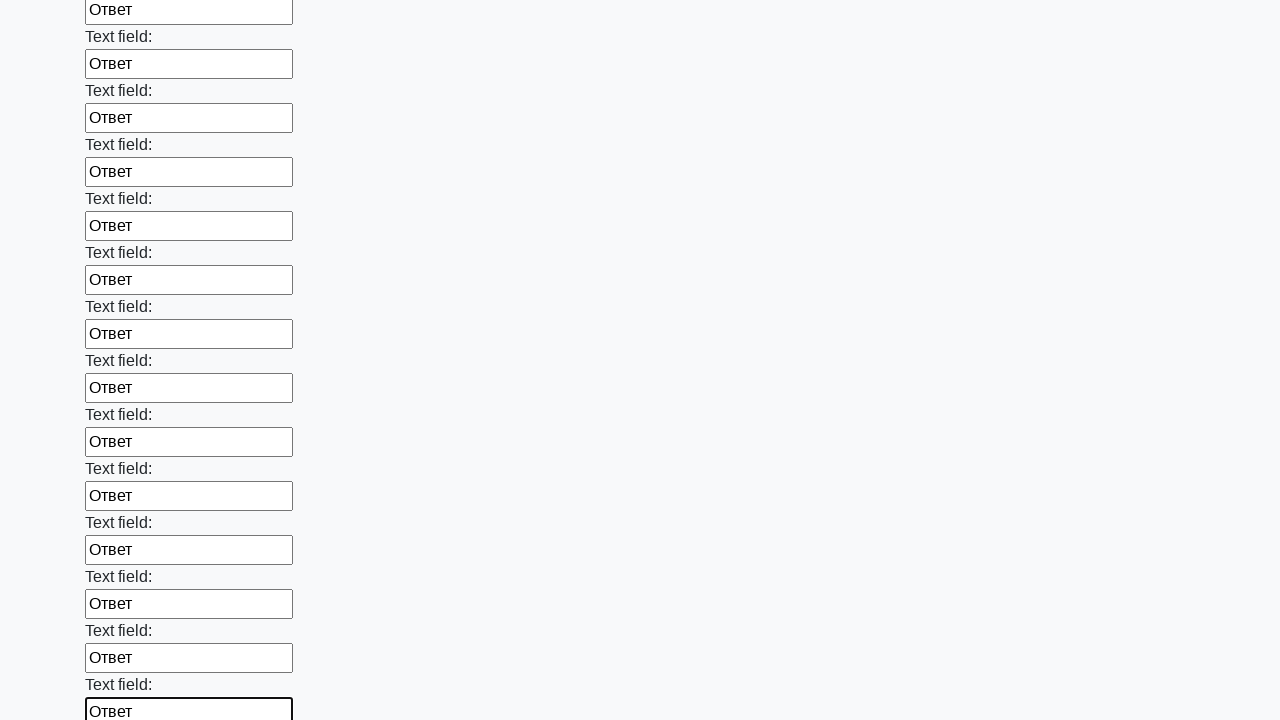

Filled an input field with 'Ответ' on input >> nth=41
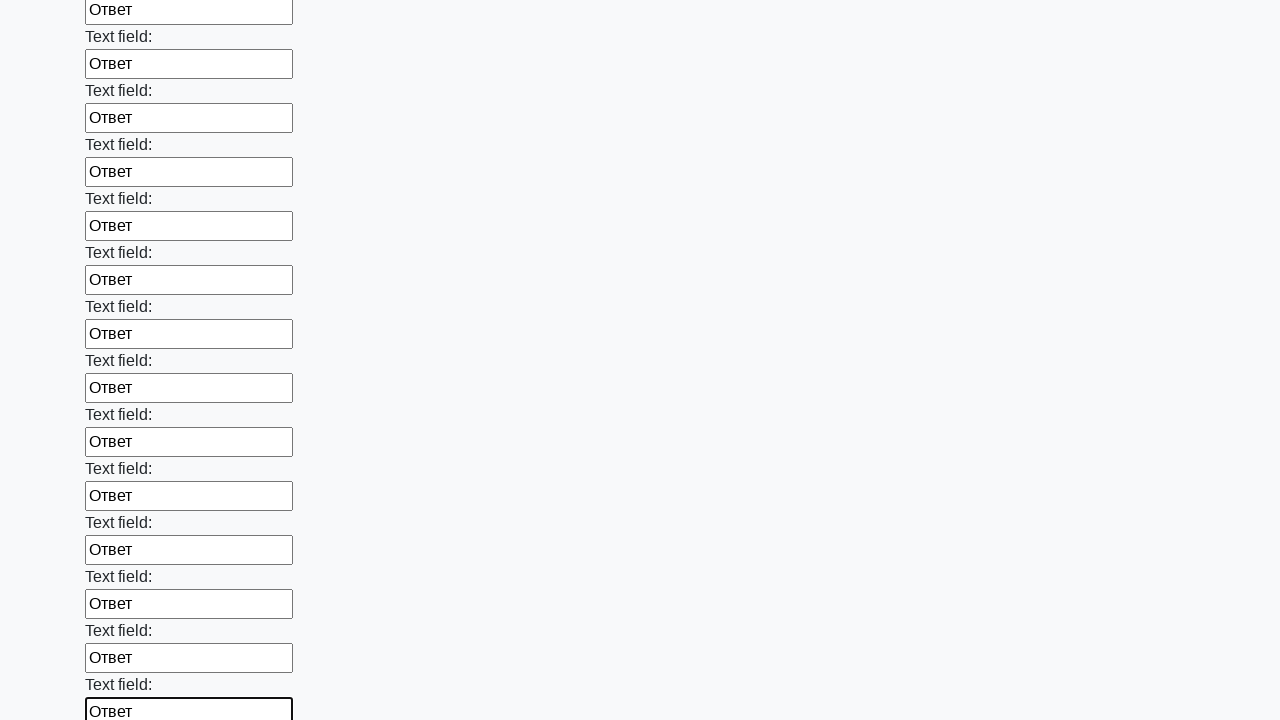

Filled an input field with 'Ответ' on input >> nth=42
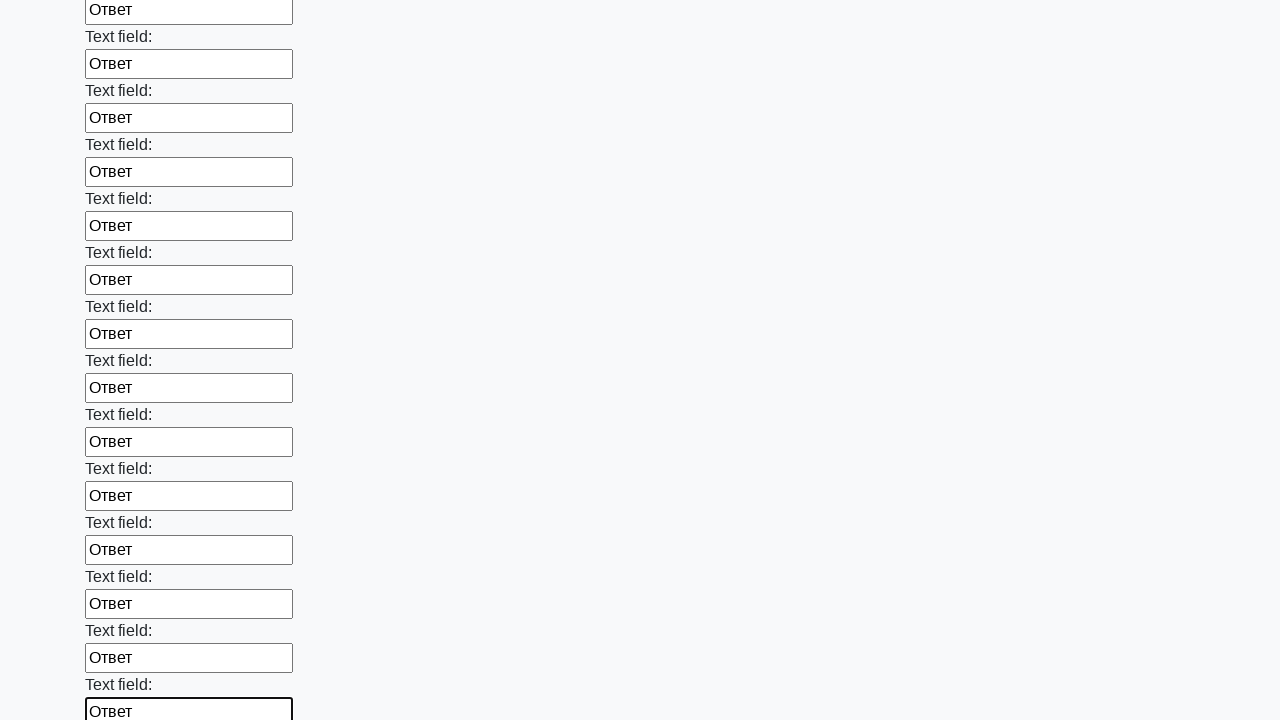

Filled an input field with 'Ответ' on input >> nth=43
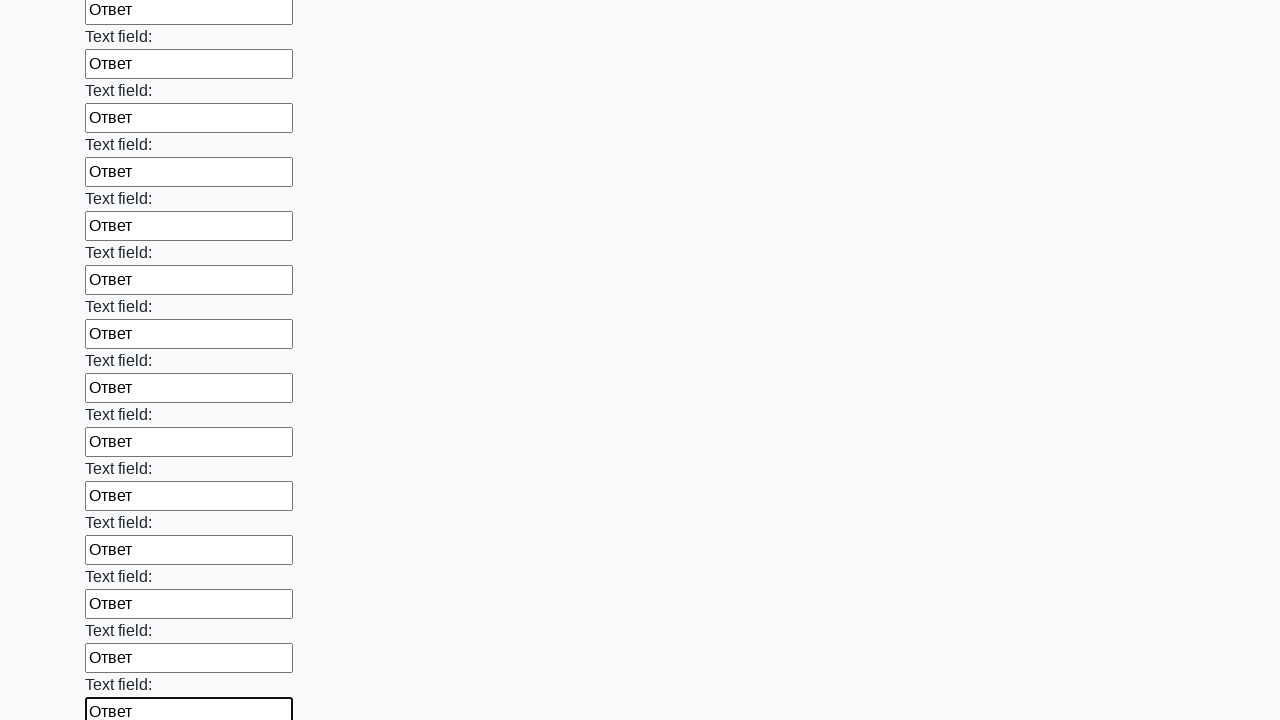

Filled an input field with 'Ответ' on input >> nth=44
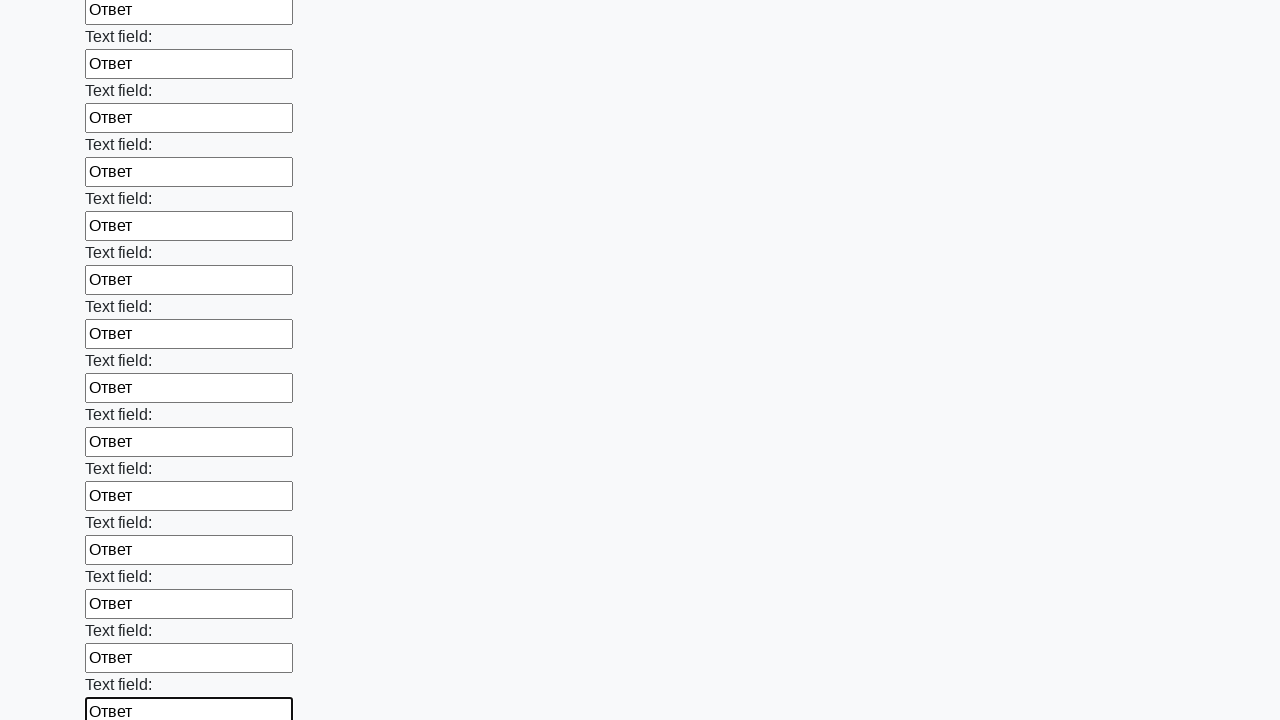

Filled an input field with 'Ответ' on input >> nth=45
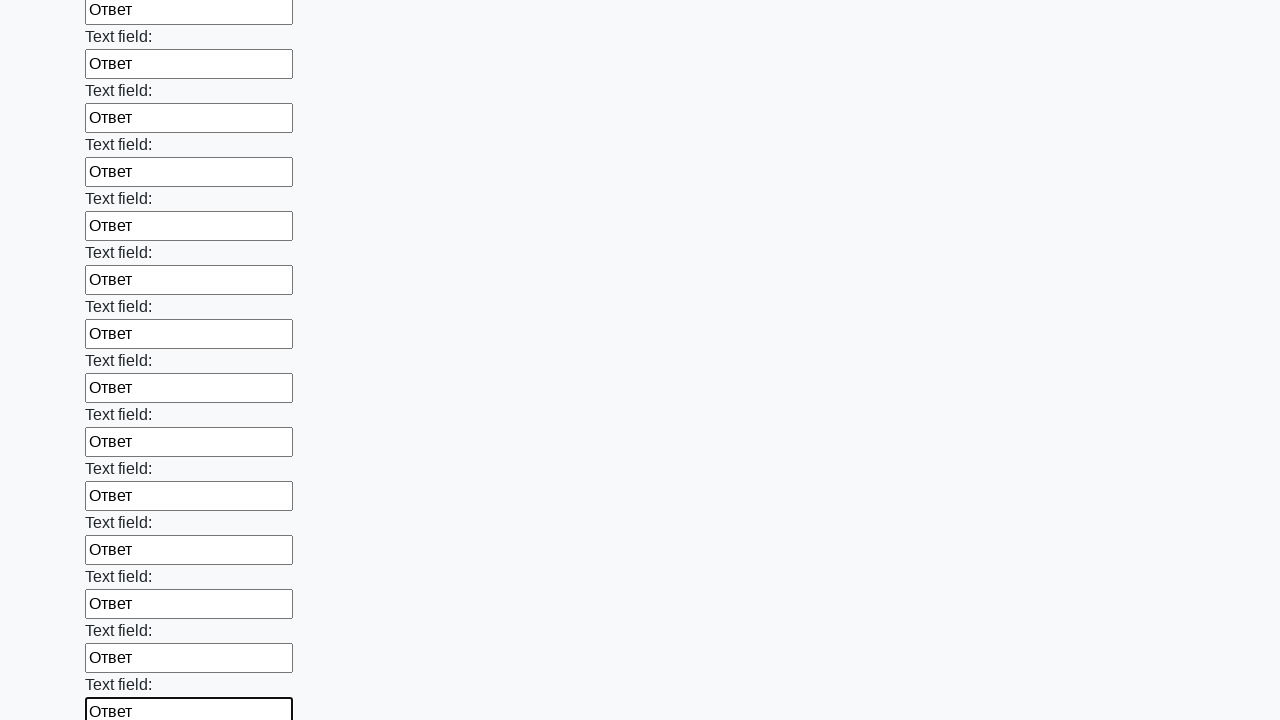

Filled an input field with 'Ответ' on input >> nth=46
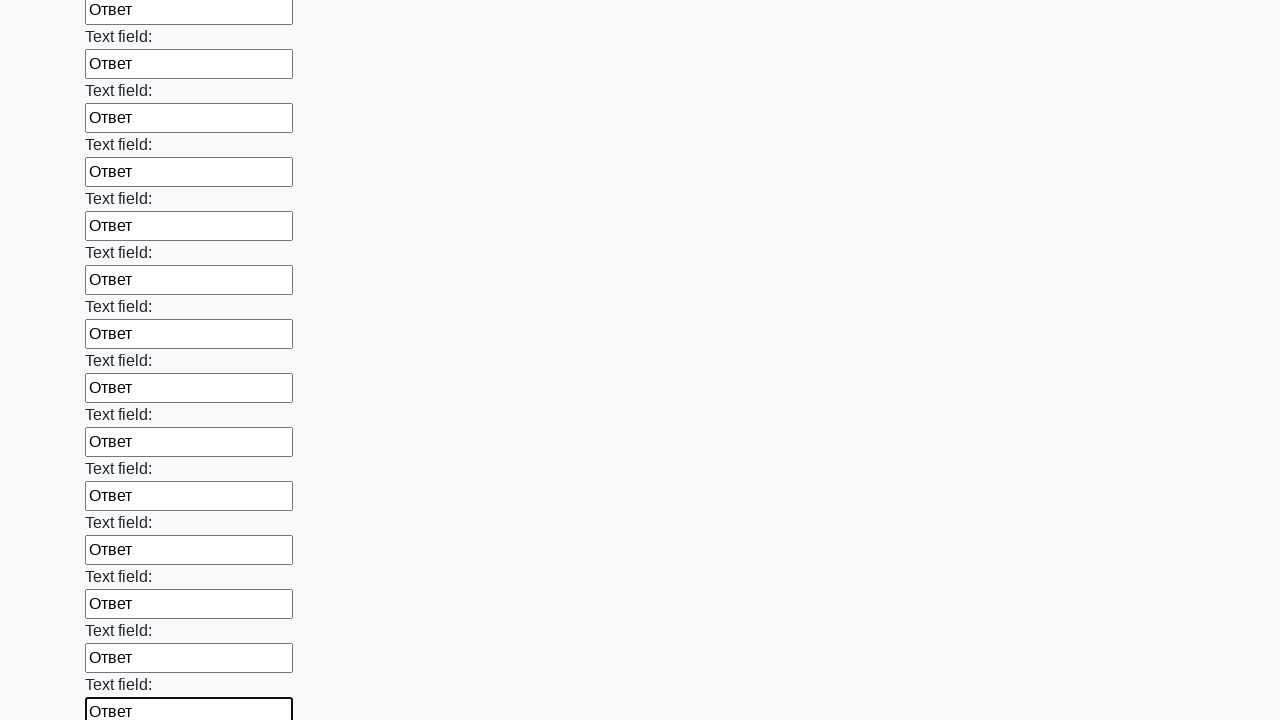

Filled an input field with 'Ответ' on input >> nth=47
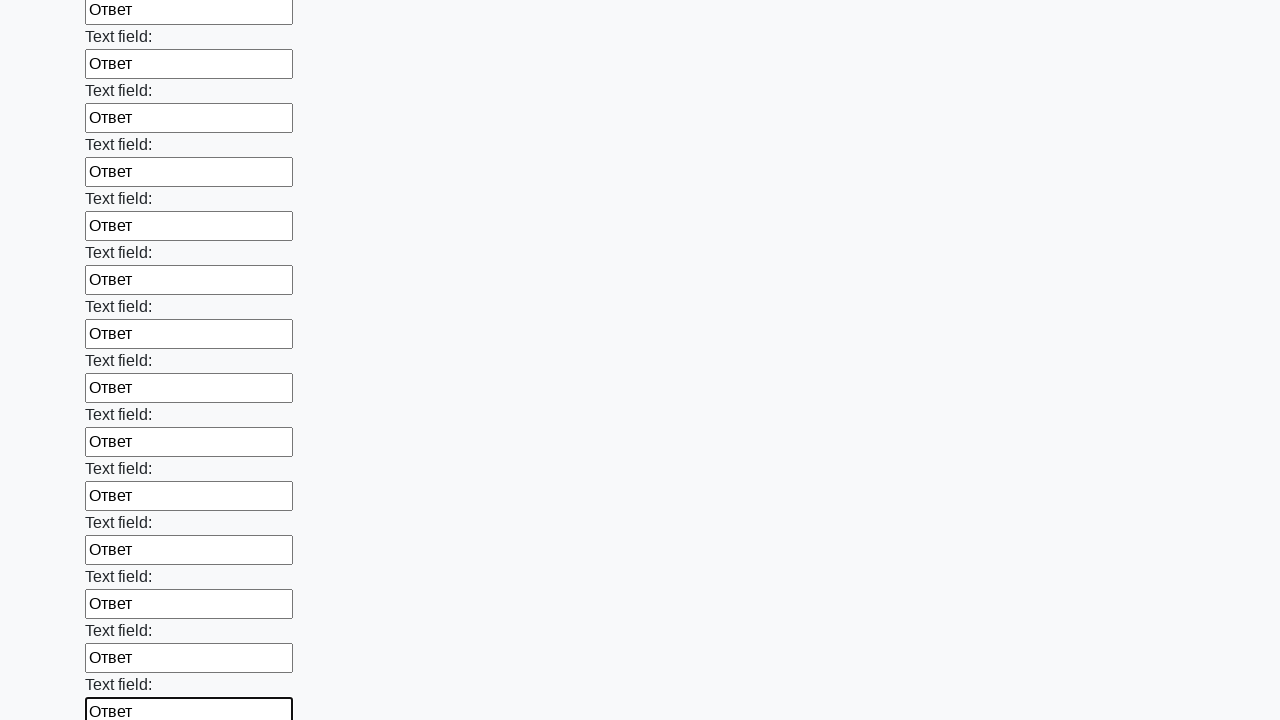

Filled an input field with 'Ответ' on input >> nth=48
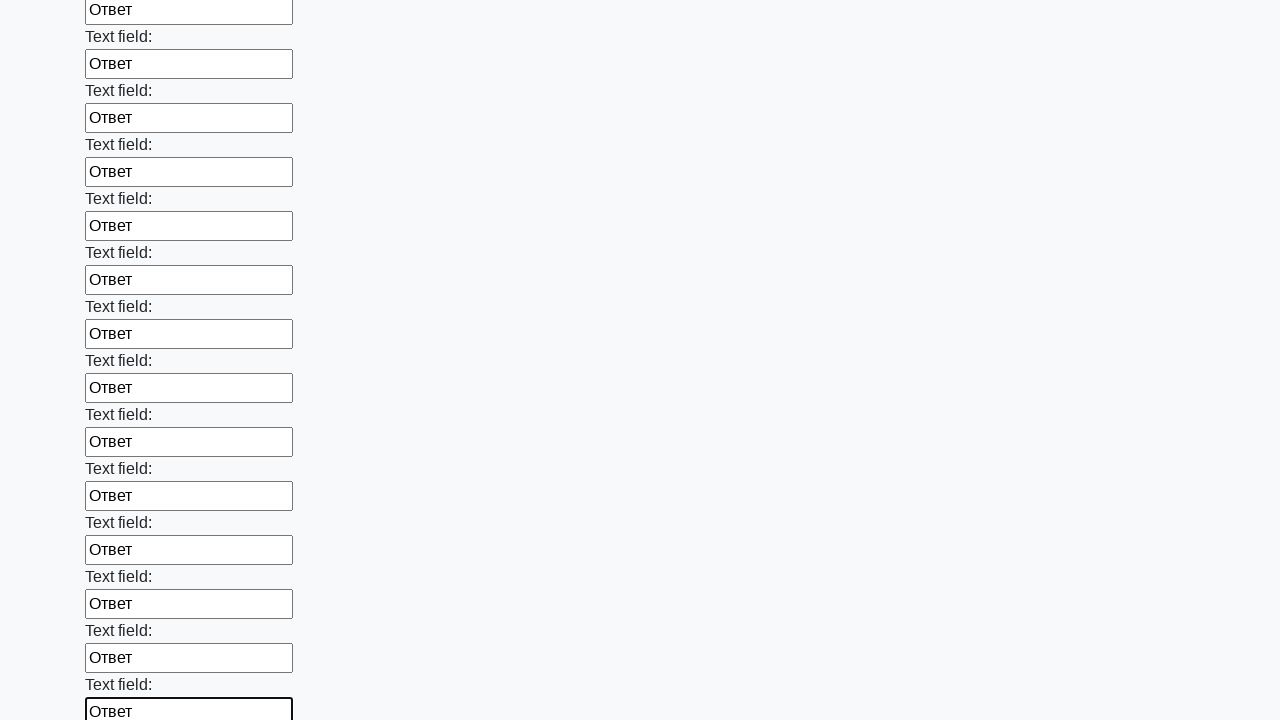

Filled an input field with 'Ответ' on input >> nth=49
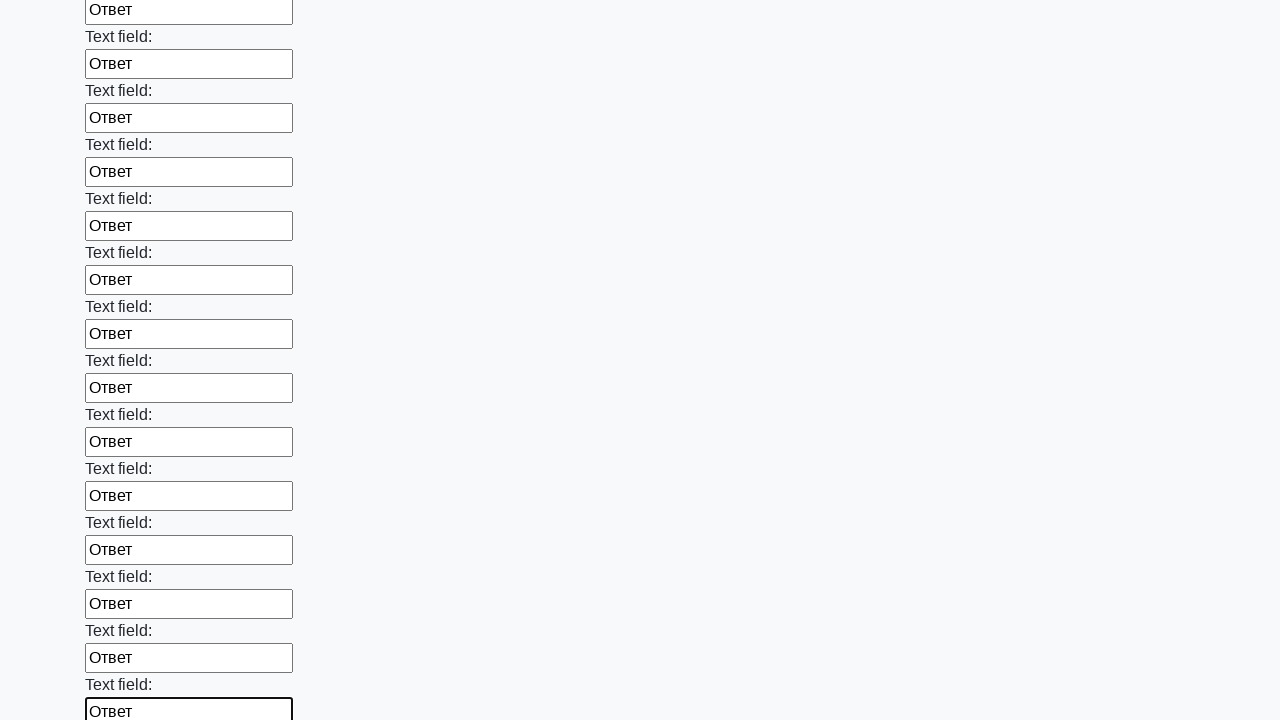

Filled an input field with 'Ответ' on input >> nth=50
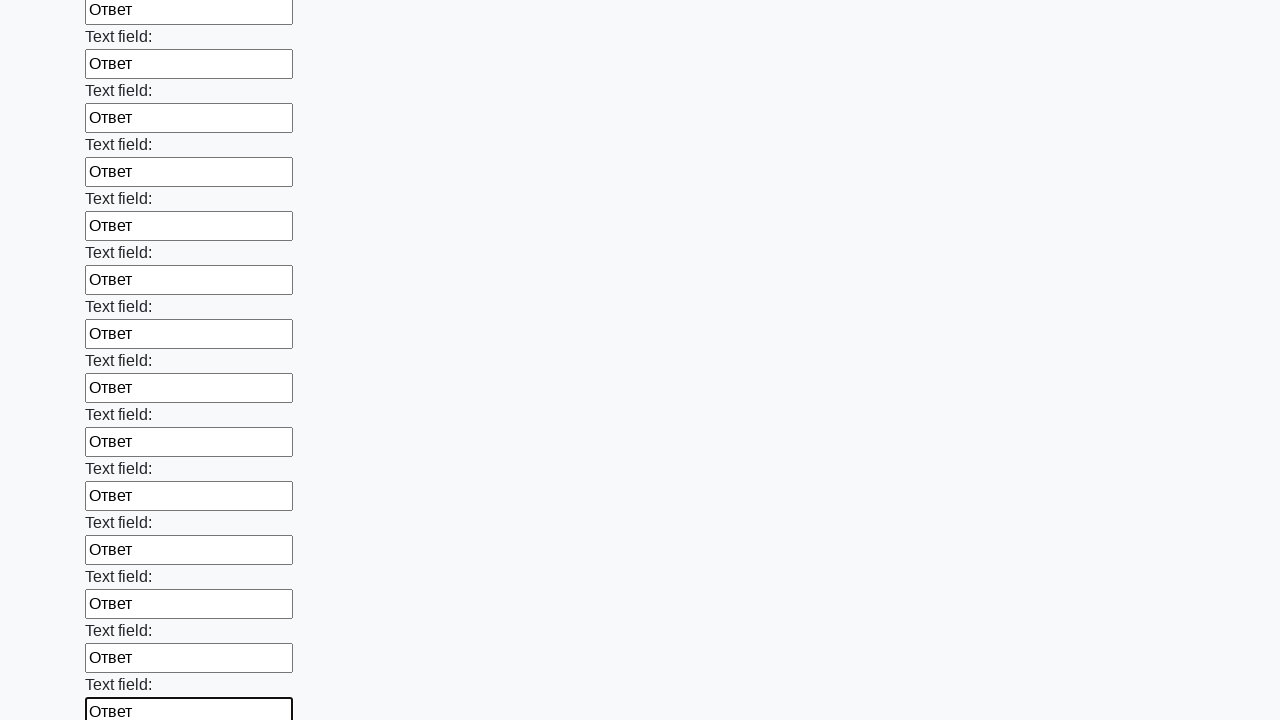

Filled an input field with 'Ответ' on input >> nth=51
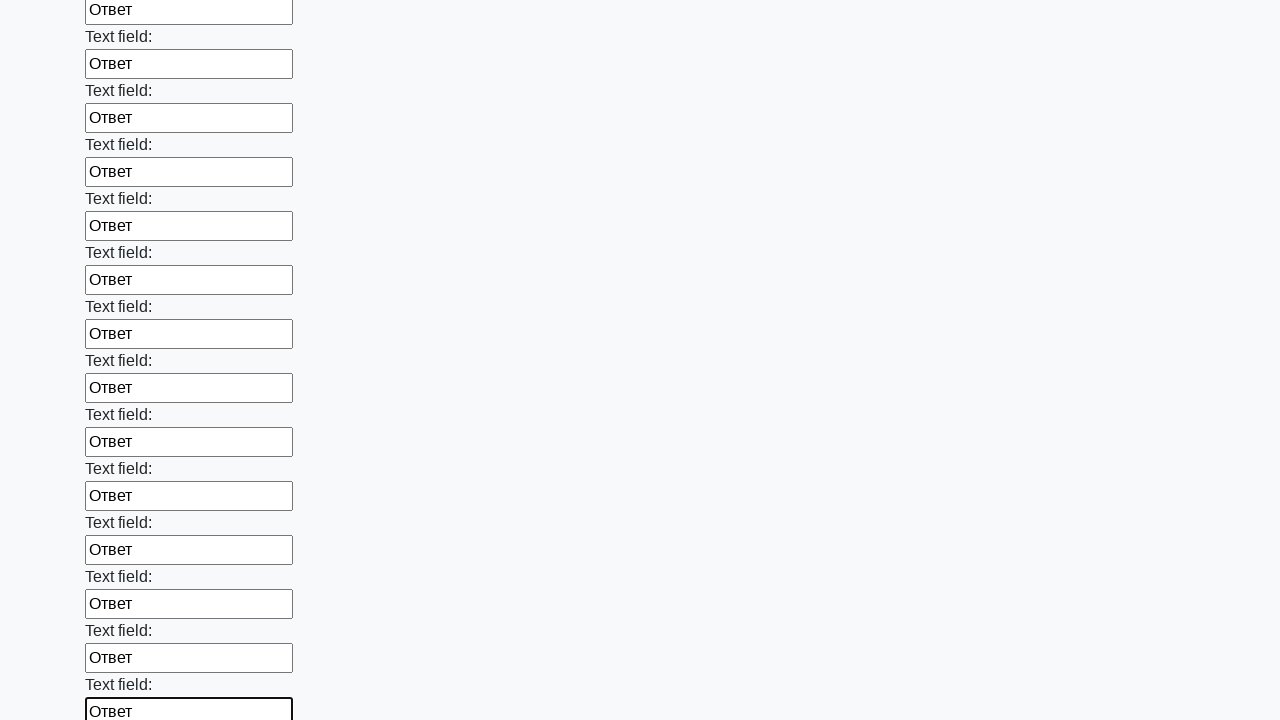

Filled an input field with 'Ответ' on input >> nth=52
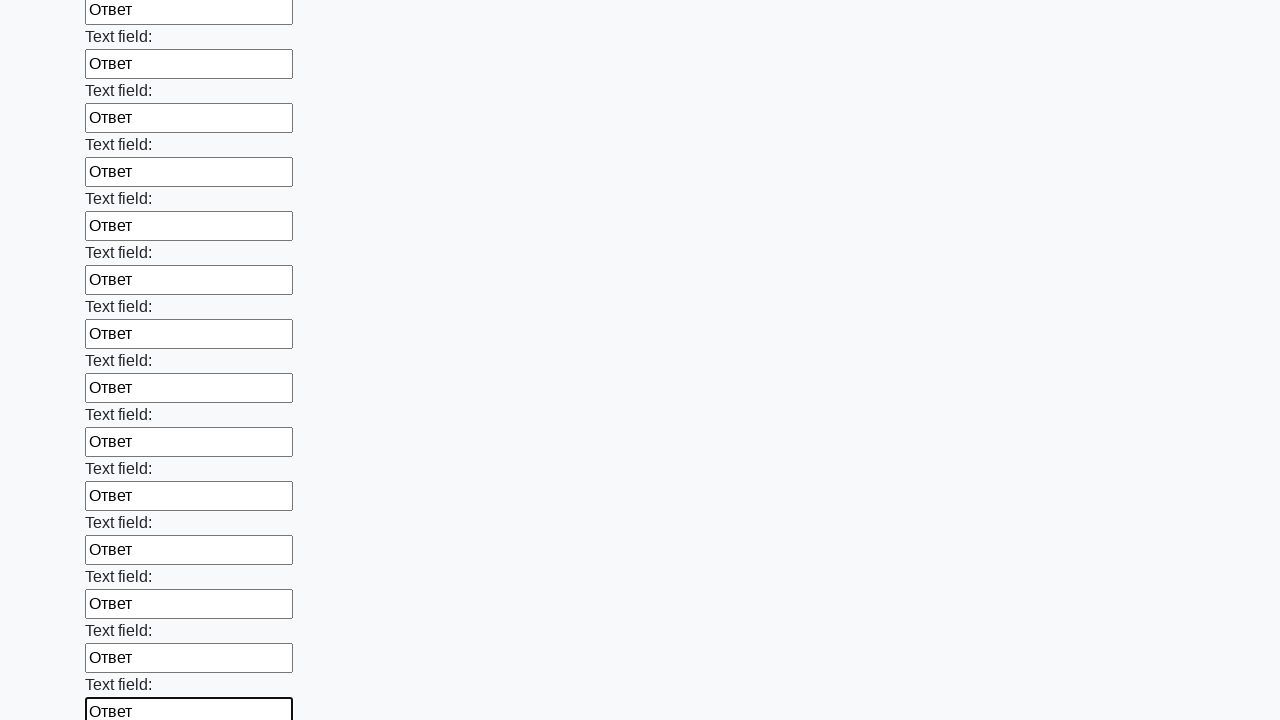

Filled an input field with 'Ответ' on input >> nth=53
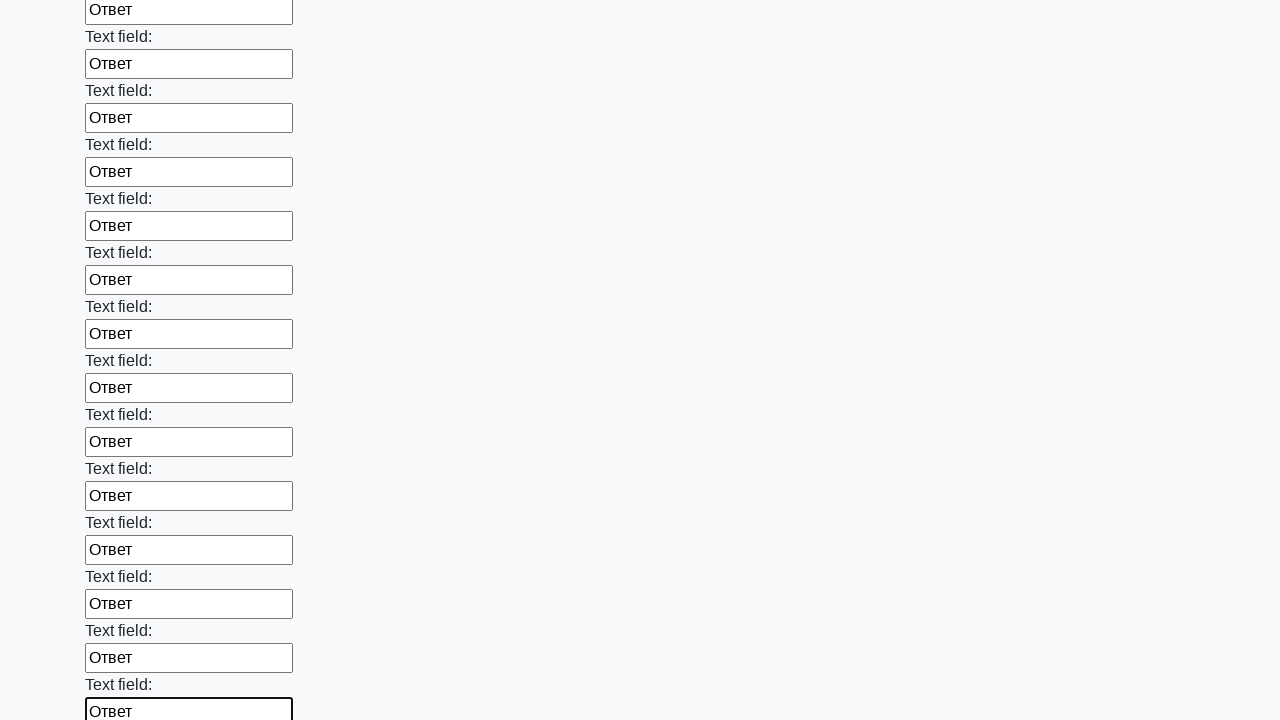

Filled an input field with 'Ответ' on input >> nth=54
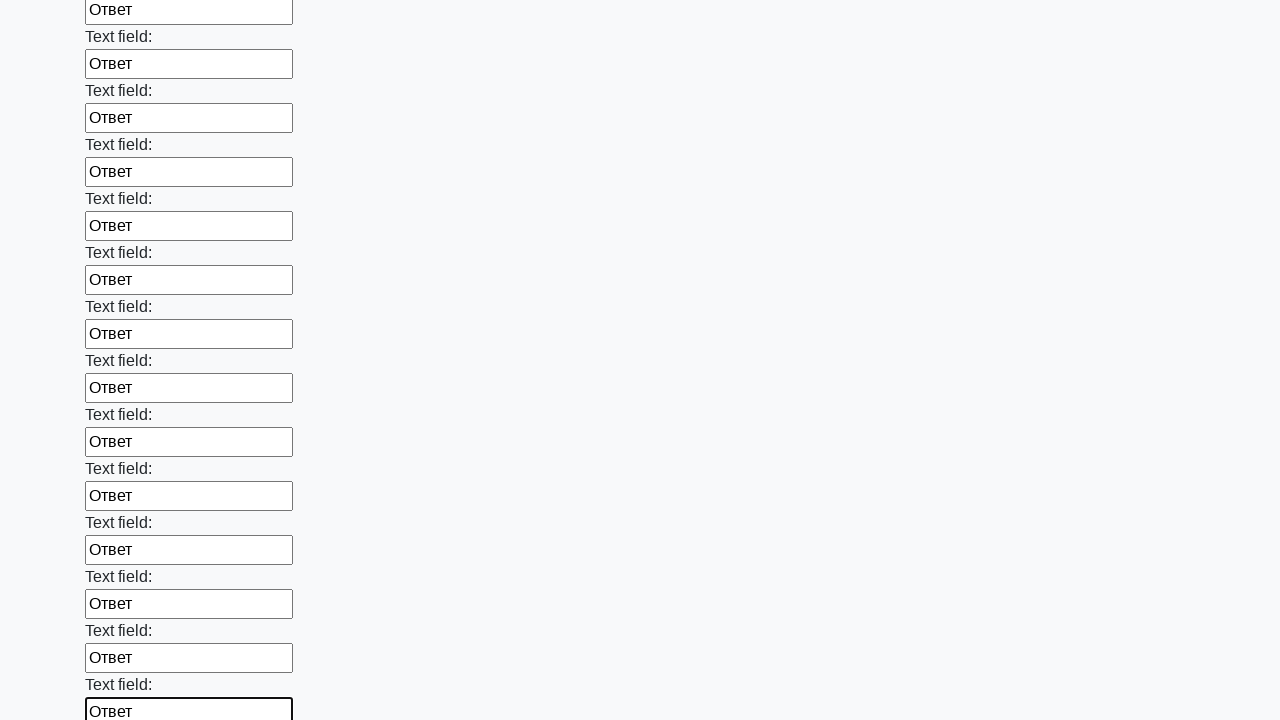

Filled an input field with 'Ответ' on input >> nth=55
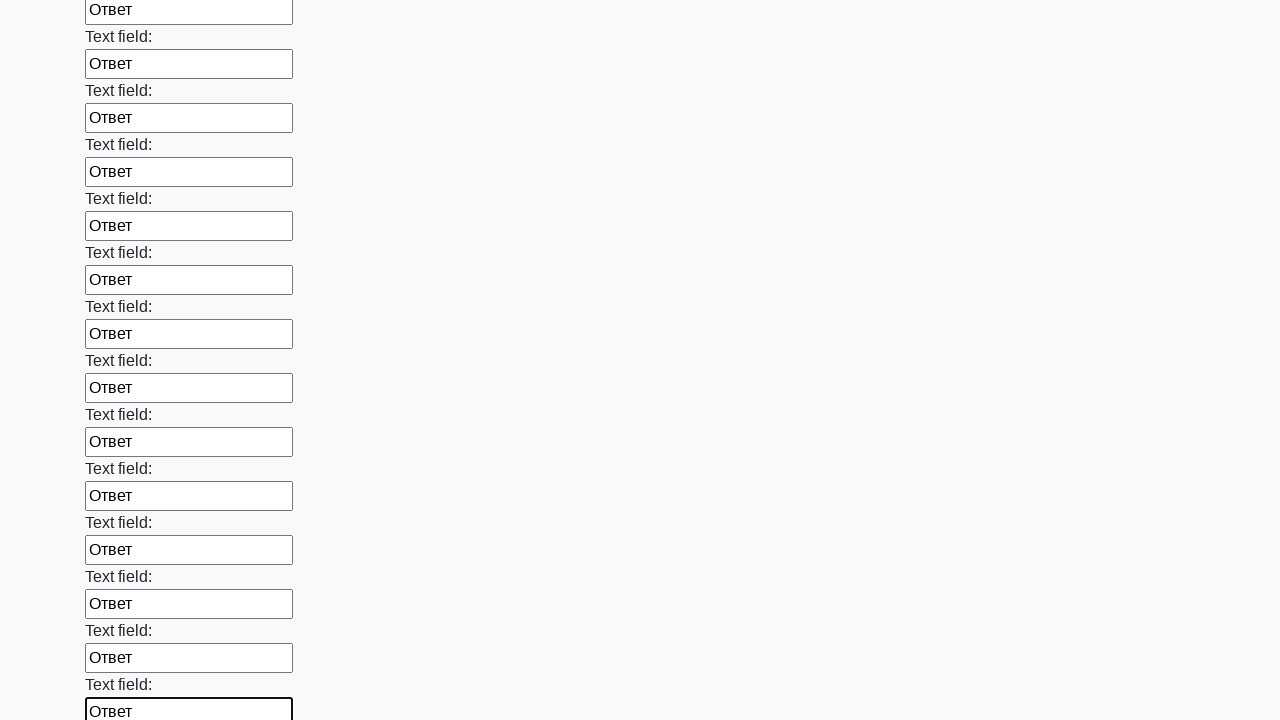

Filled an input field with 'Ответ' on input >> nth=56
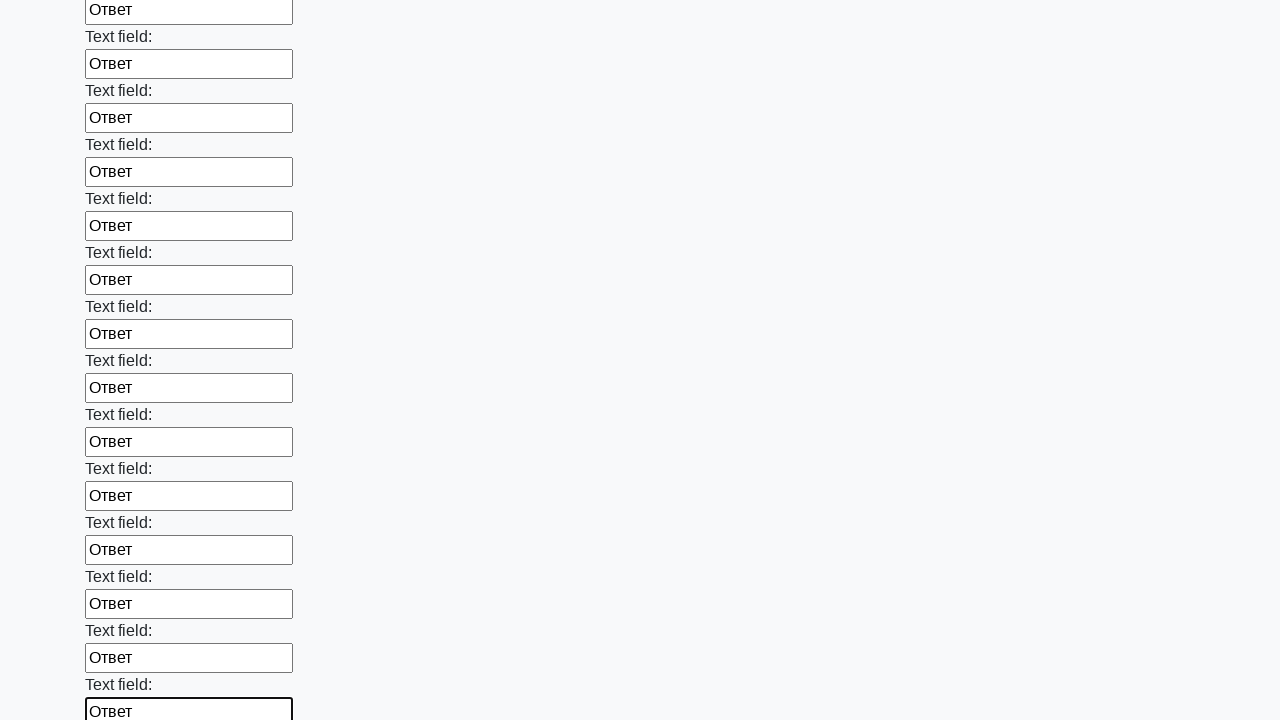

Filled an input field with 'Ответ' on input >> nth=57
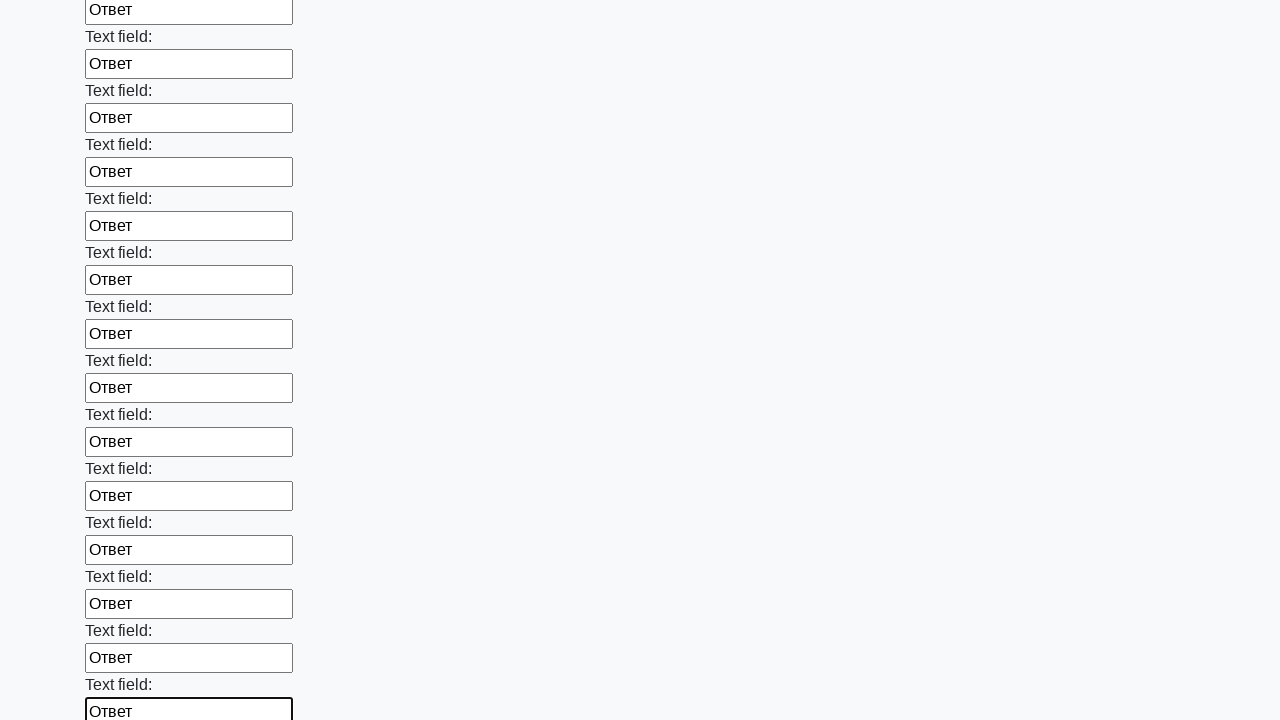

Filled an input field with 'Ответ' on input >> nth=58
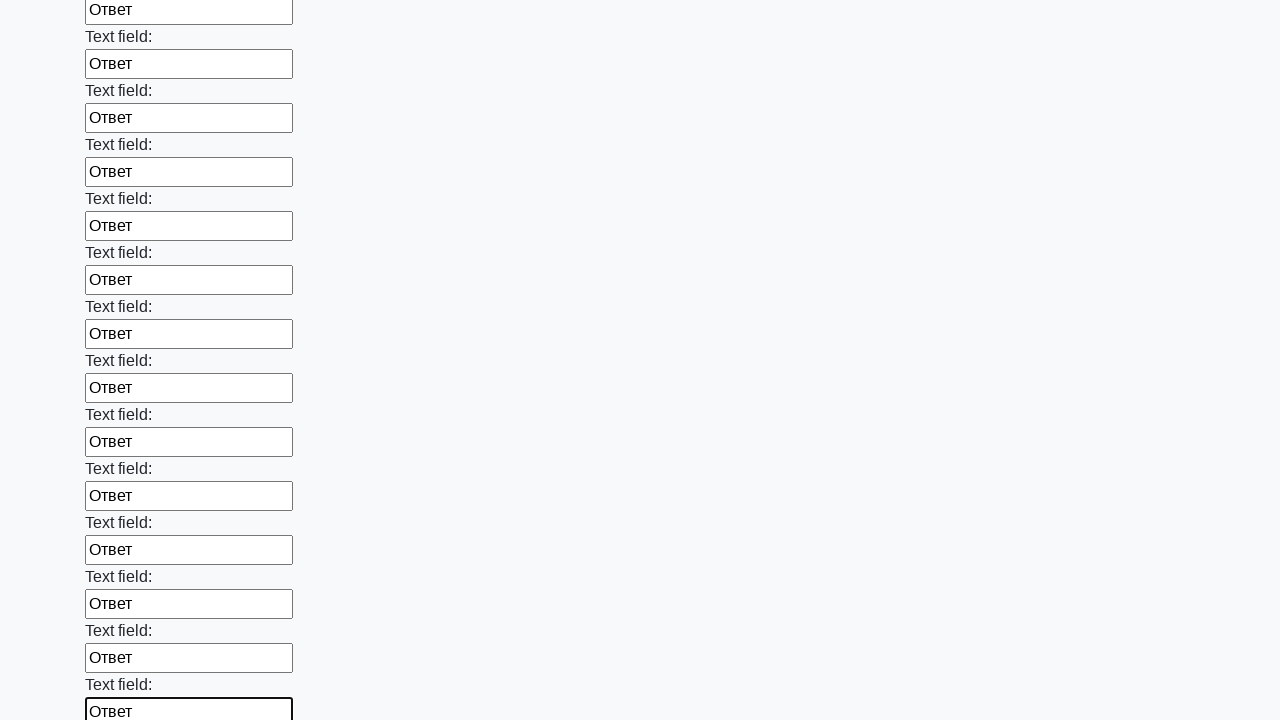

Filled an input field with 'Ответ' on input >> nth=59
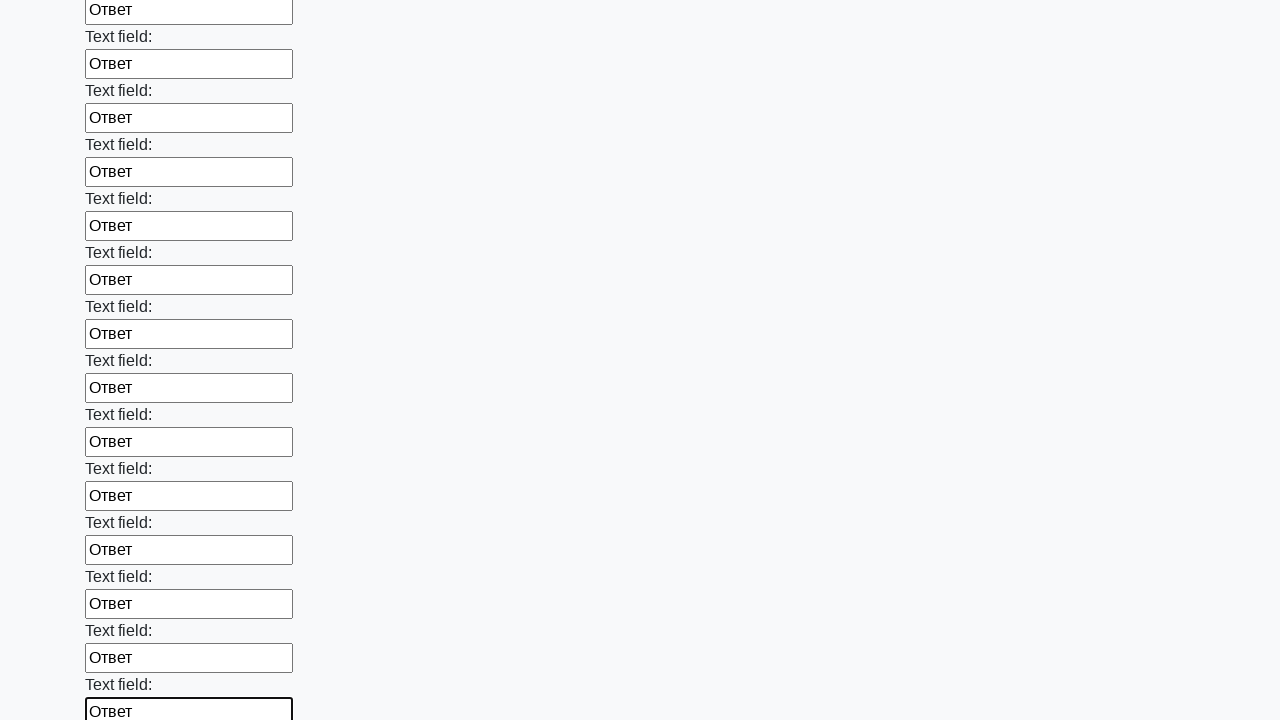

Filled an input field with 'Ответ' on input >> nth=60
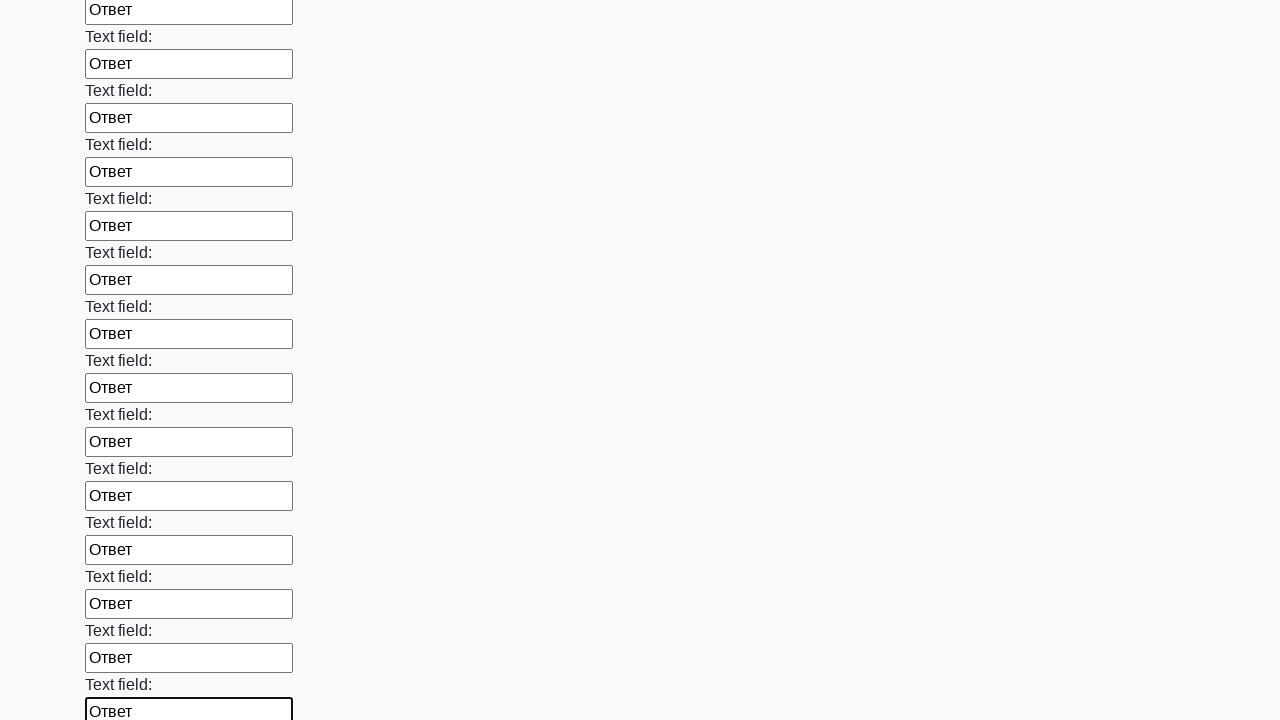

Filled an input field with 'Ответ' on input >> nth=61
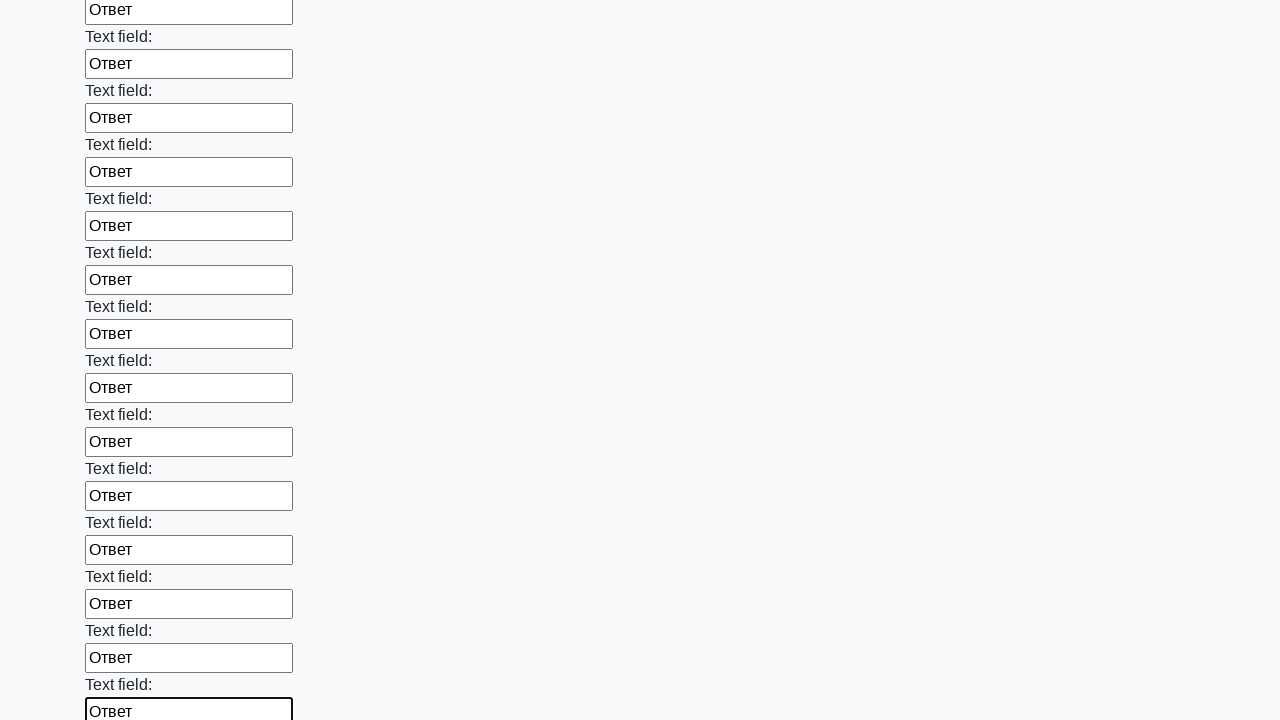

Filled an input field with 'Ответ' on input >> nth=62
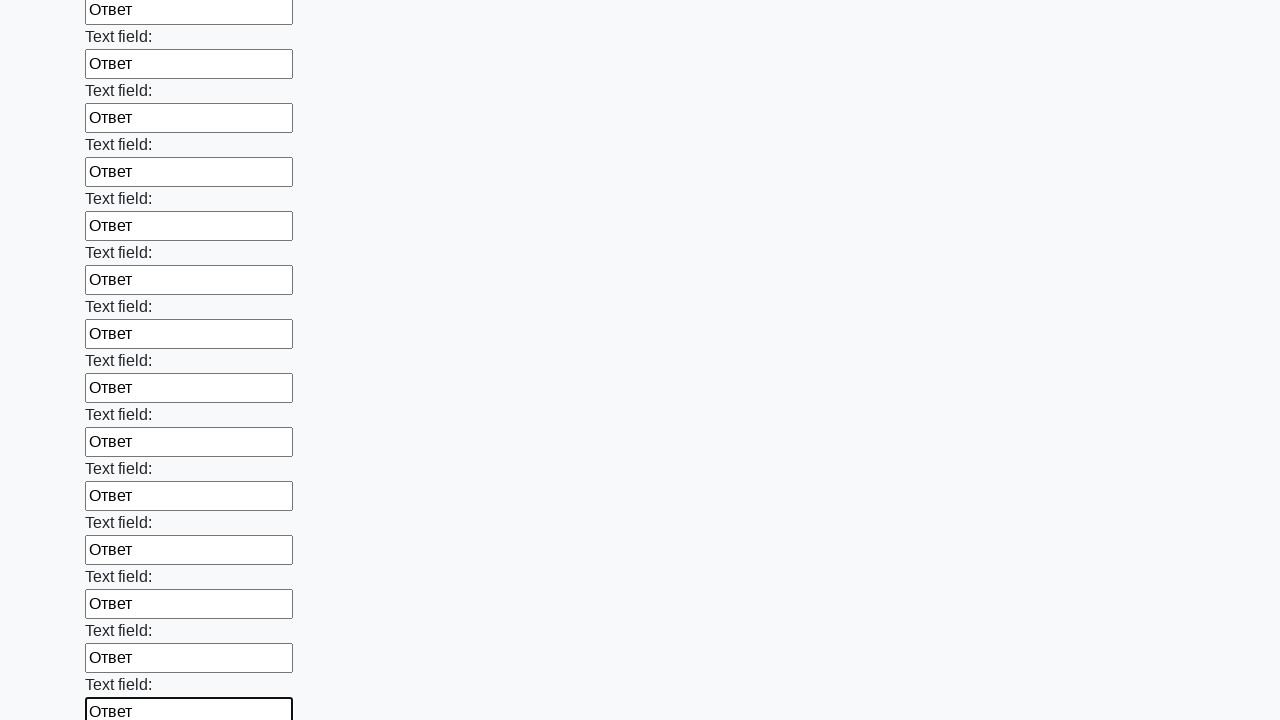

Filled an input field with 'Ответ' on input >> nth=63
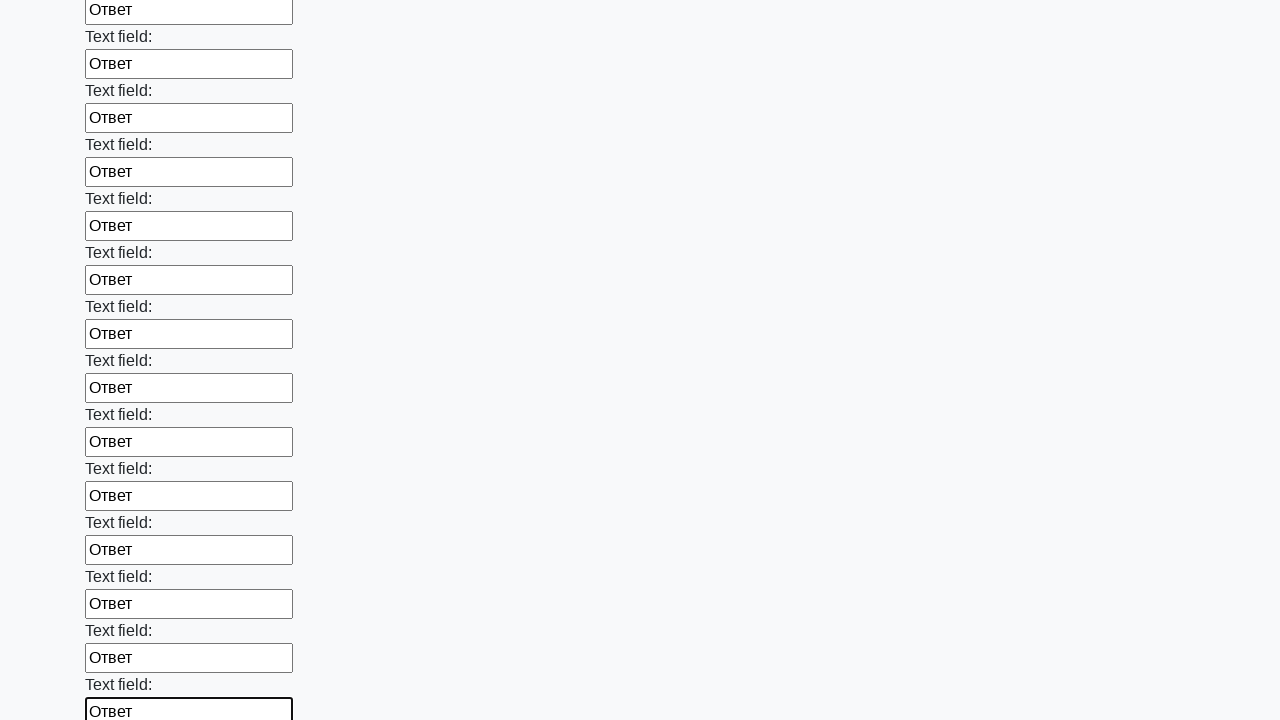

Filled an input field with 'Ответ' on input >> nth=64
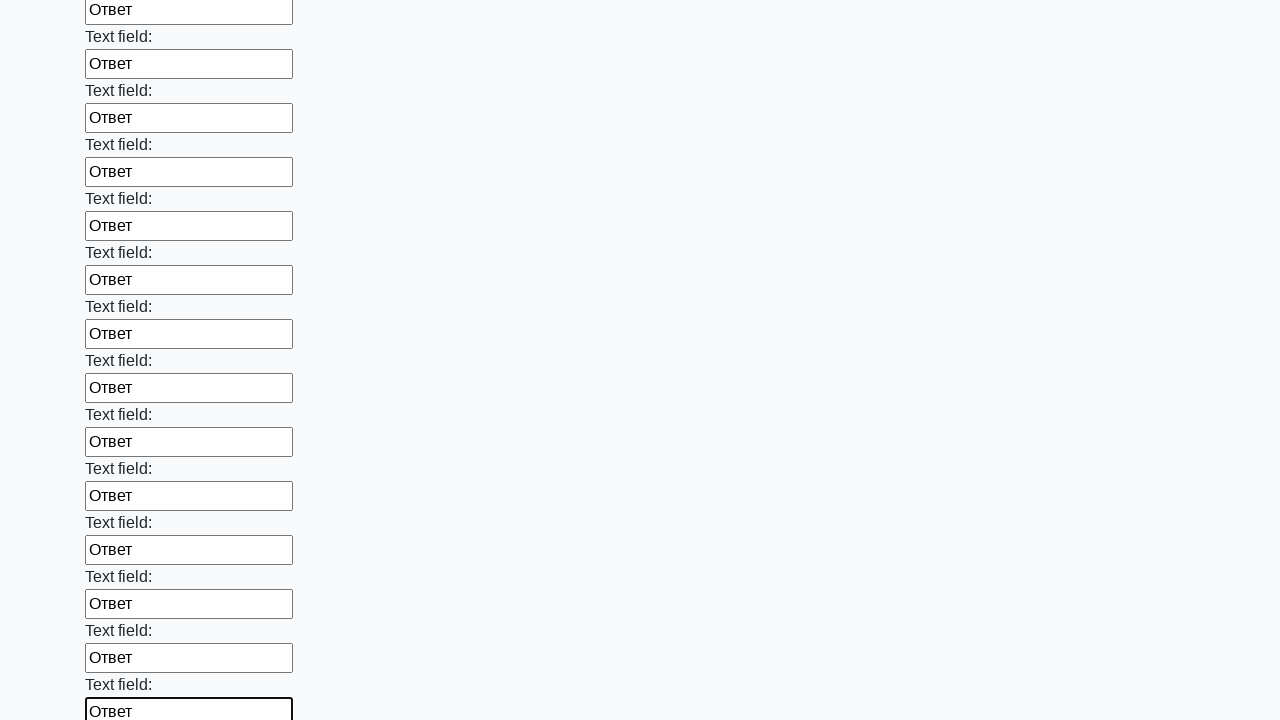

Filled an input field with 'Ответ' on input >> nth=65
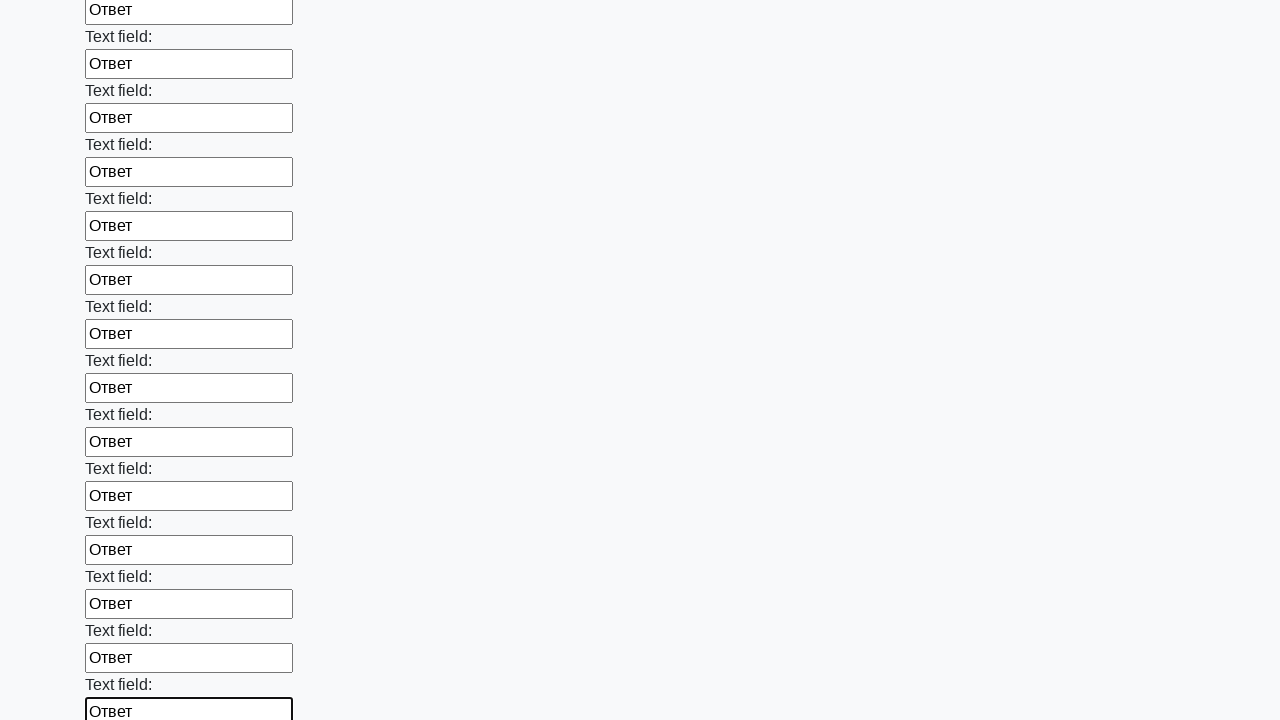

Filled an input field with 'Ответ' on input >> nth=66
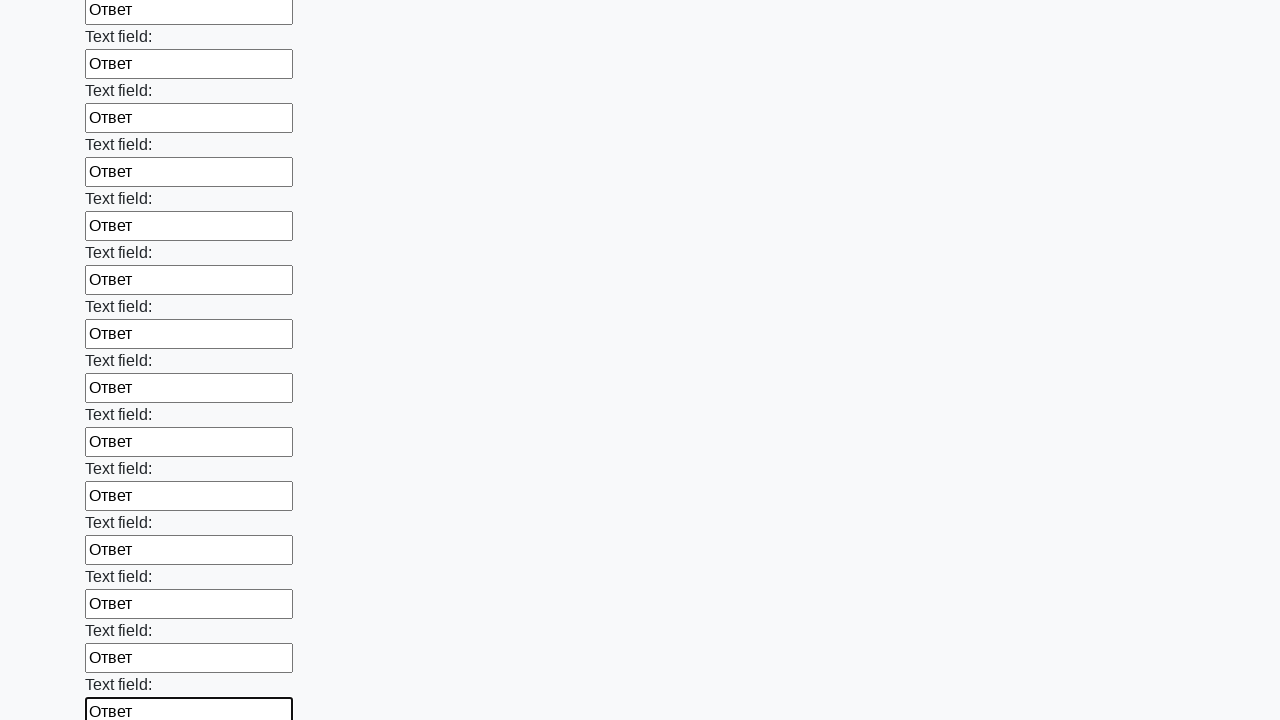

Filled an input field with 'Ответ' on input >> nth=67
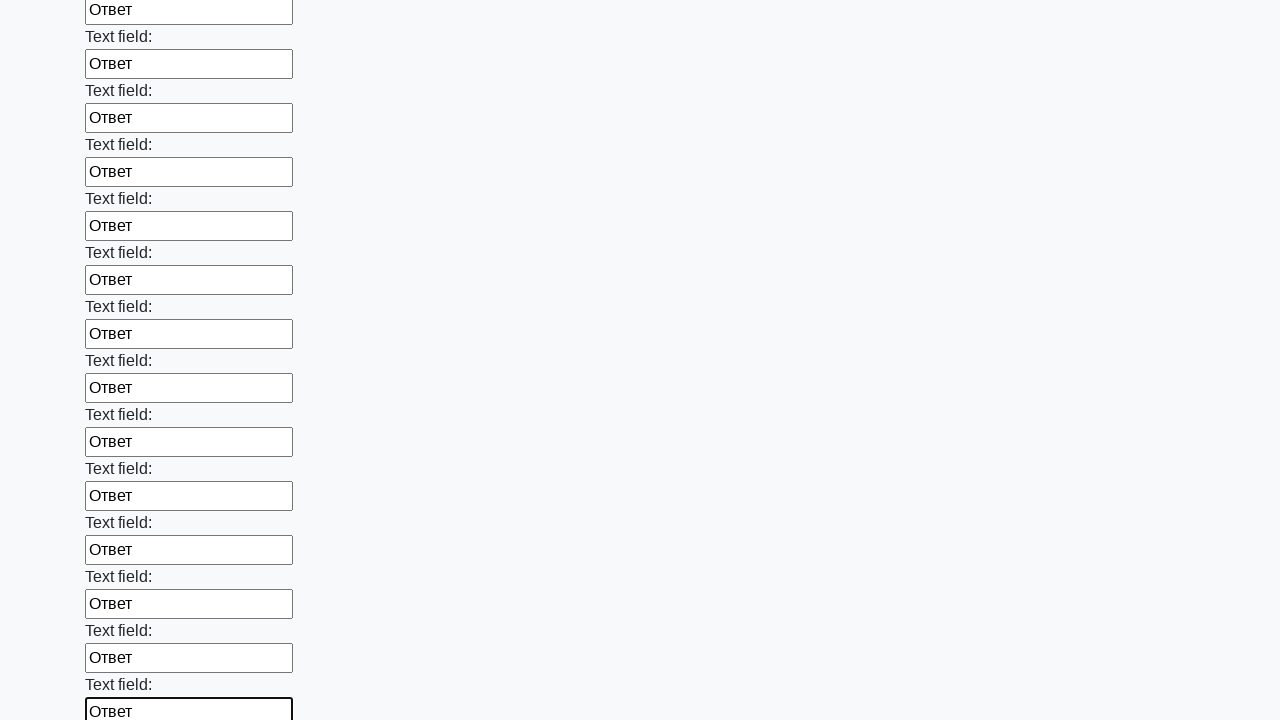

Filled an input field with 'Ответ' on input >> nth=68
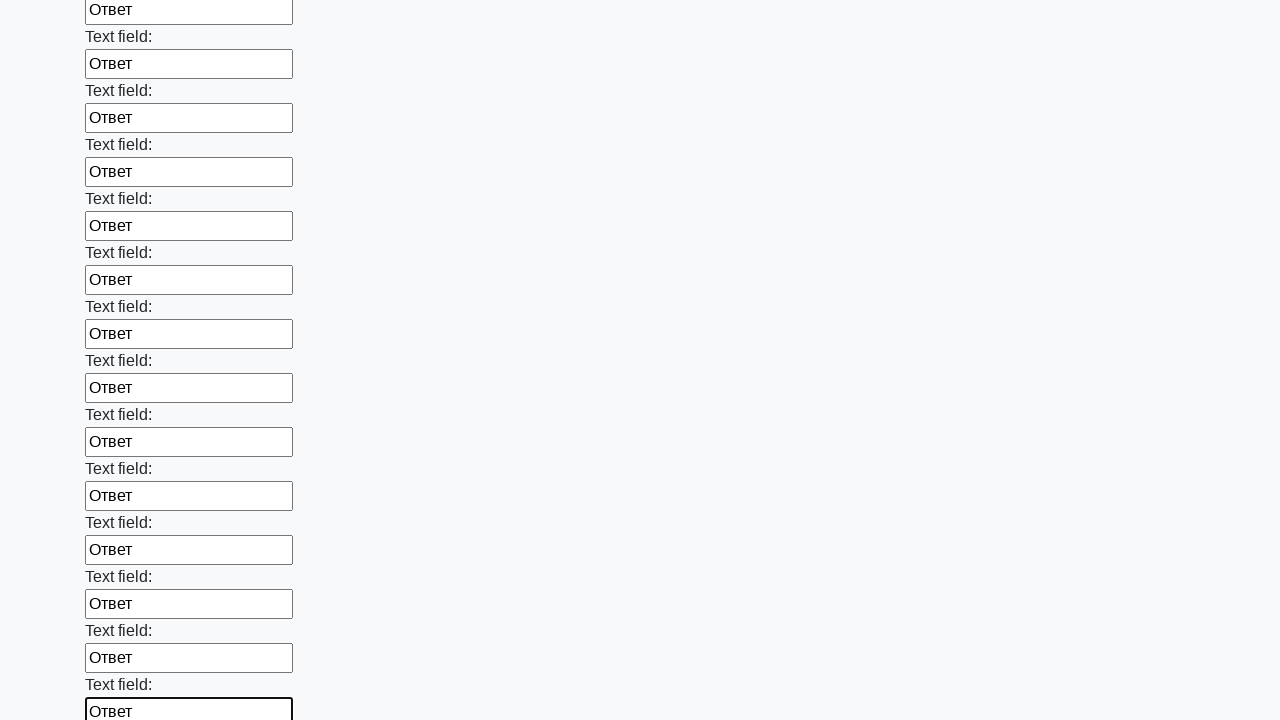

Filled an input field with 'Ответ' on input >> nth=69
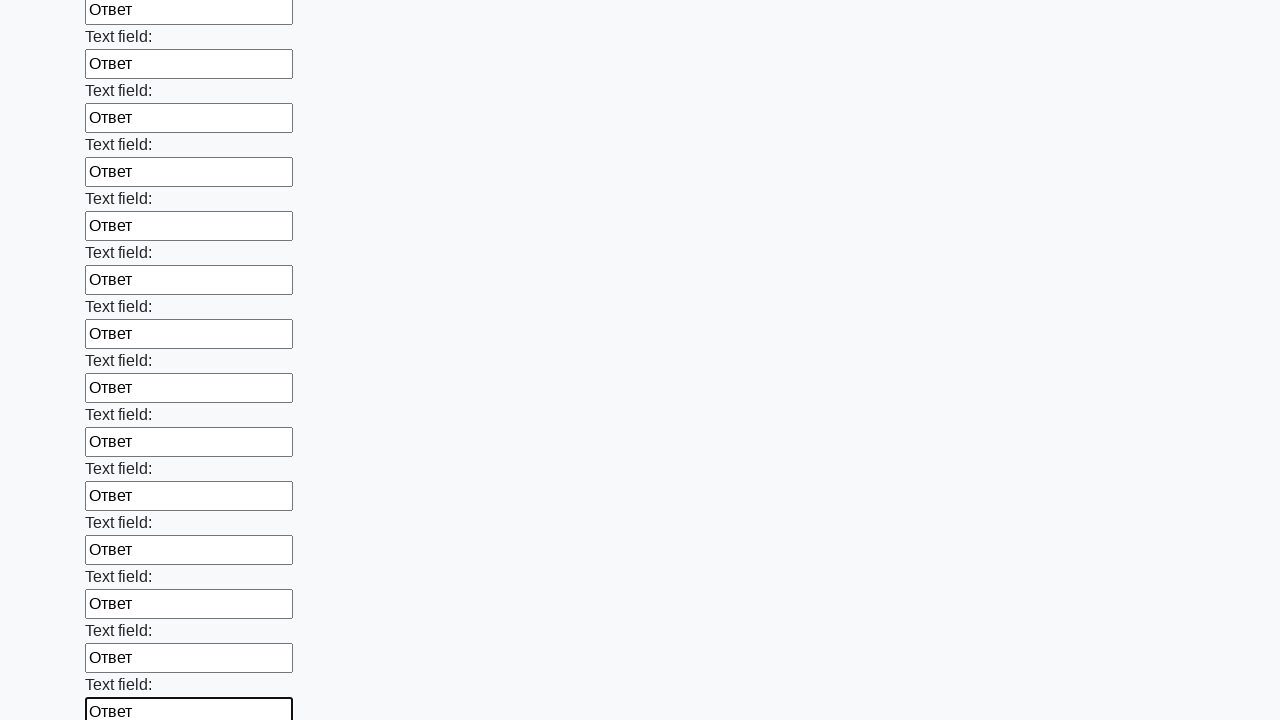

Filled an input field with 'Ответ' on input >> nth=70
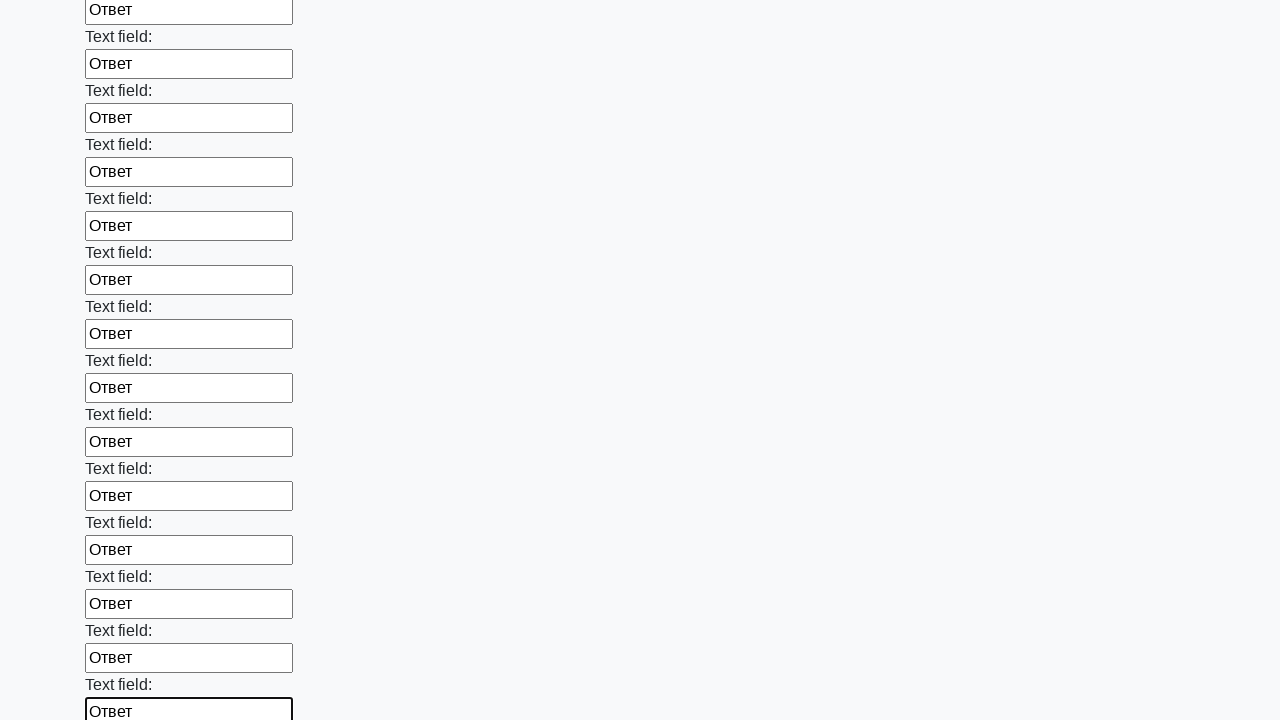

Filled an input field with 'Ответ' on input >> nth=71
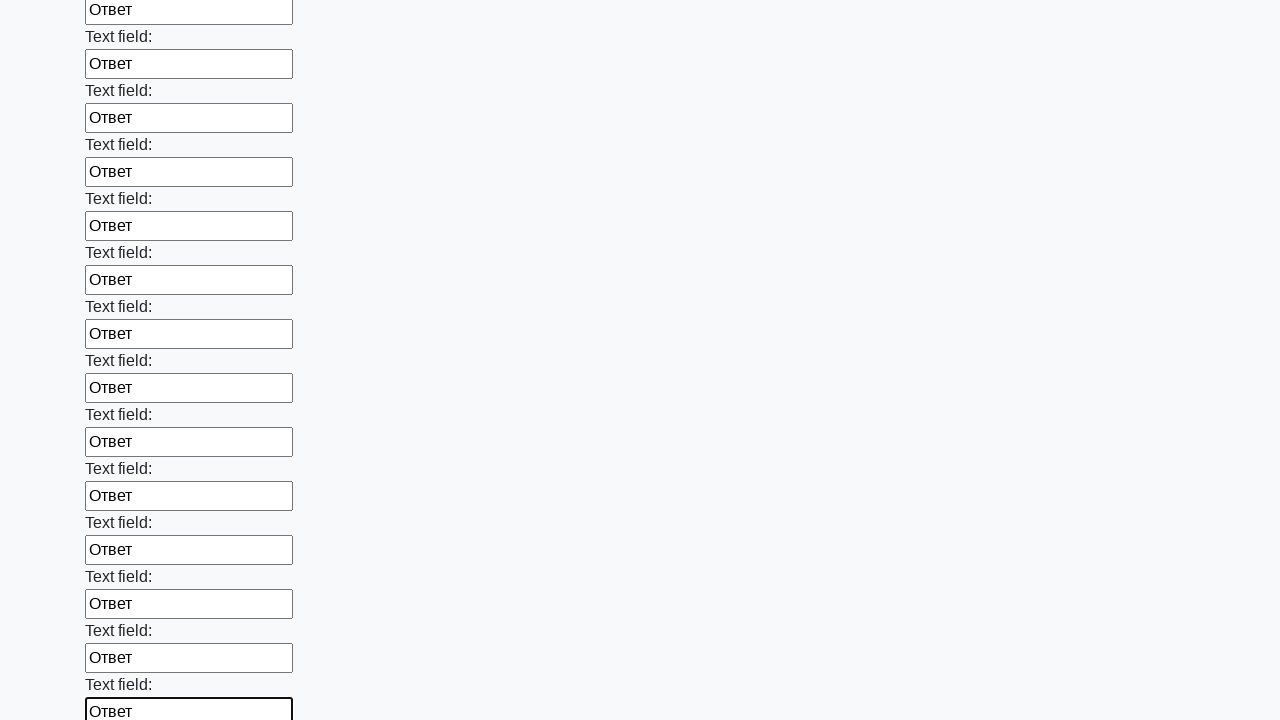

Filled an input field with 'Ответ' on input >> nth=72
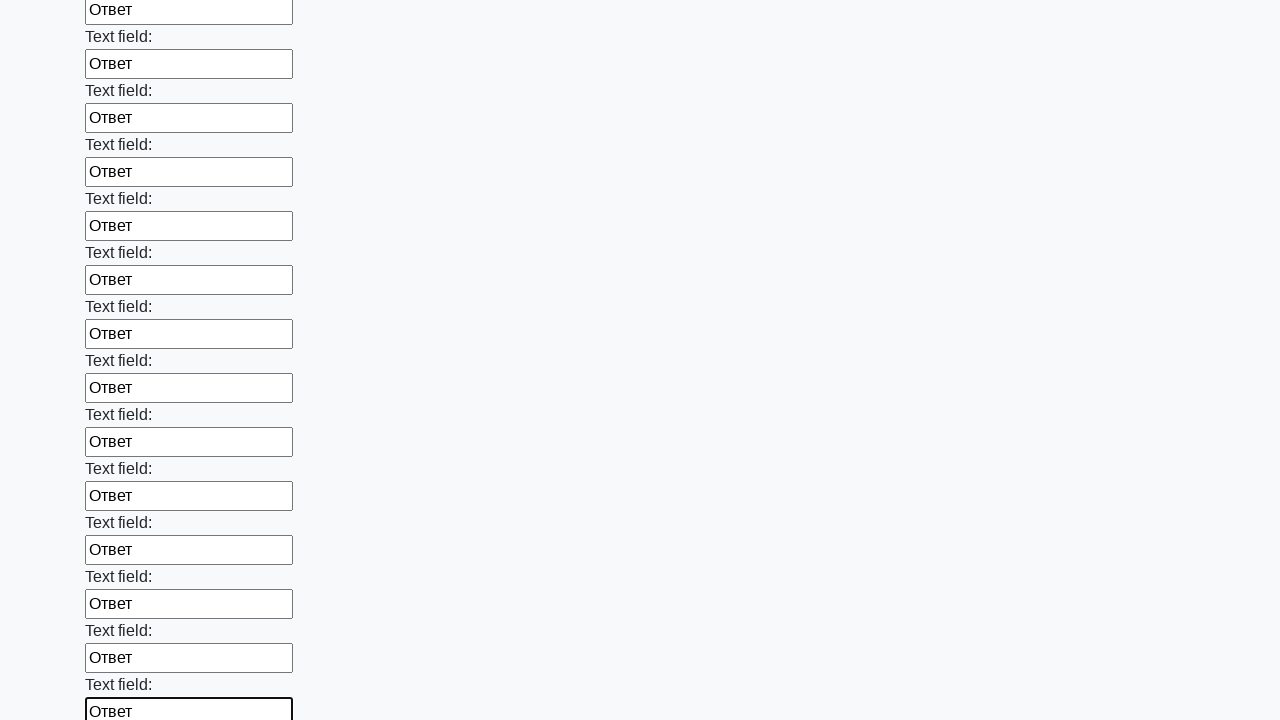

Filled an input field with 'Ответ' on input >> nth=73
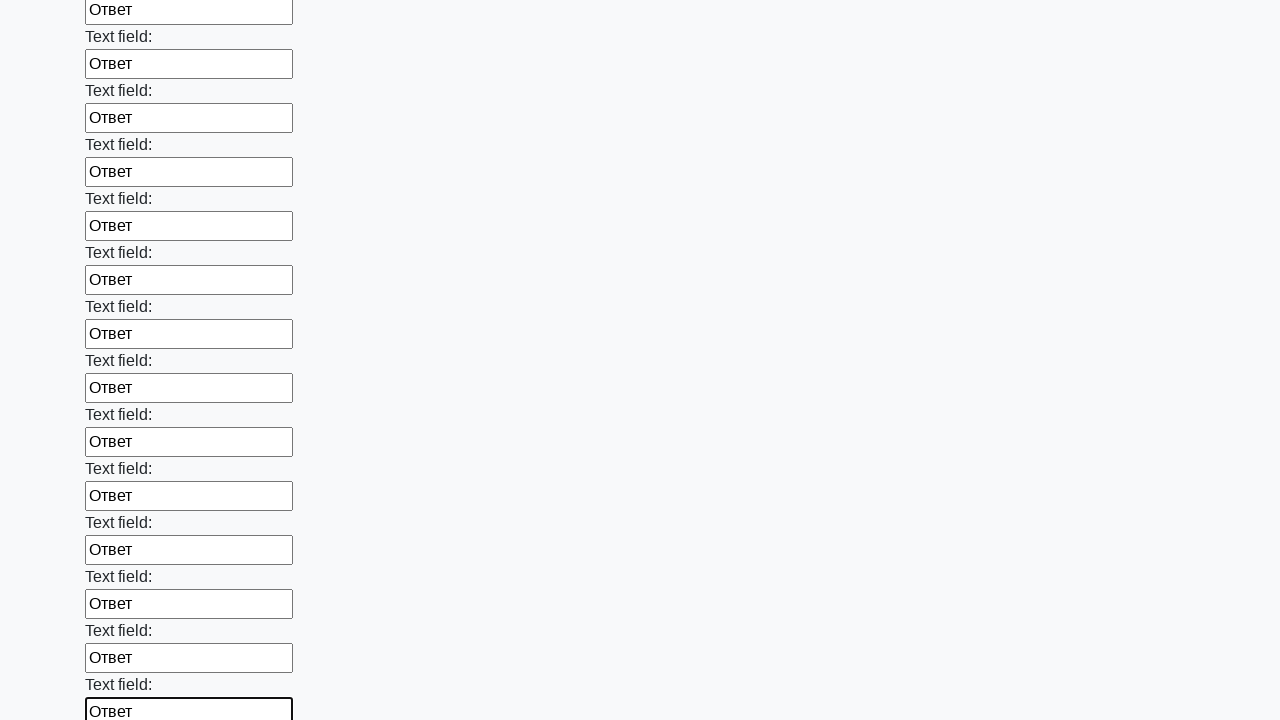

Filled an input field with 'Ответ' on input >> nth=74
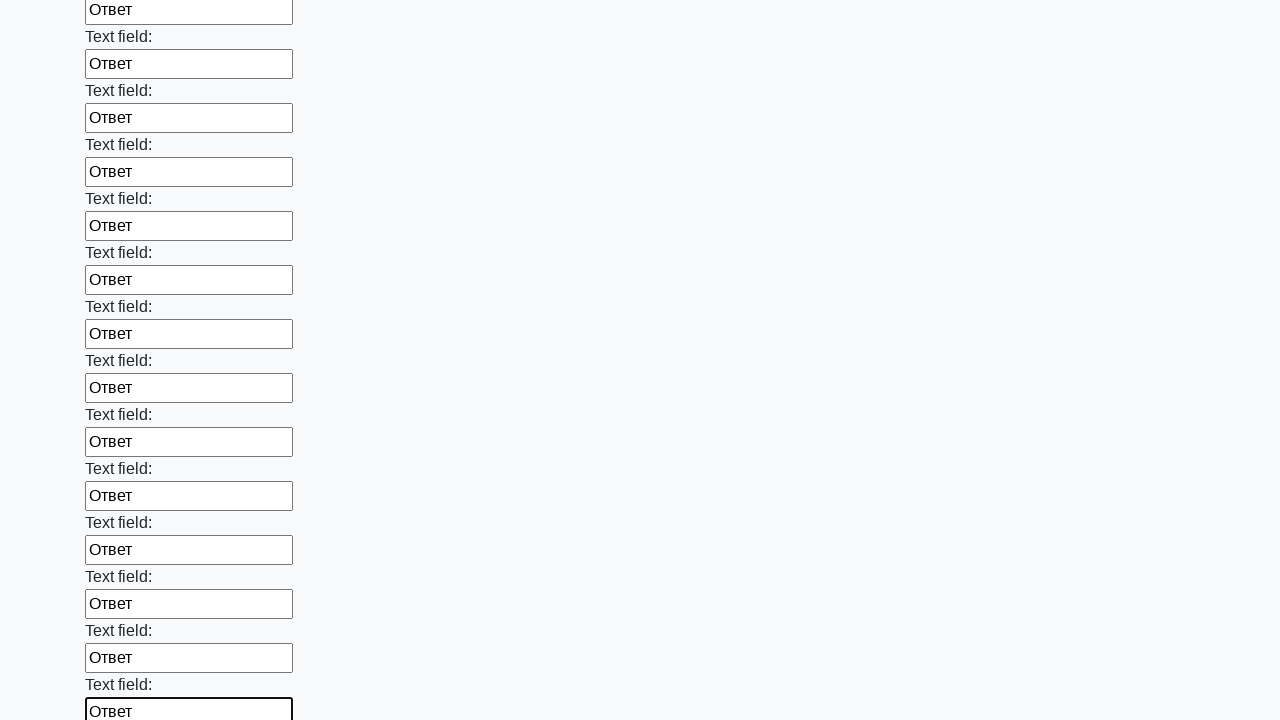

Filled an input field with 'Ответ' on input >> nth=75
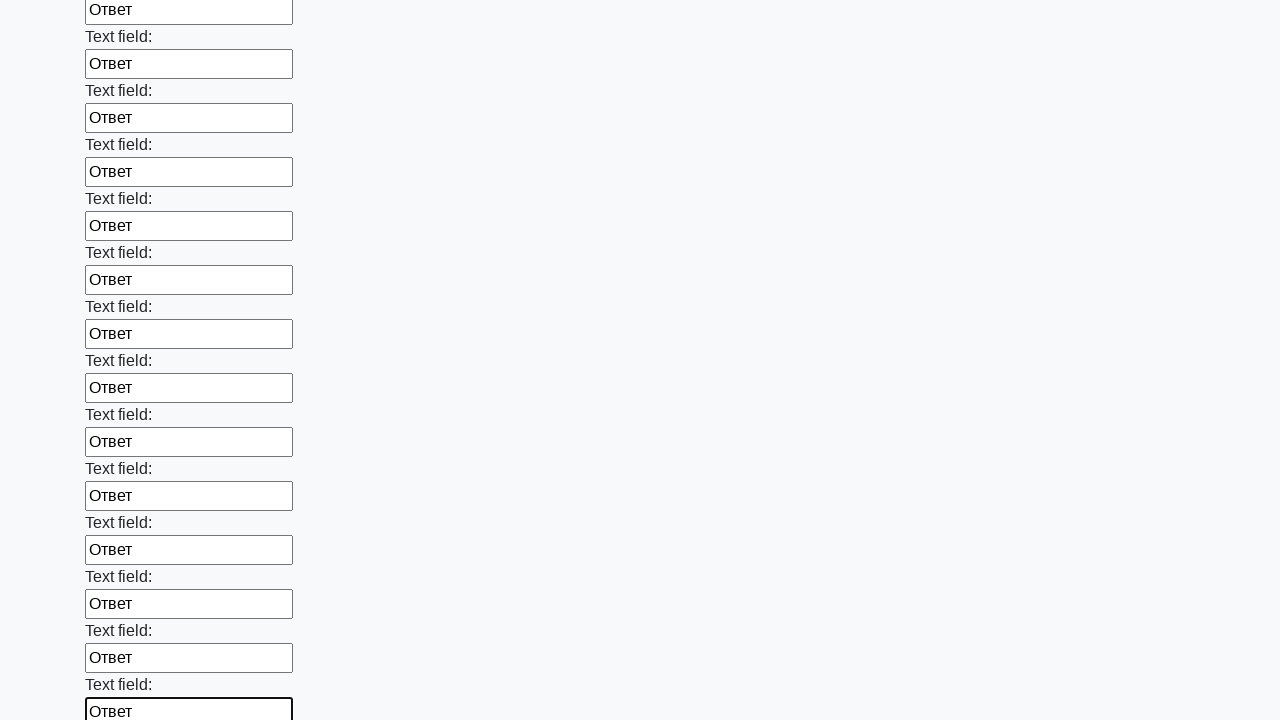

Filled an input field with 'Ответ' on input >> nth=76
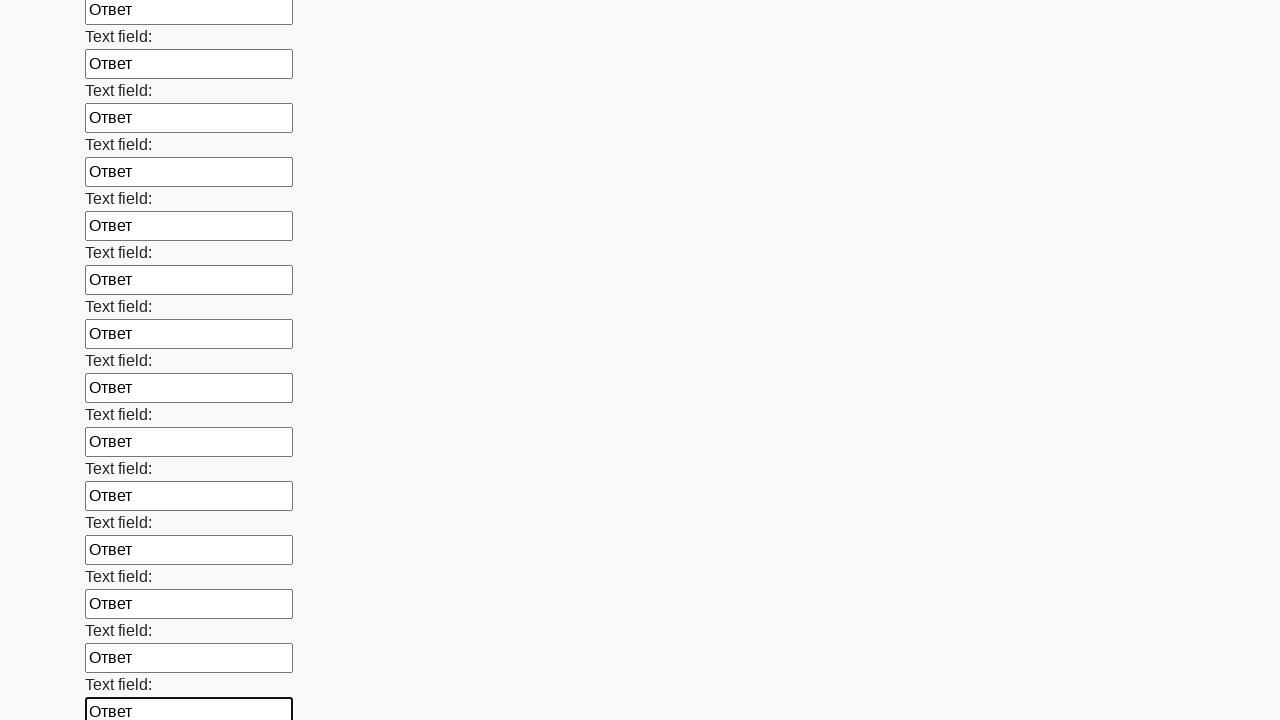

Filled an input field with 'Ответ' on input >> nth=77
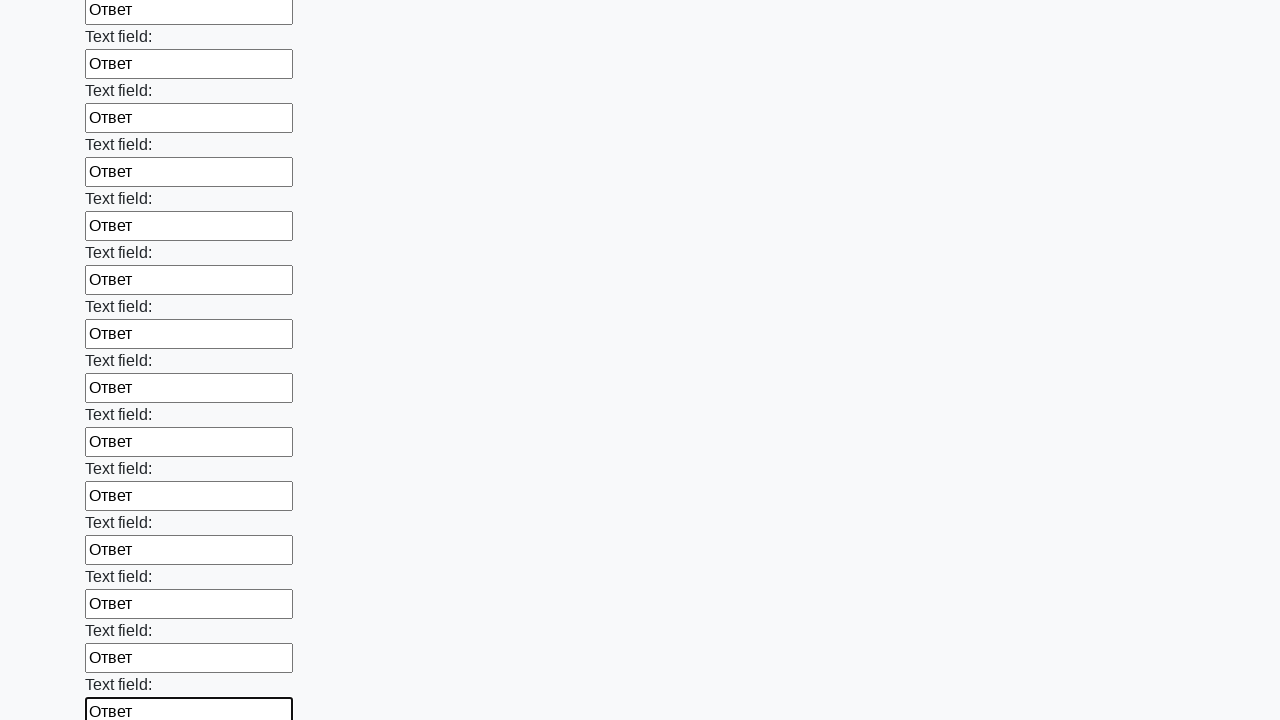

Filled an input field with 'Ответ' on input >> nth=78
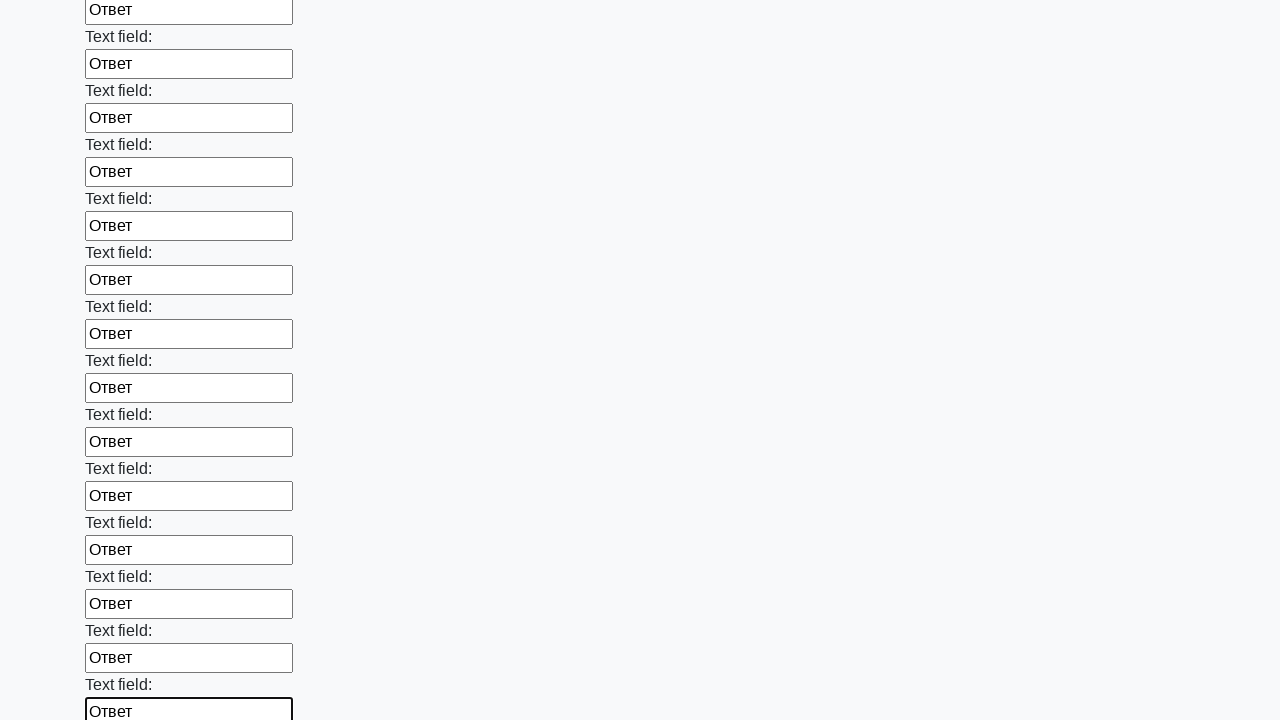

Filled an input field with 'Ответ' on input >> nth=79
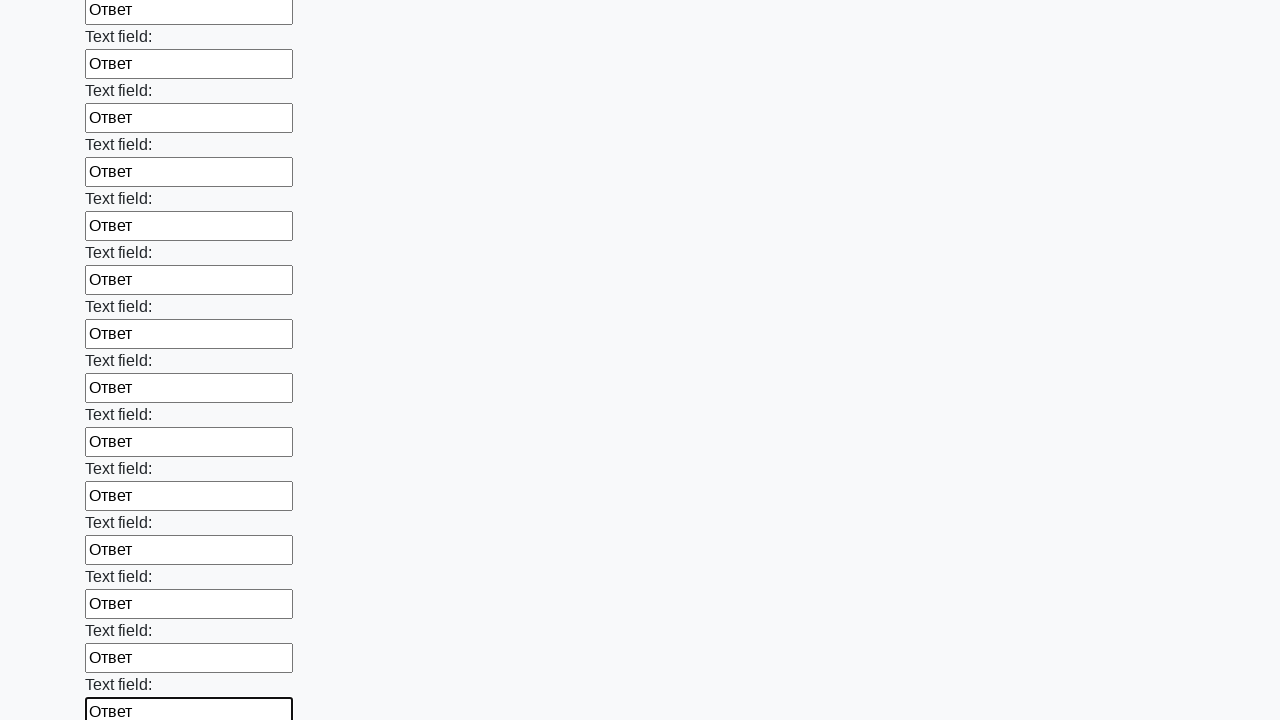

Filled an input field with 'Ответ' on input >> nth=80
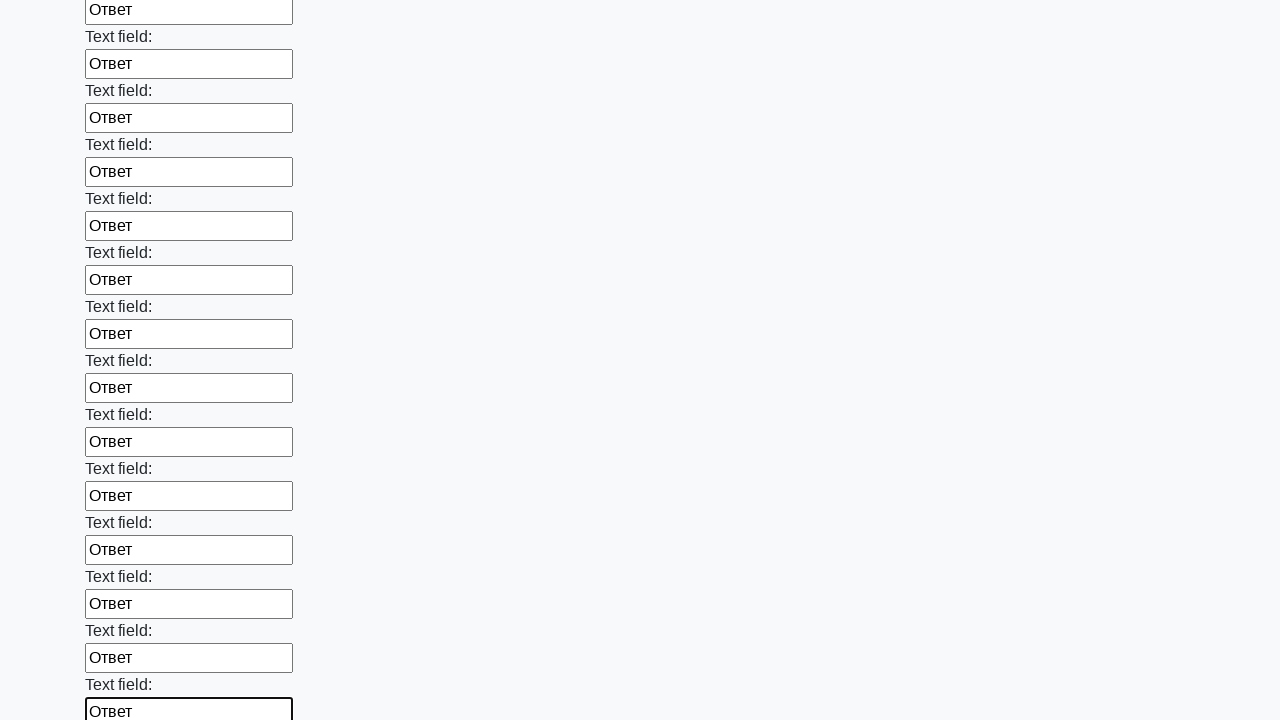

Filled an input field with 'Ответ' on input >> nth=81
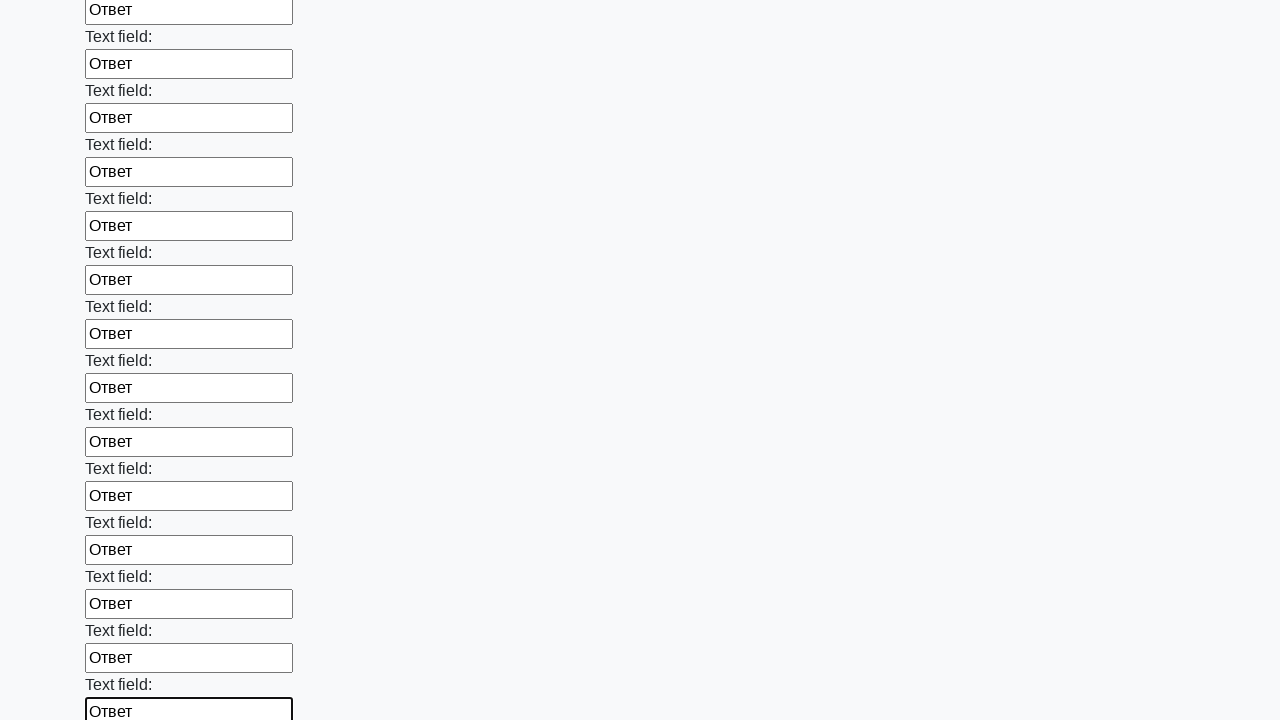

Filled an input field with 'Ответ' on input >> nth=82
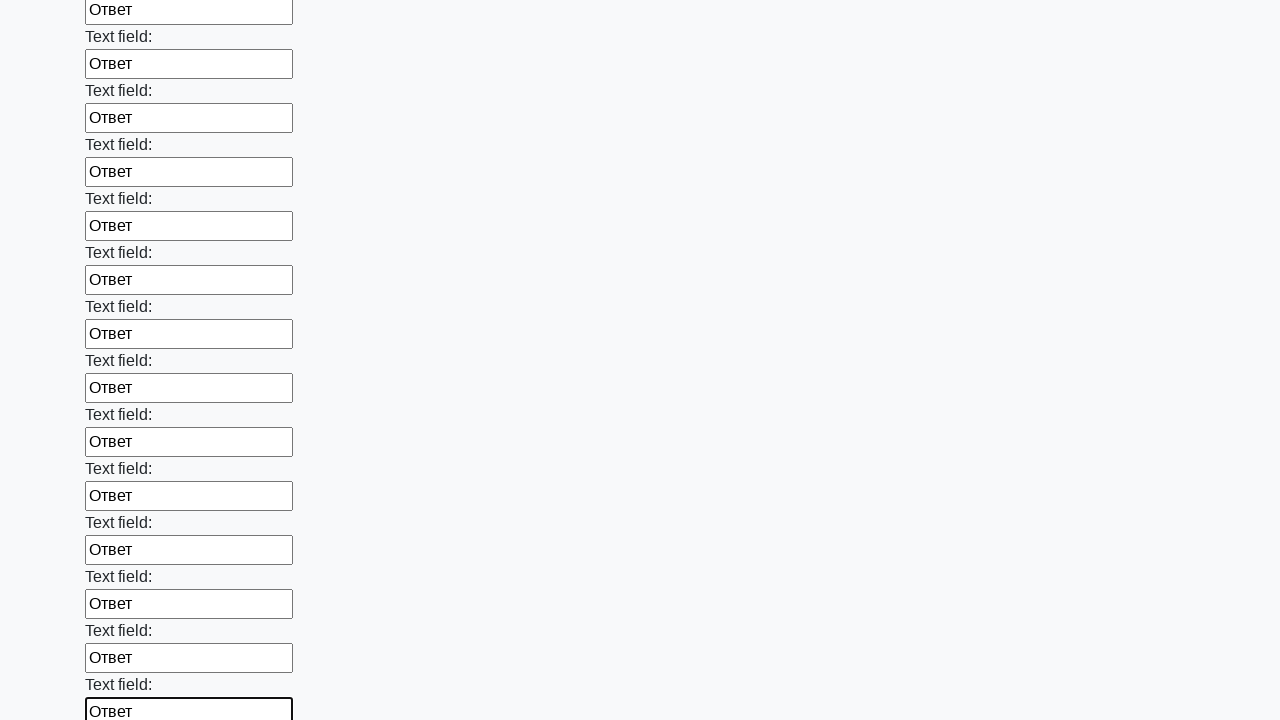

Filled an input field with 'Ответ' on input >> nth=83
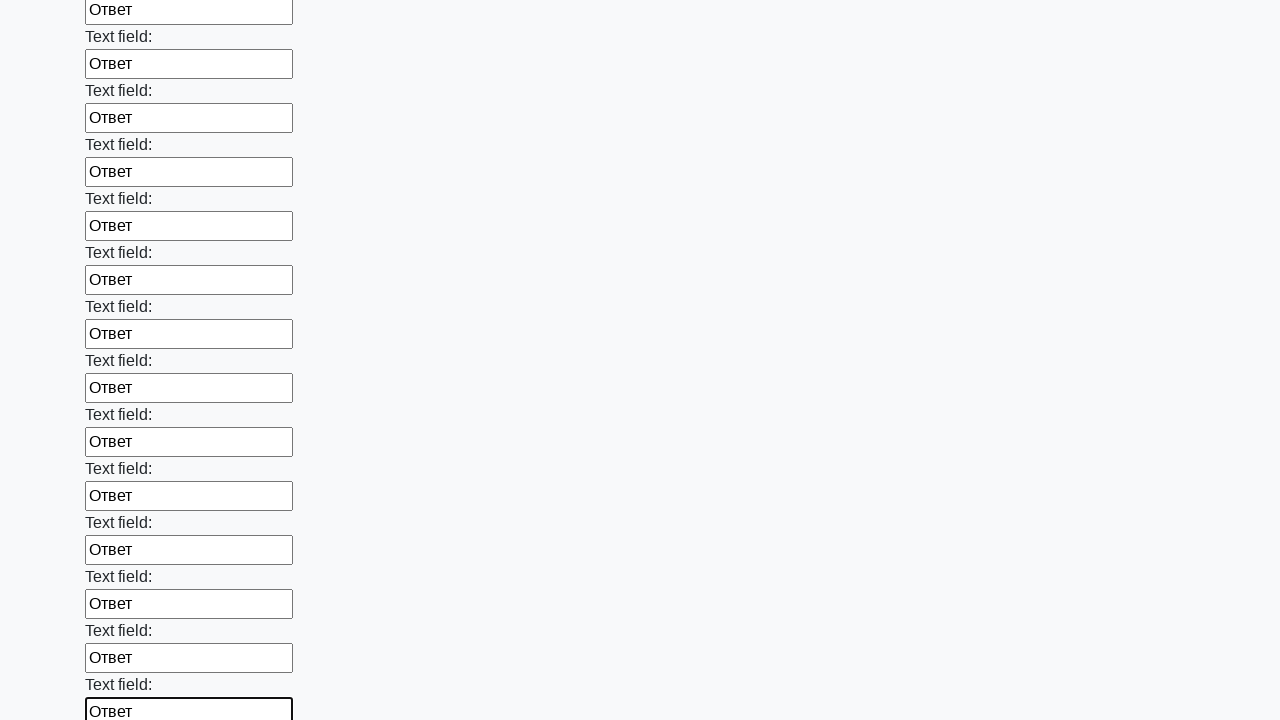

Filled an input field with 'Ответ' on input >> nth=84
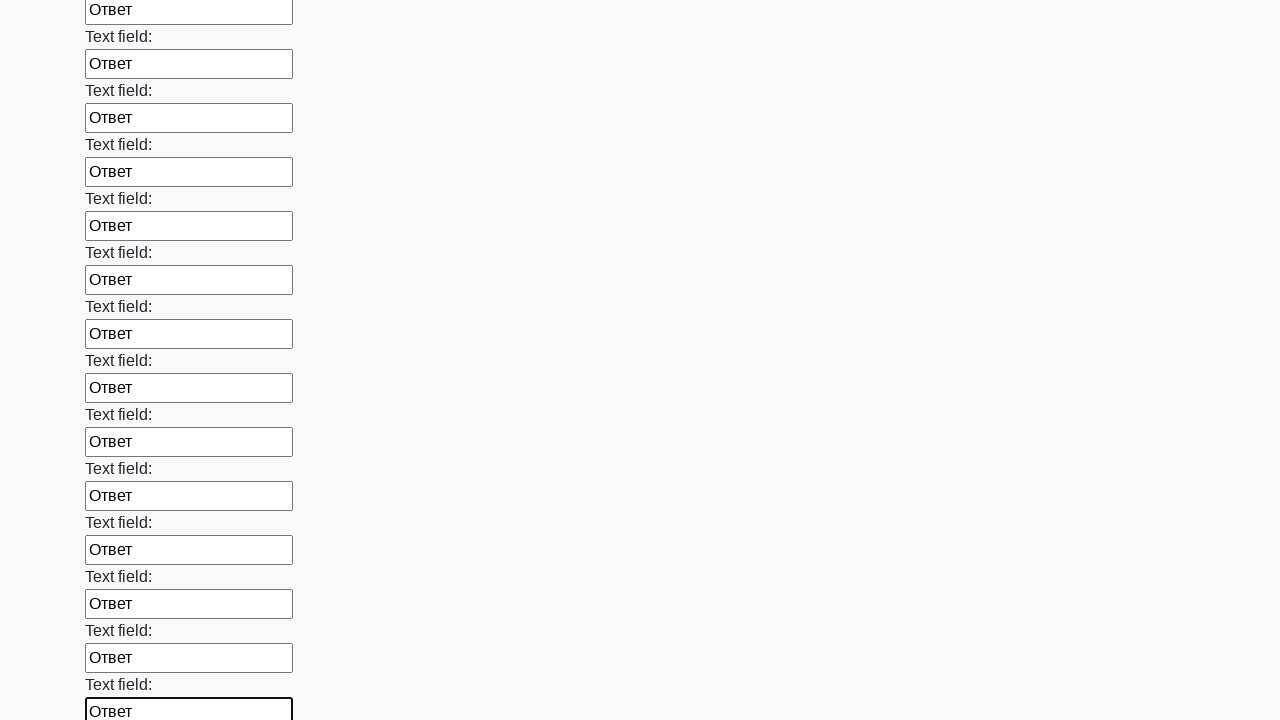

Filled an input field with 'Ответ' on input >> nth=85
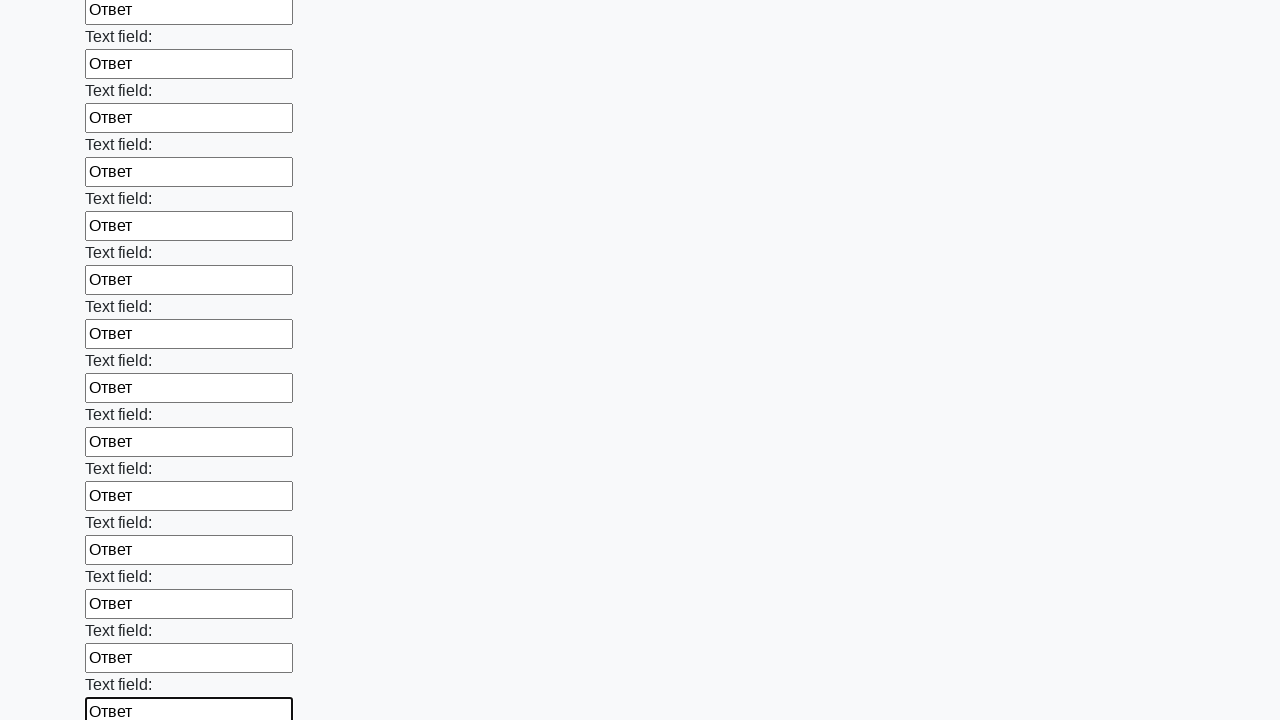

Filled an input field with 'Ответ' on input >> nth=86
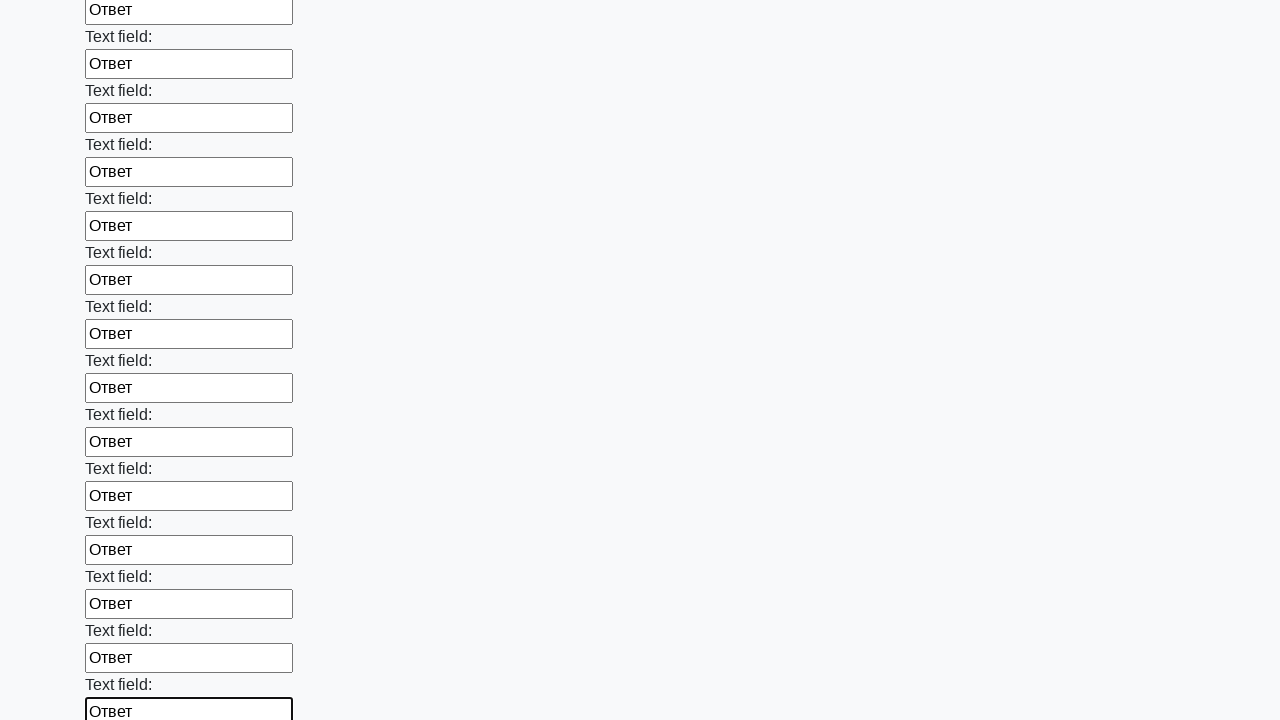

Filled an input field with 'Ответ' on input >> nth=87
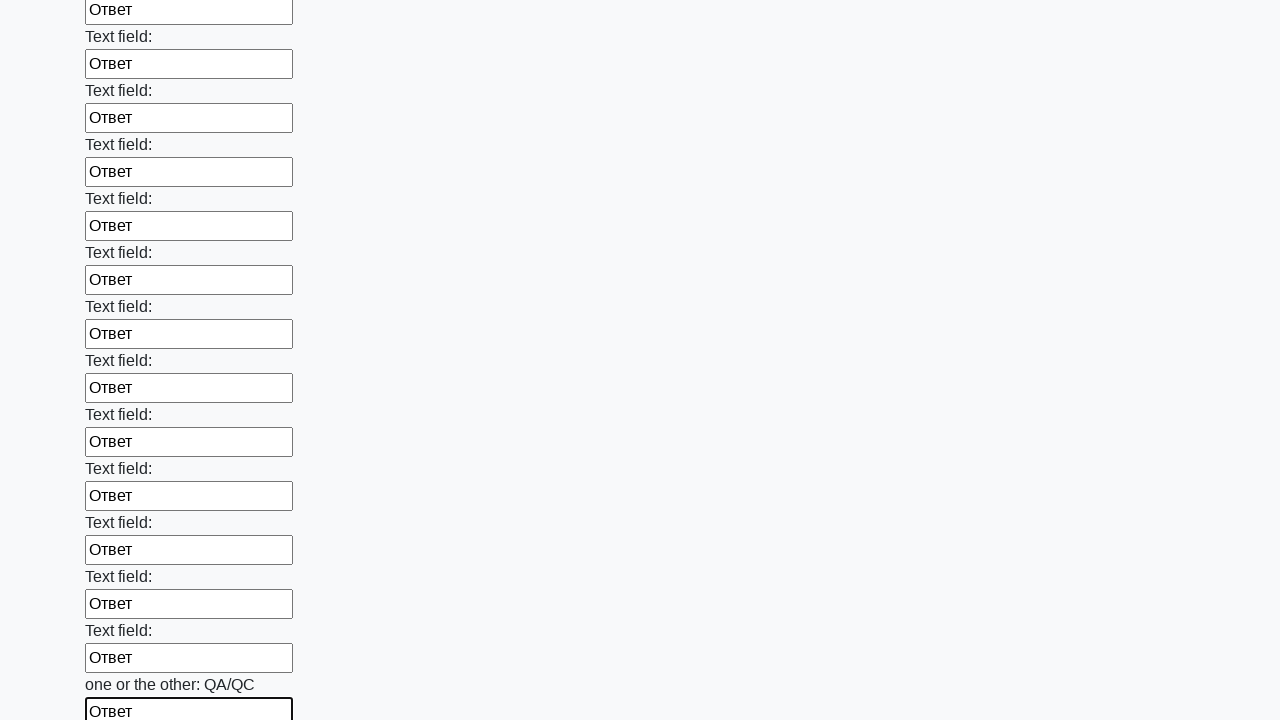

Filled an input field with 'Ответ' on input >> nth=88
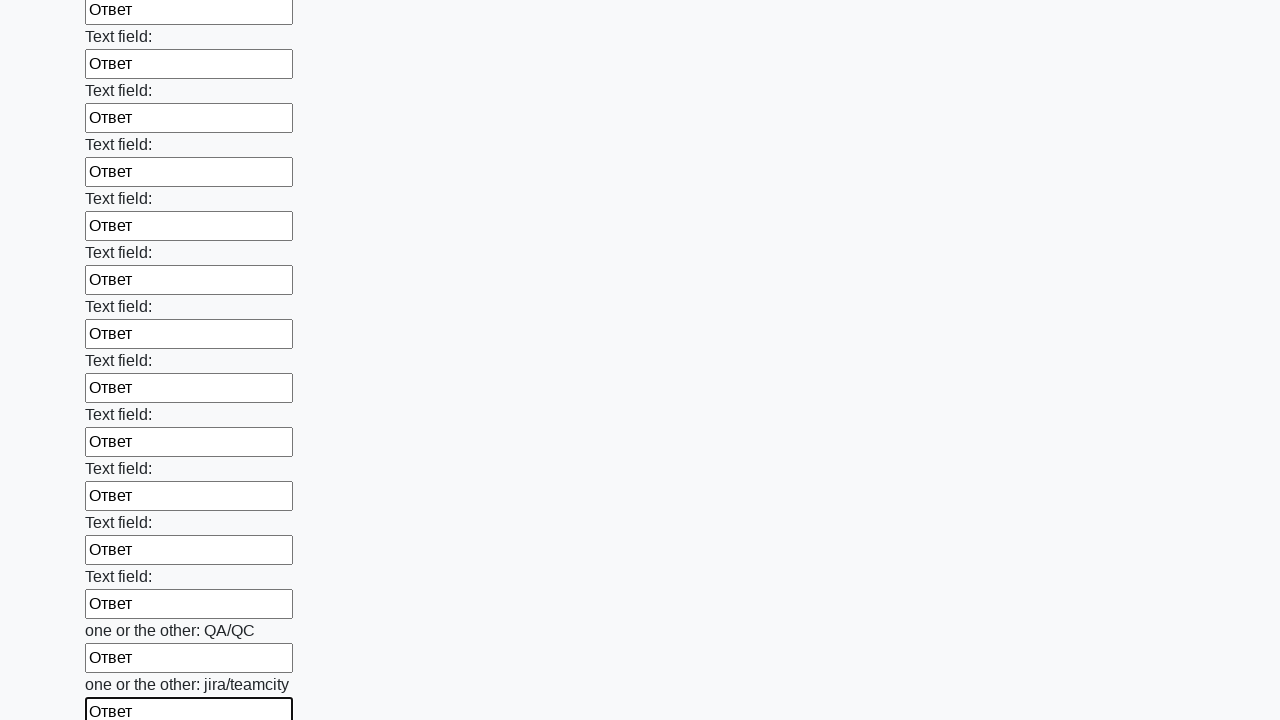

Filled an input field with 'Ответ' on input >> nth=89
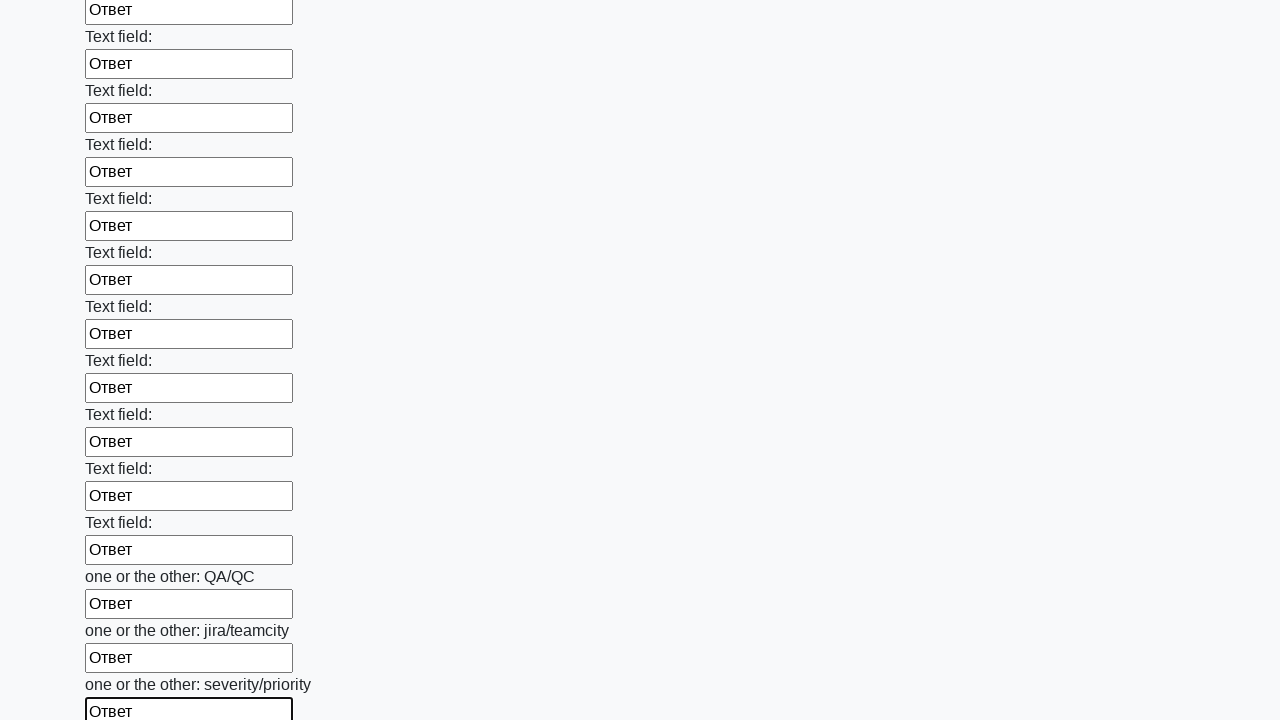

Filled an input field with 'Ответ' on input >> nth=90
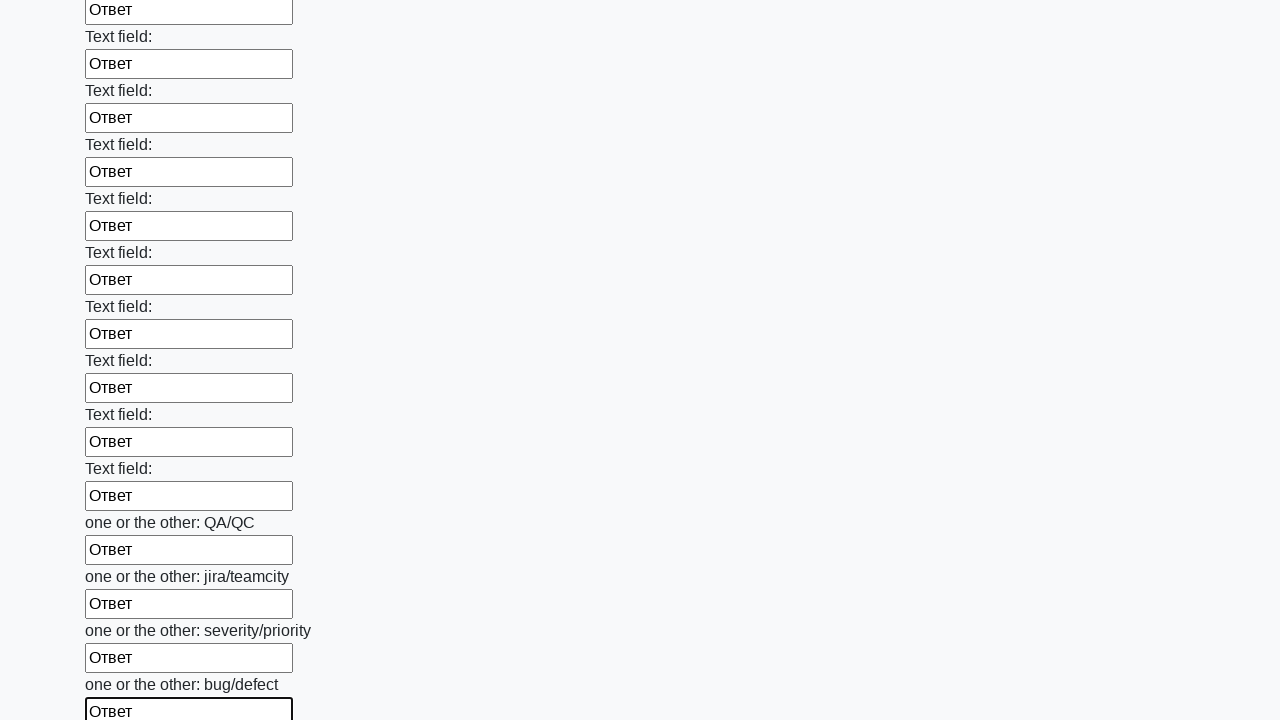

Filled an input field with 'Ответ' on input >> nth=91
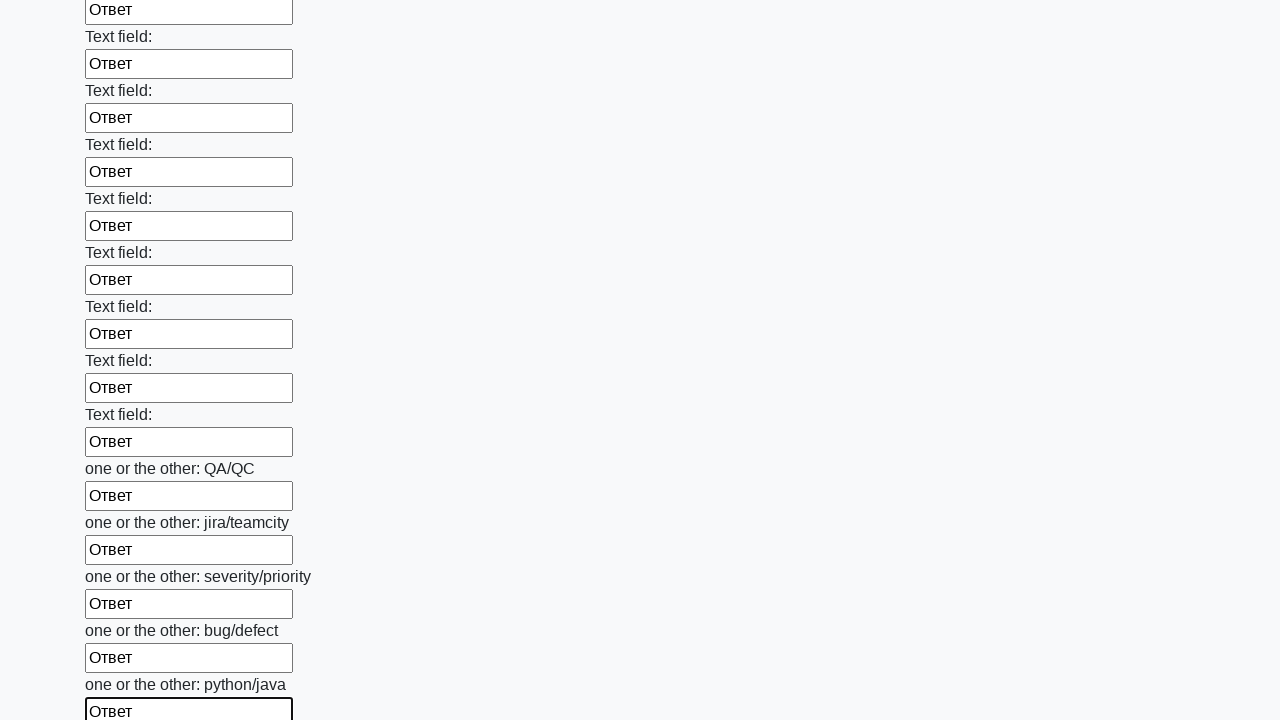

Filled an input field with 'Ответ' on input >> nth=92
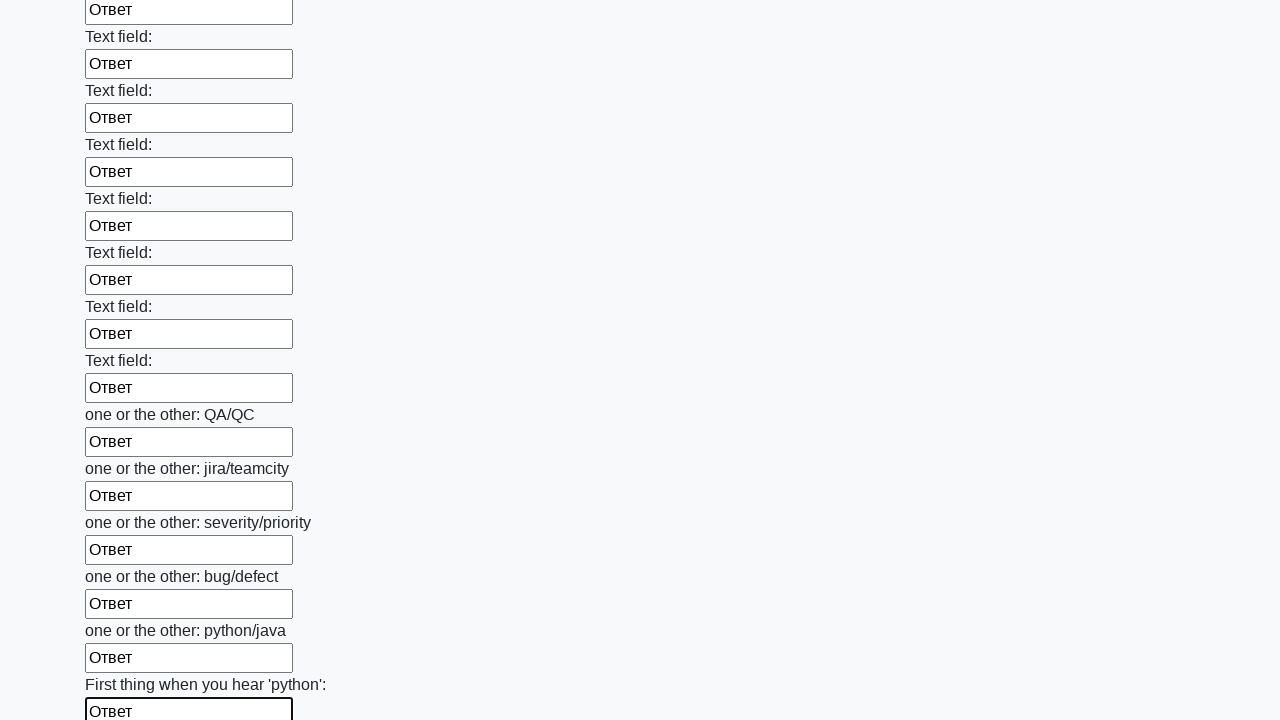

Filled an input field with 'Ответ' on input >> nth=93
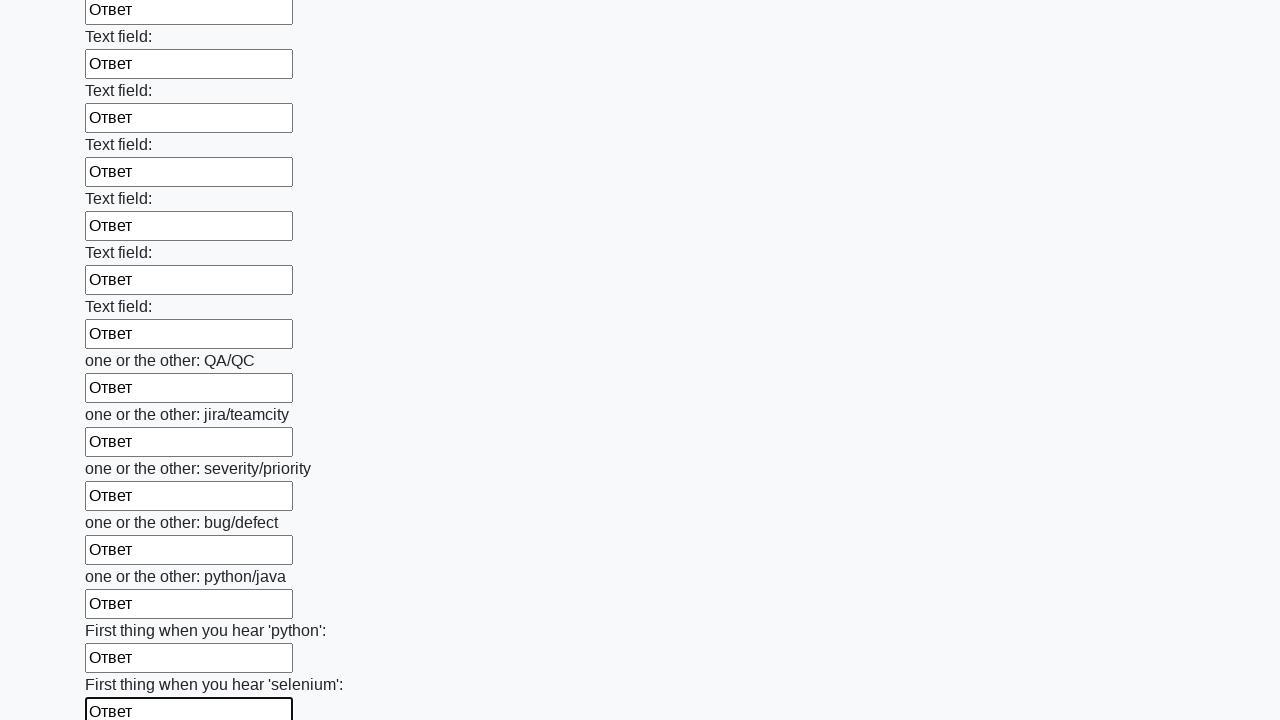

Filled an input field with 'Ответ' on input >> nth=94
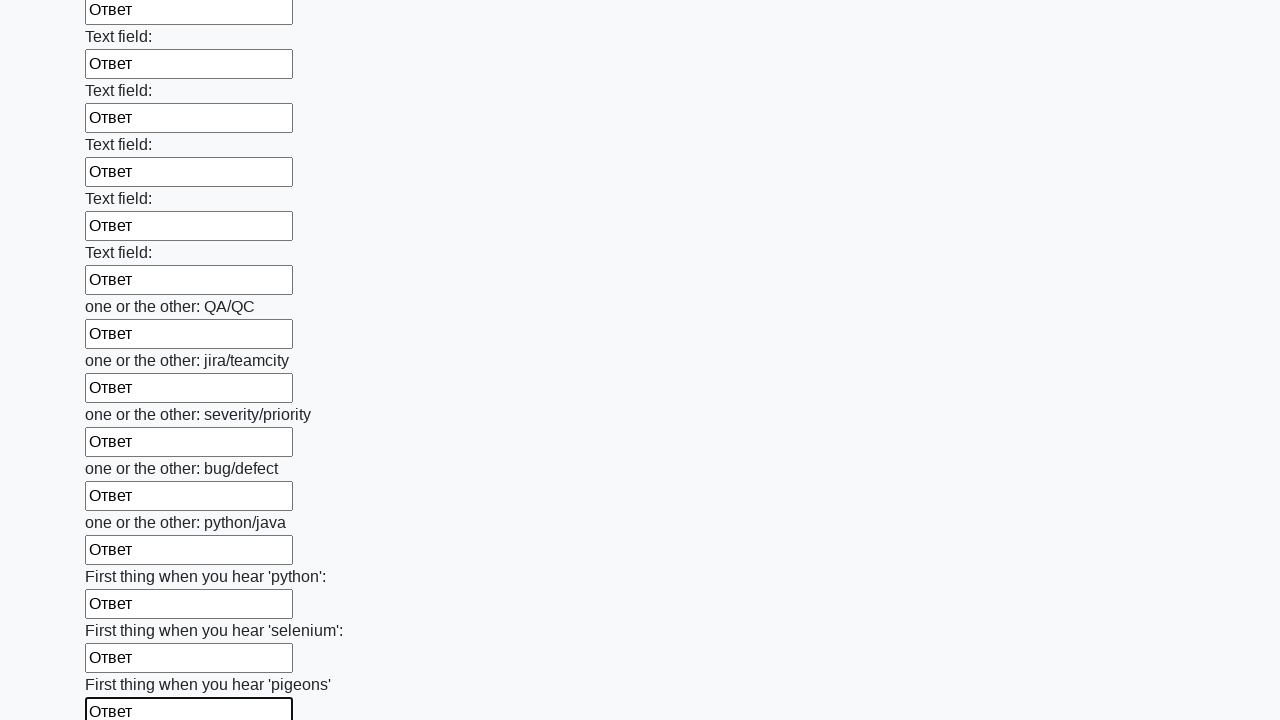

Filled an input field with 'Ответ' on input >> nth=95
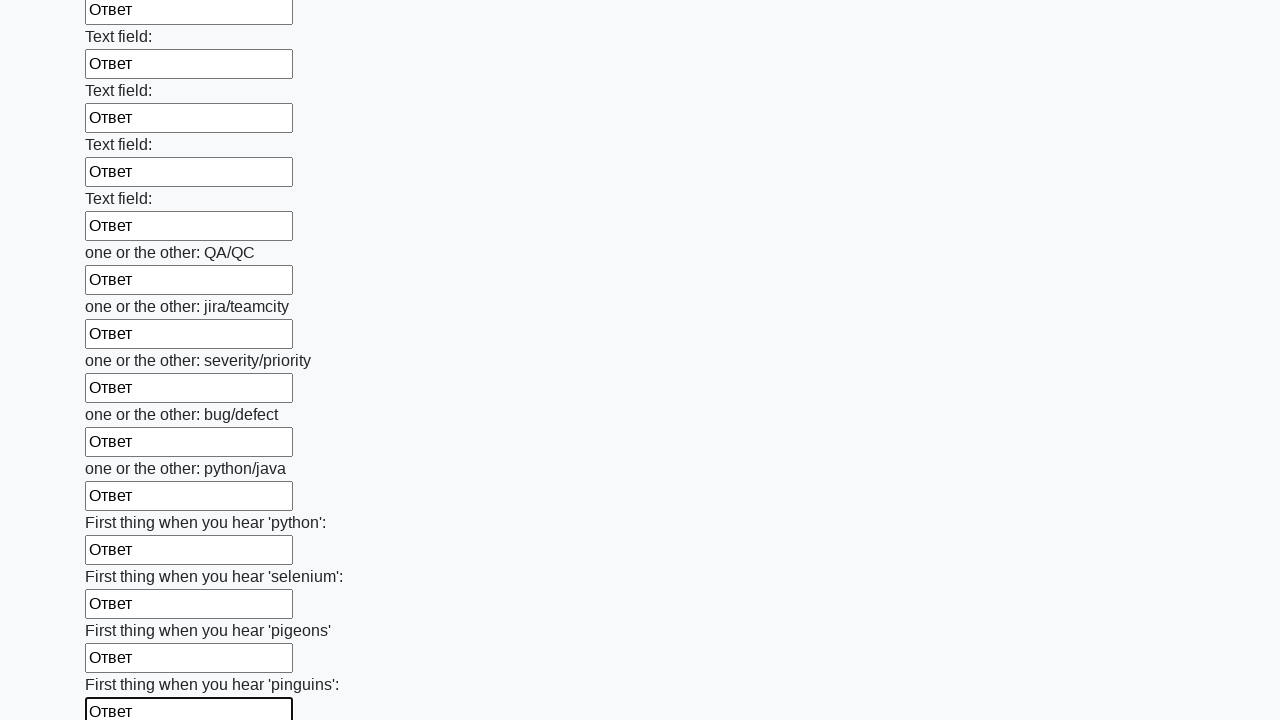

Filled an input field with 'Ответ' on input >> nth=96
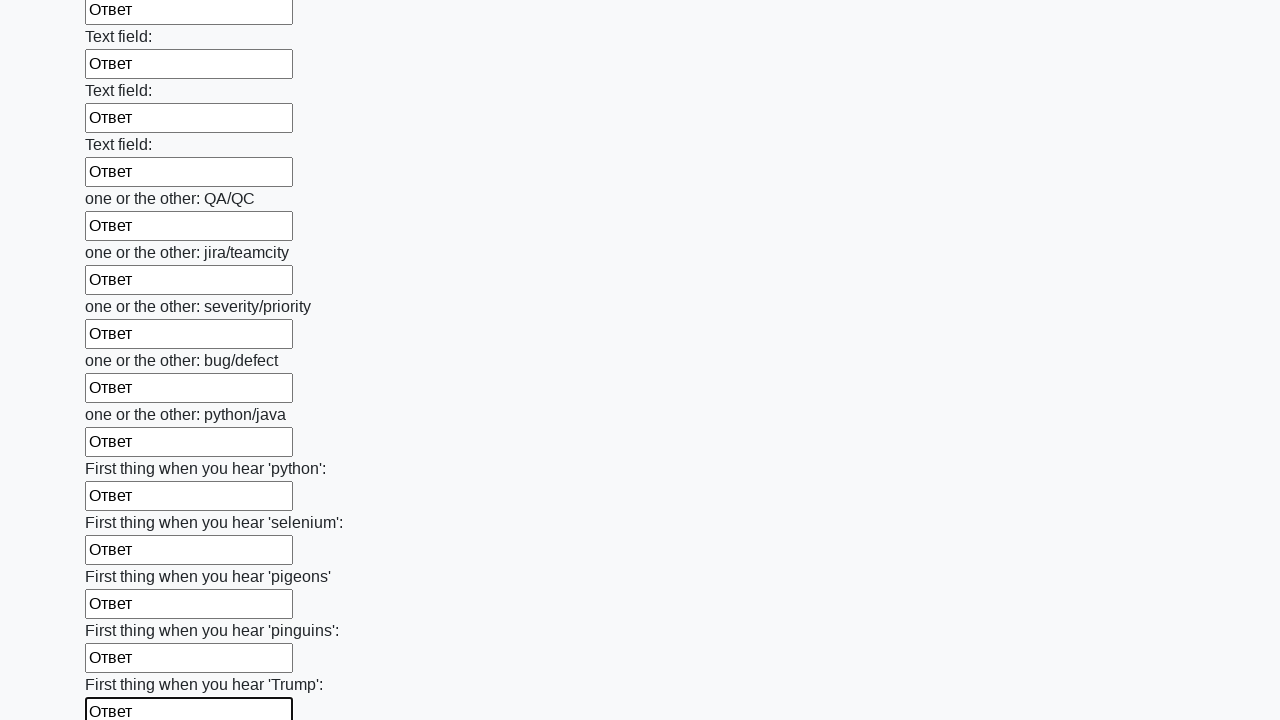

Filled an input field with 'Ответ' on input >> nth=97
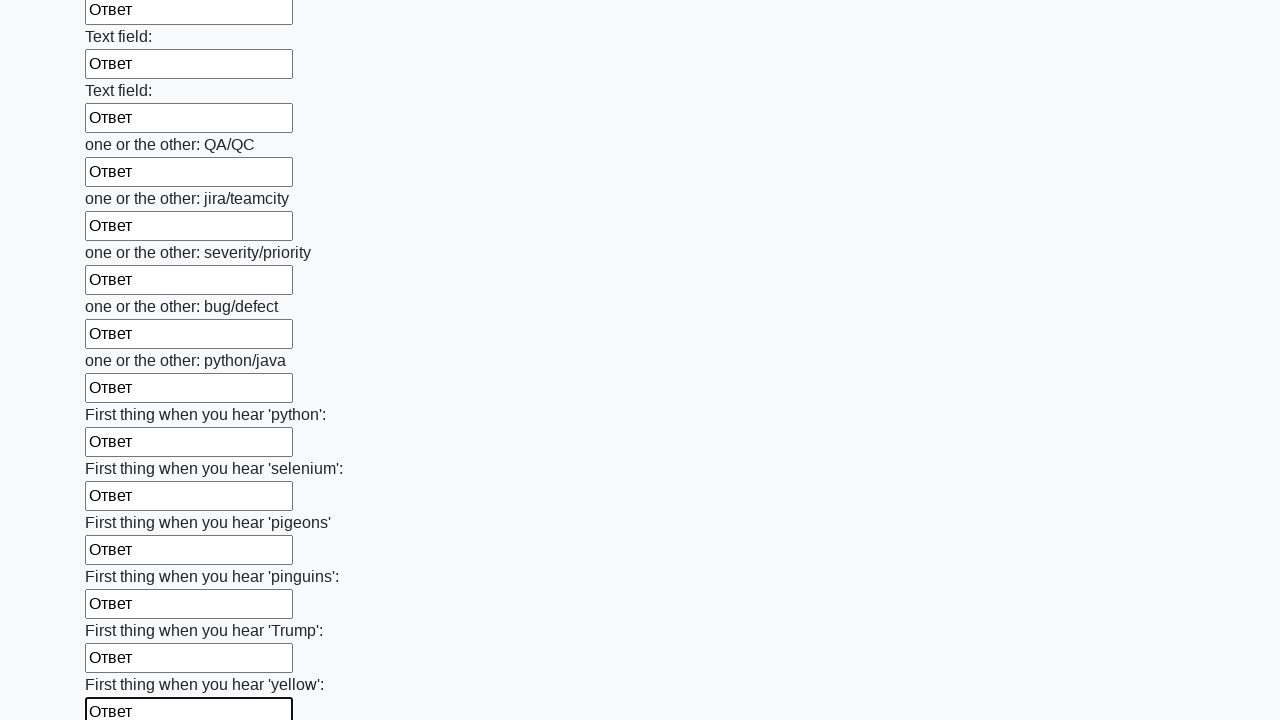

Filled an input field with 'Ответ' on input >> nth=98
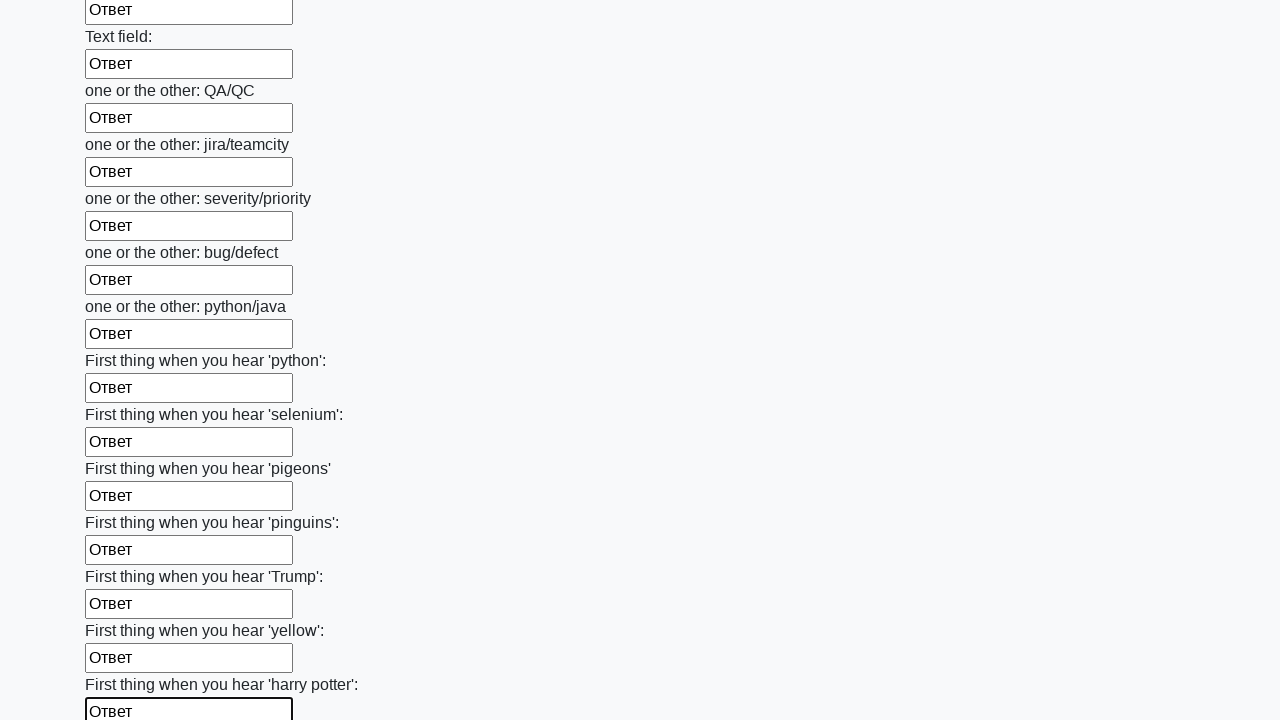

Filled an input field with 'Ответ' on input >> nth=99
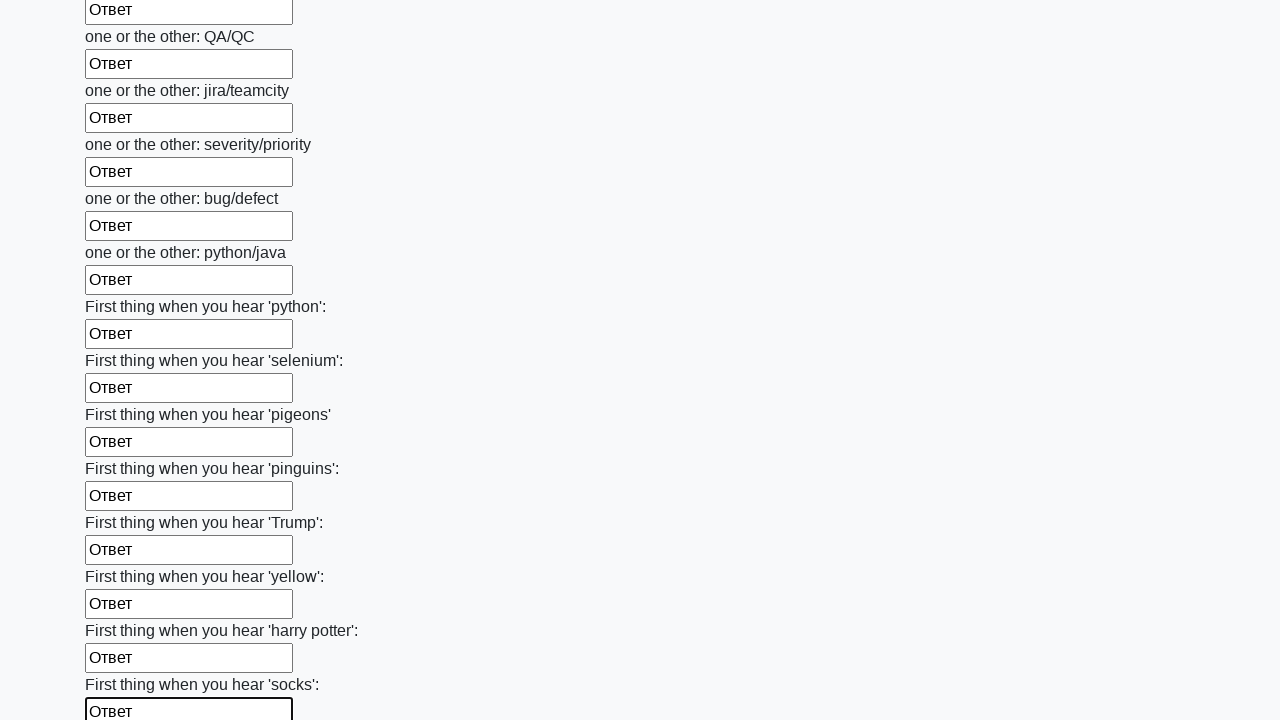

Clicked the submit button to submit the form at (123, 611) on button.btn
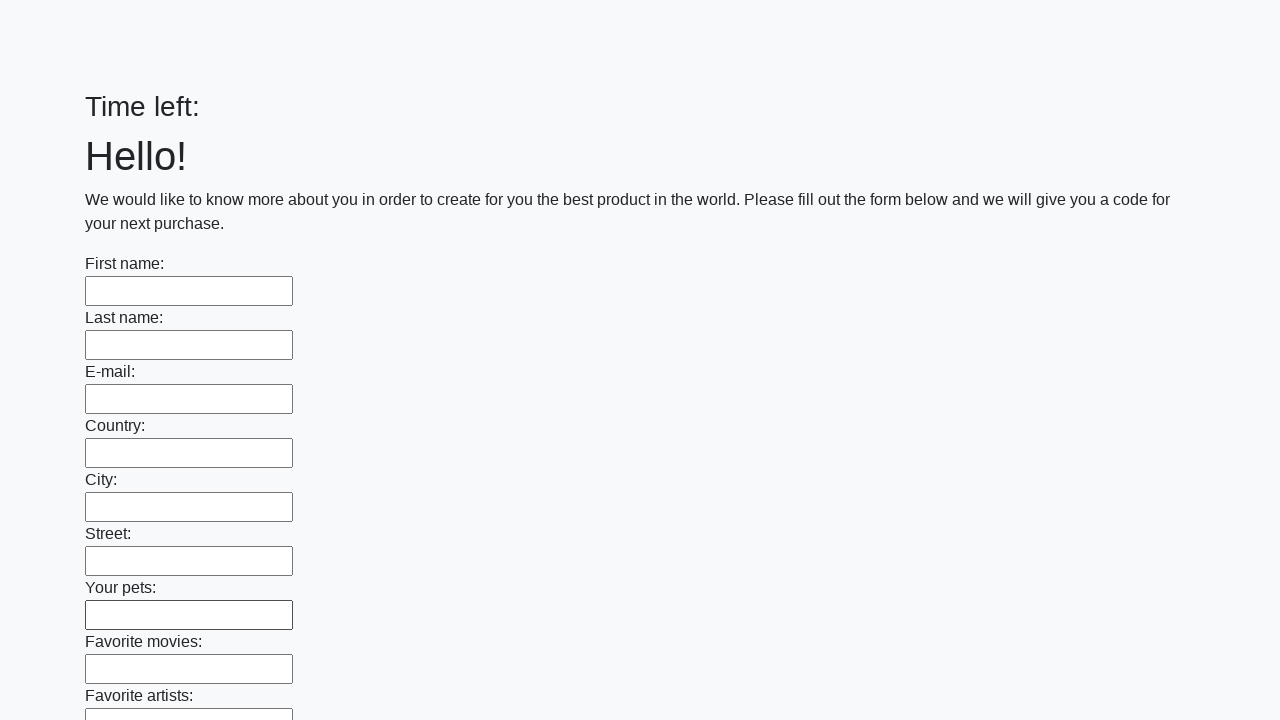

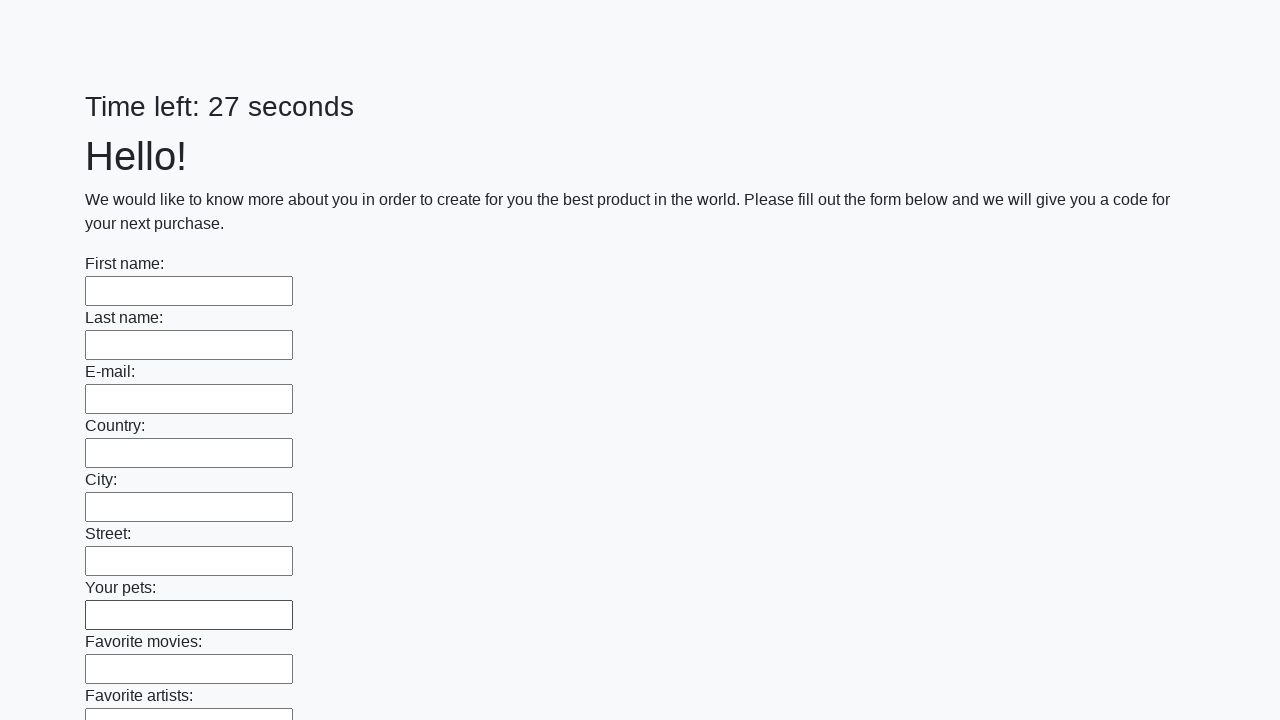